Navigates to a page with multiple links and verifies that all links are accessible by checking their HTTP status

Starting URL: https://demoqa.com/links

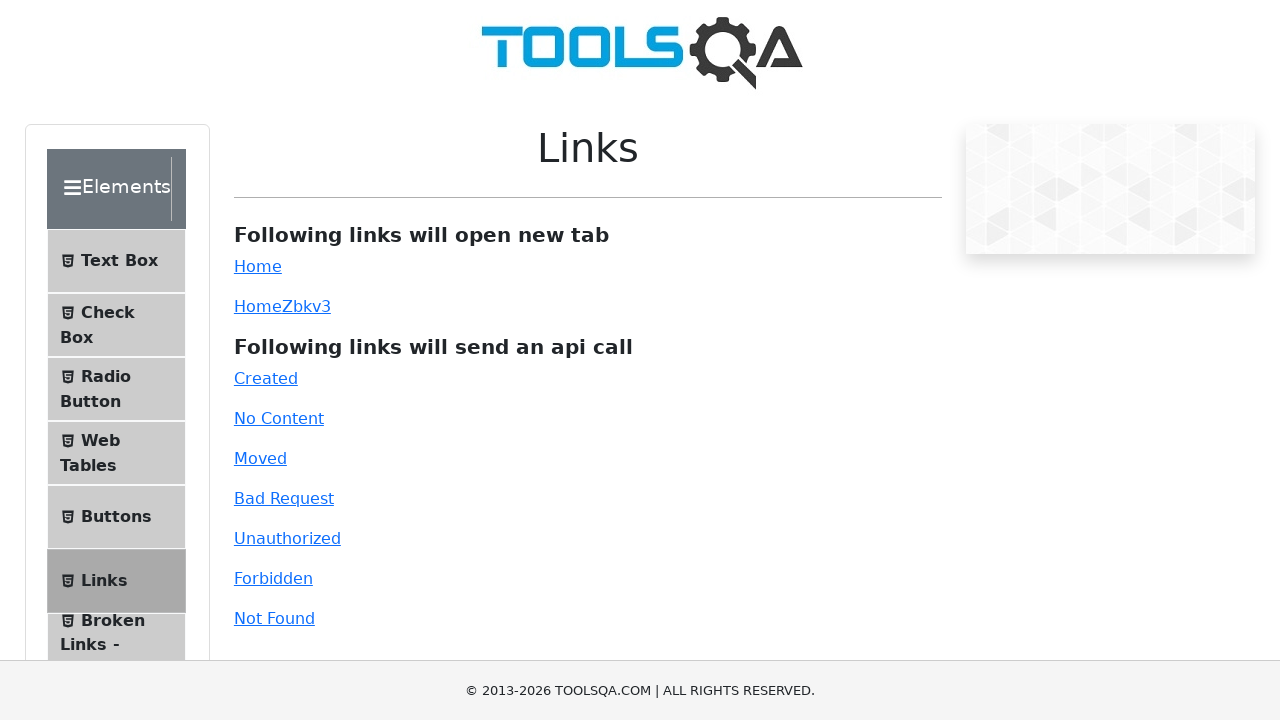

Waited for links to load on the page
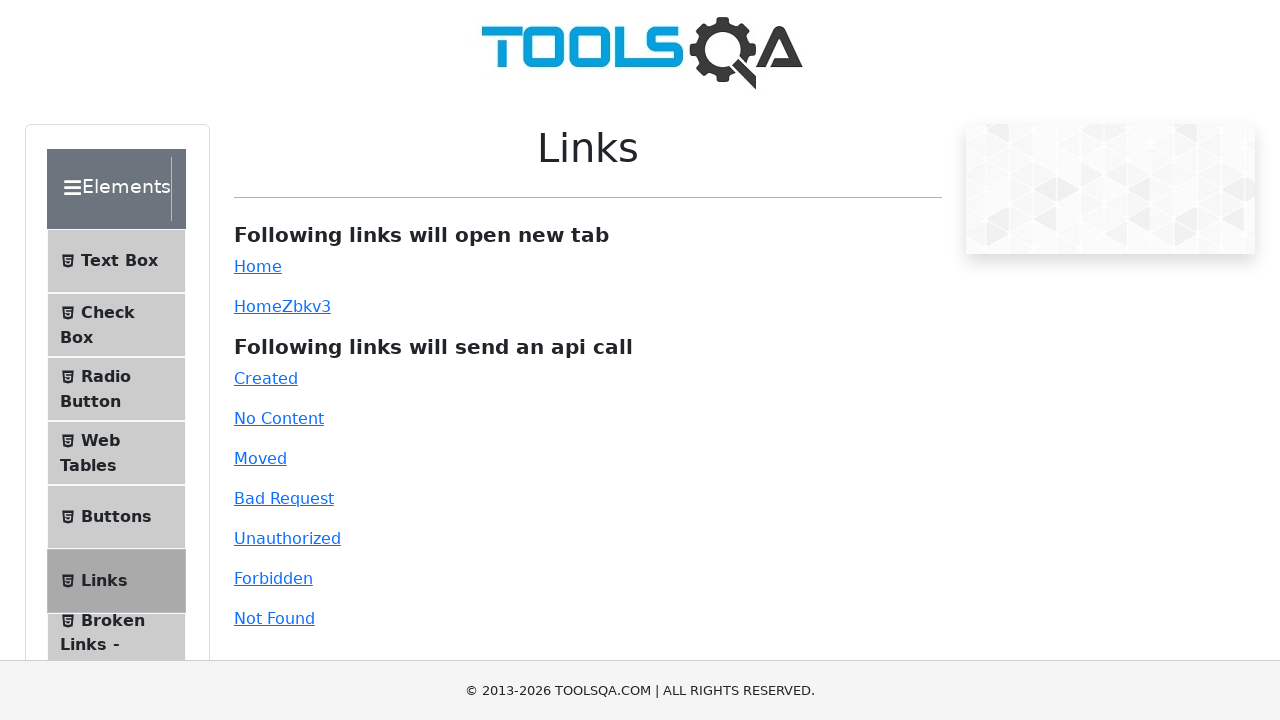

Retrieved all links from the page
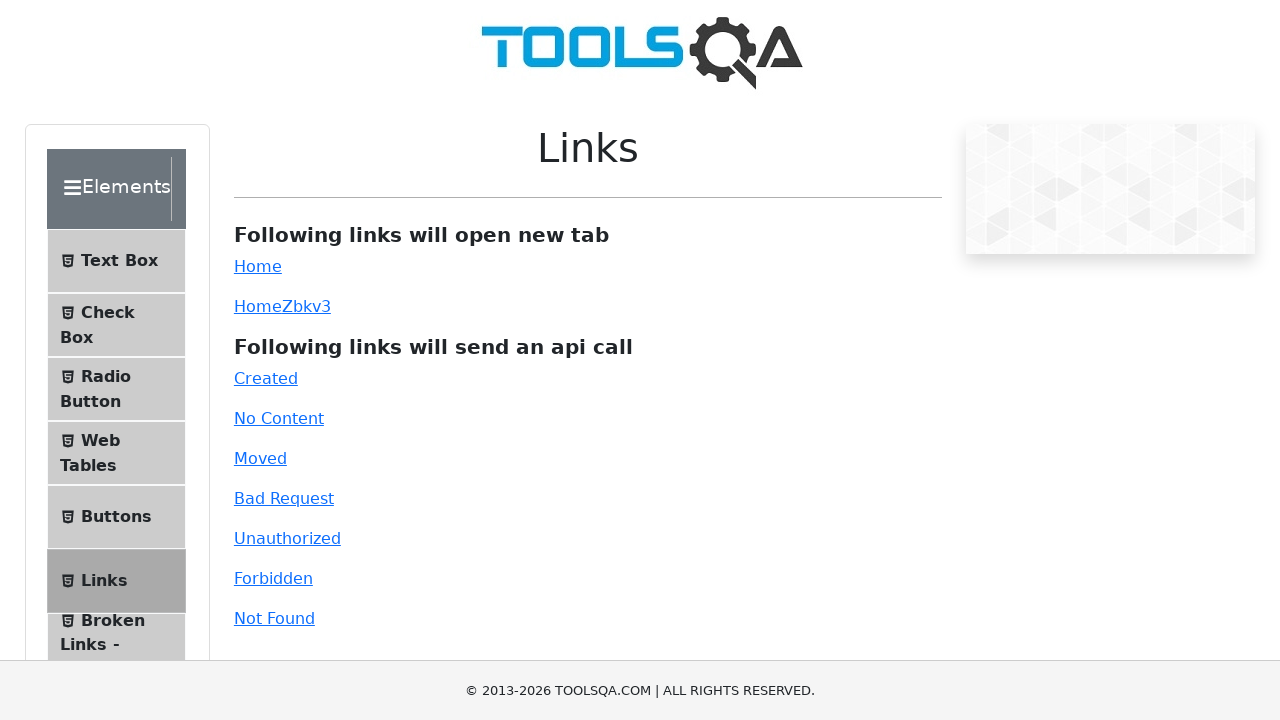

Collected 43 href attributes from links
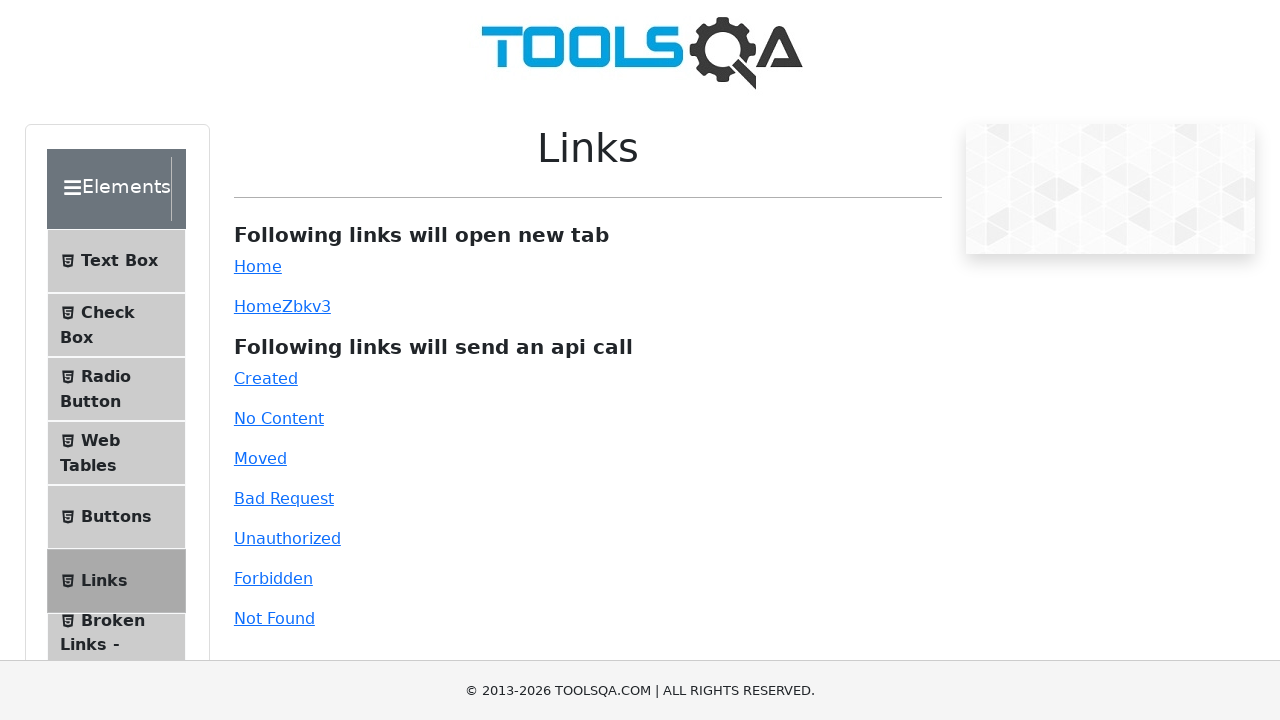

Navigated to link: https://demoqa.com
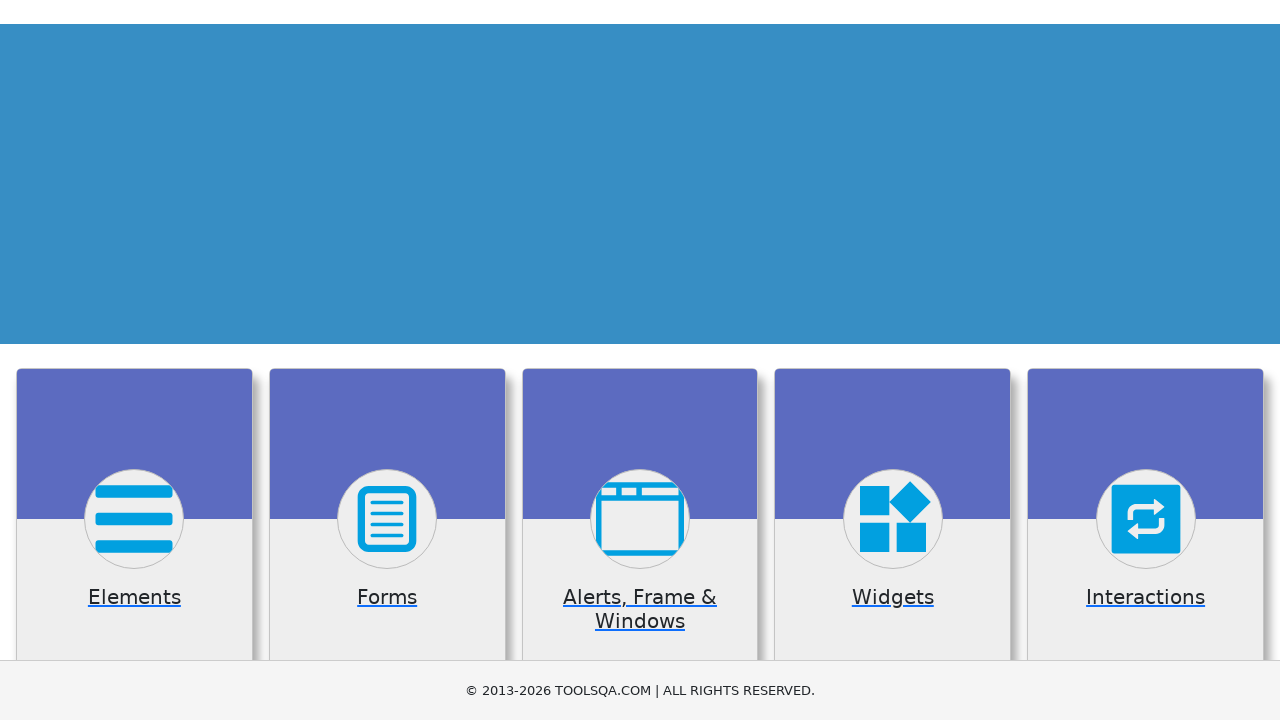

Navigated back to original page (https://demoqa.com/links)
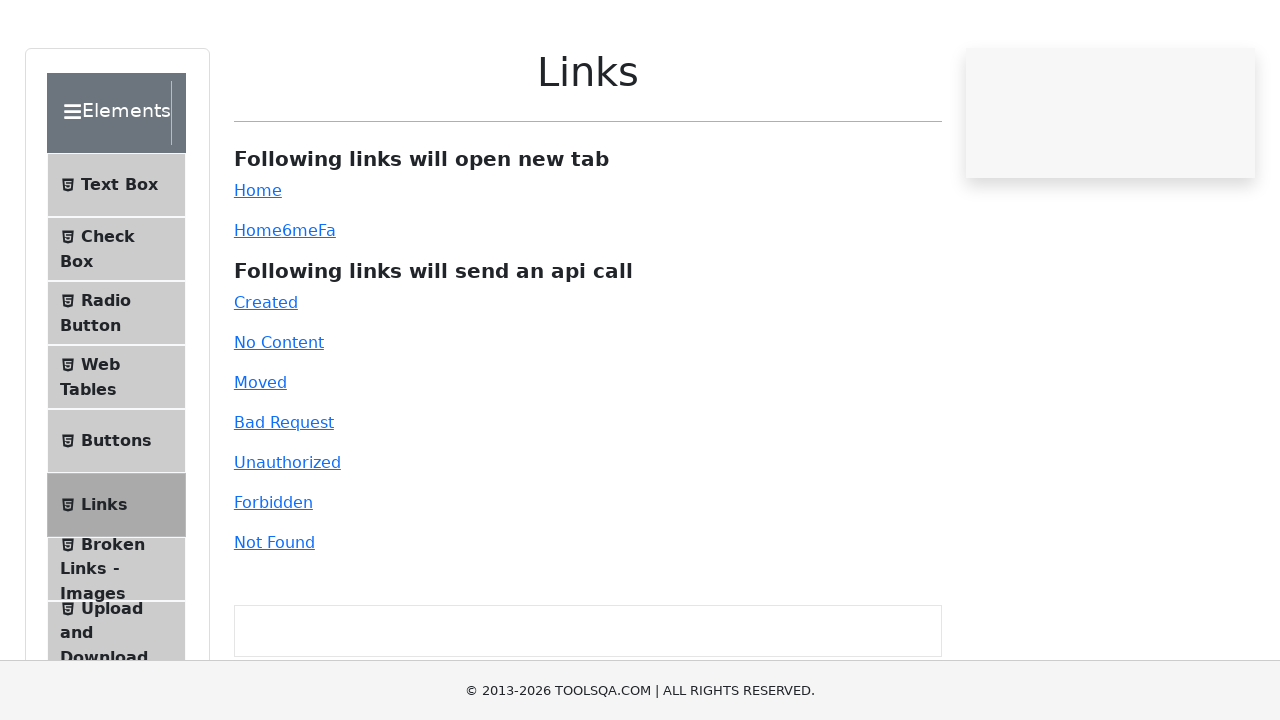

Error accessing link: /text-box - Page.goto: Protocol error (Page.navigate): Cannot navigate to invalid URL
Call log:
  - navigating to "/text-box", waiting until "domcontentloaded"

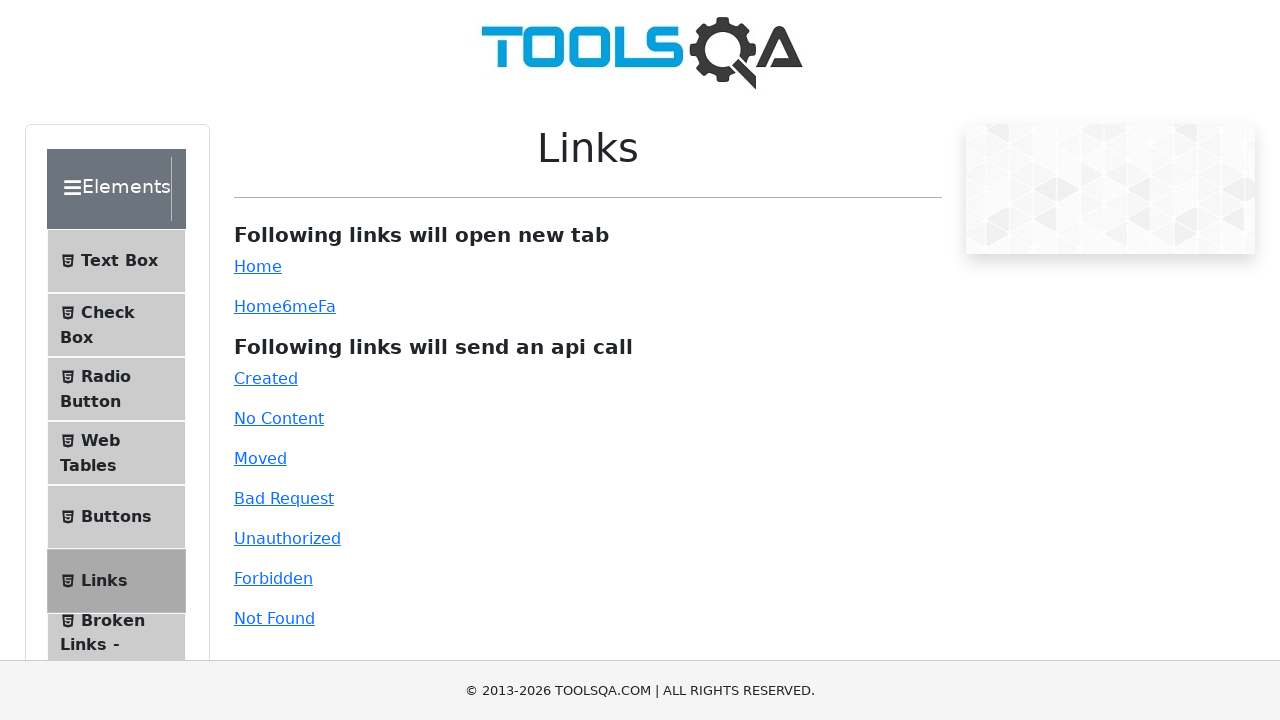

Navigated back to original page after error
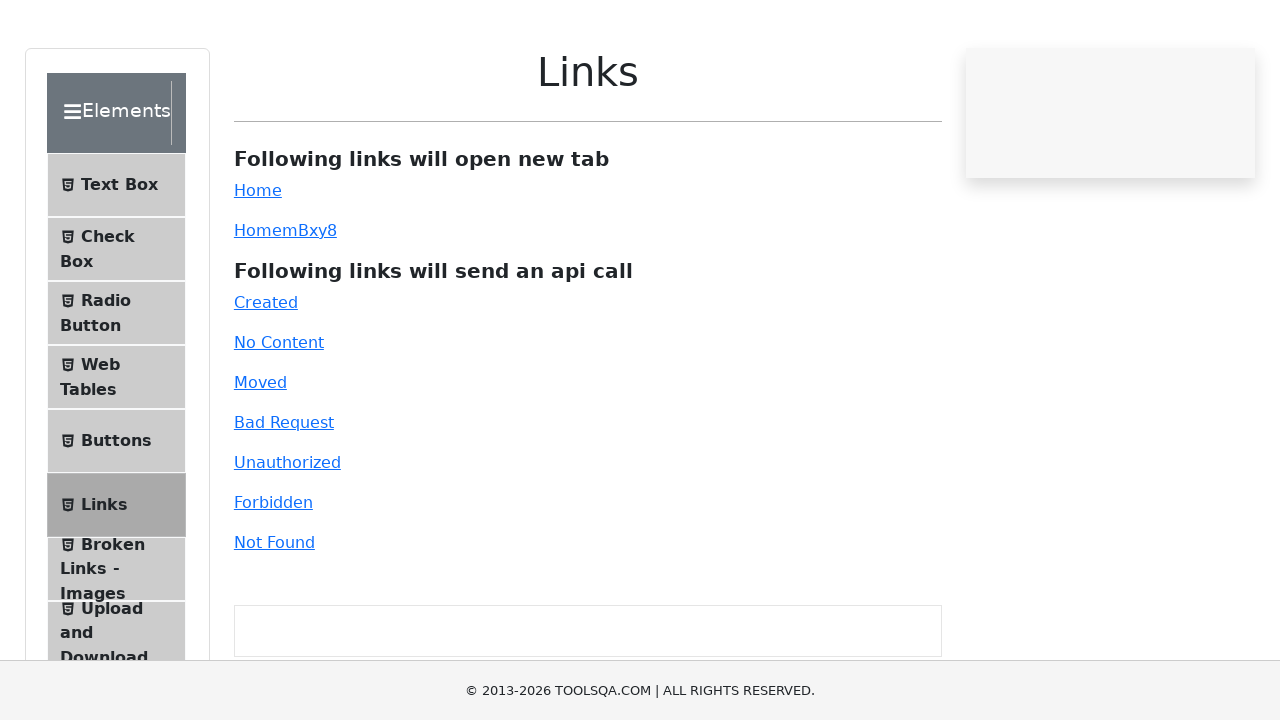

Error accessing link: /checkbox - Page.goto: Protocol error (Page.navigate): Cannot navigate to invalid URL
Call log:
  - navigating to "/checkbox", waiting until "domcontentloaded"

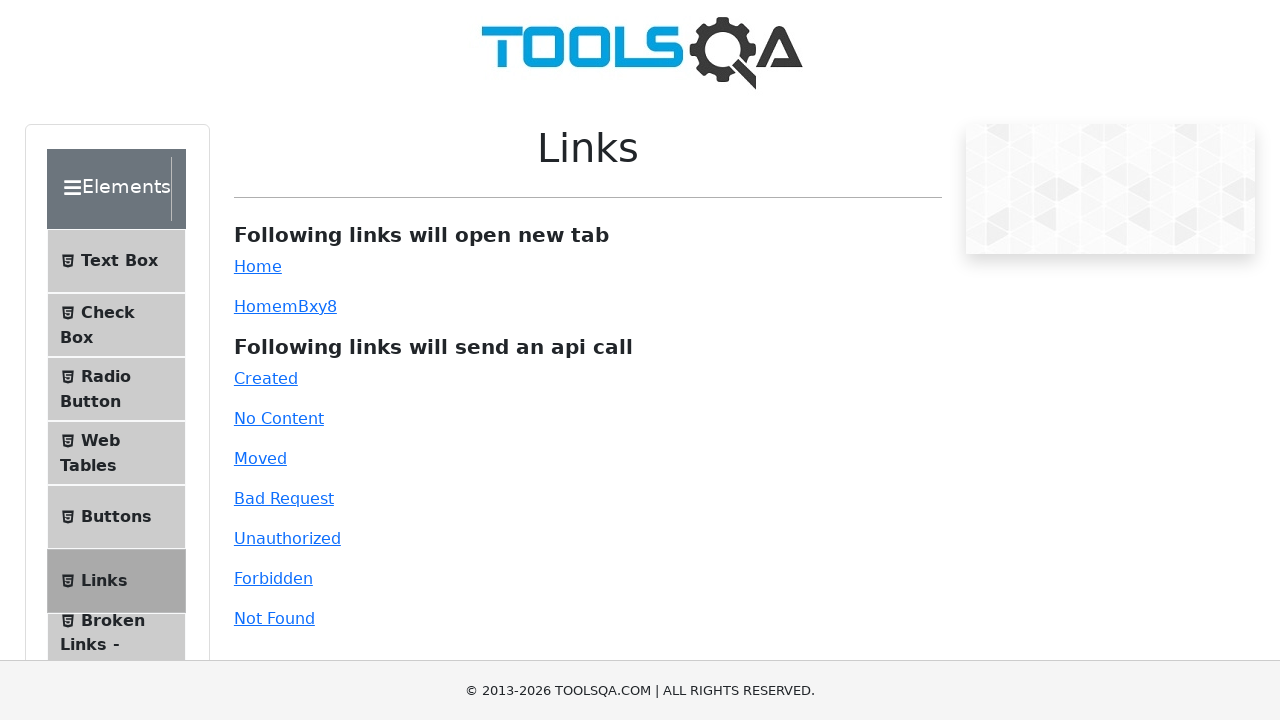

Navigated back to original page after error
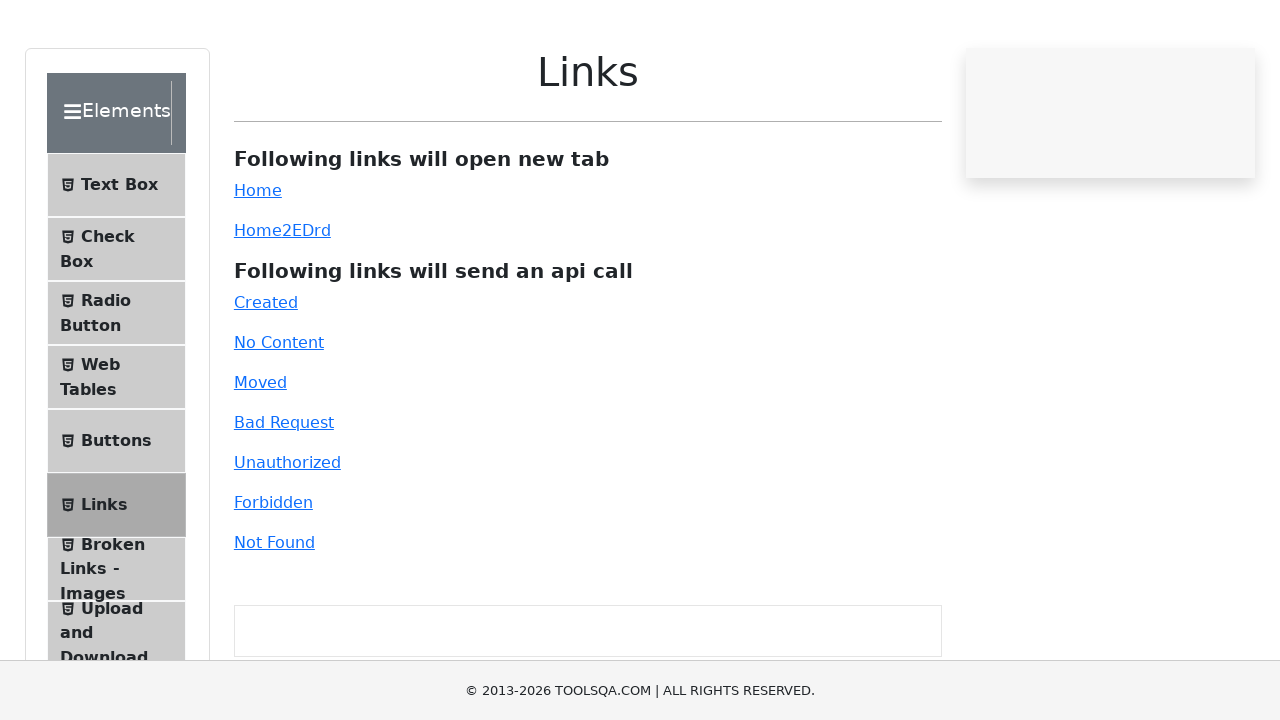

Error accessing link: /radio-button - Page.goto: Protocol error (Page.navigate): Cannot navigate to invalid URL
Call log:
  - navigating to "/radio-button", waiting until "domcontentloaded"

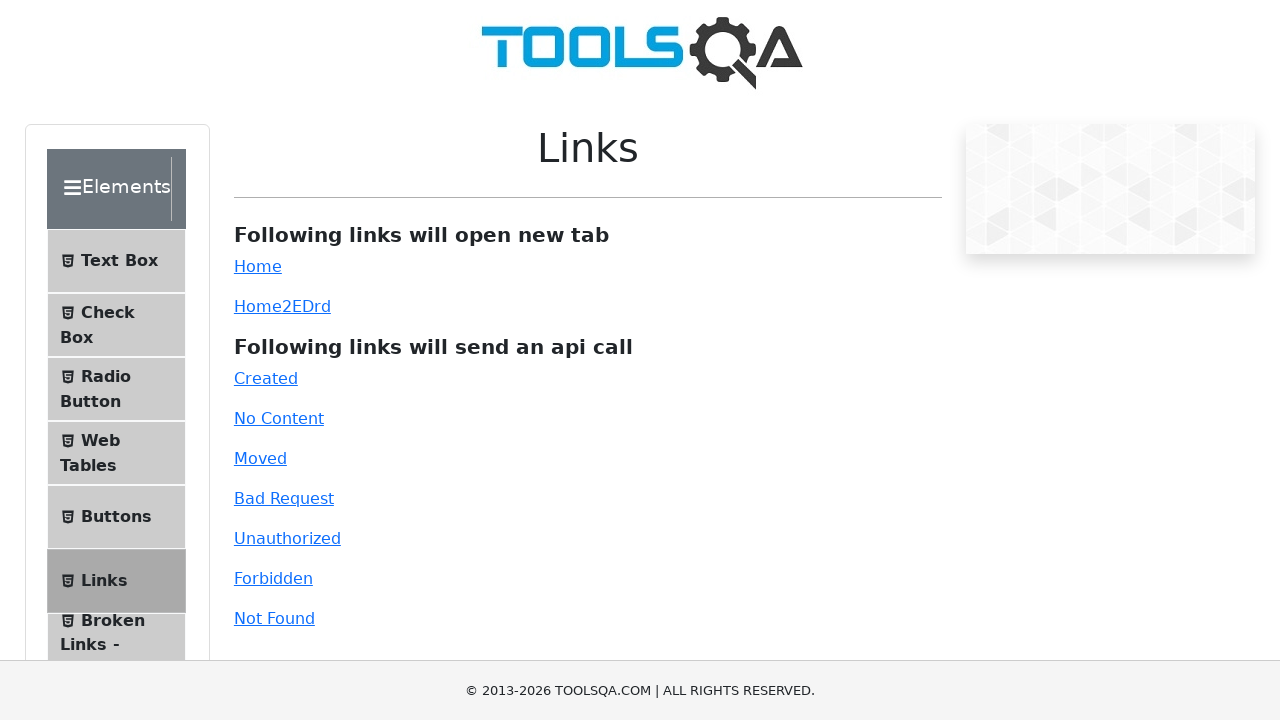

Navigated back to original page after error
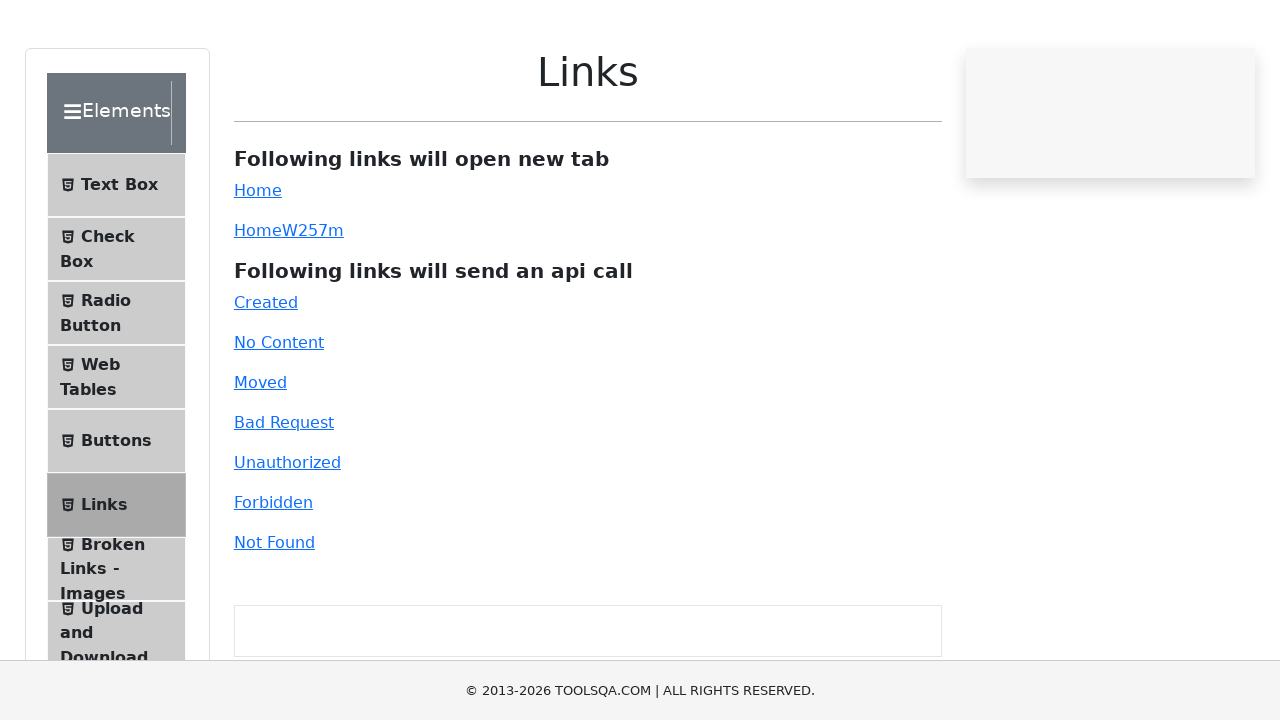

Error accessing link: /webtables - Page.goto: Protocol error (Page.navigate): Cannot navigate to invalid URL
Call log:
  - navigating to "/webtables", waiting until "domcontentloaded"

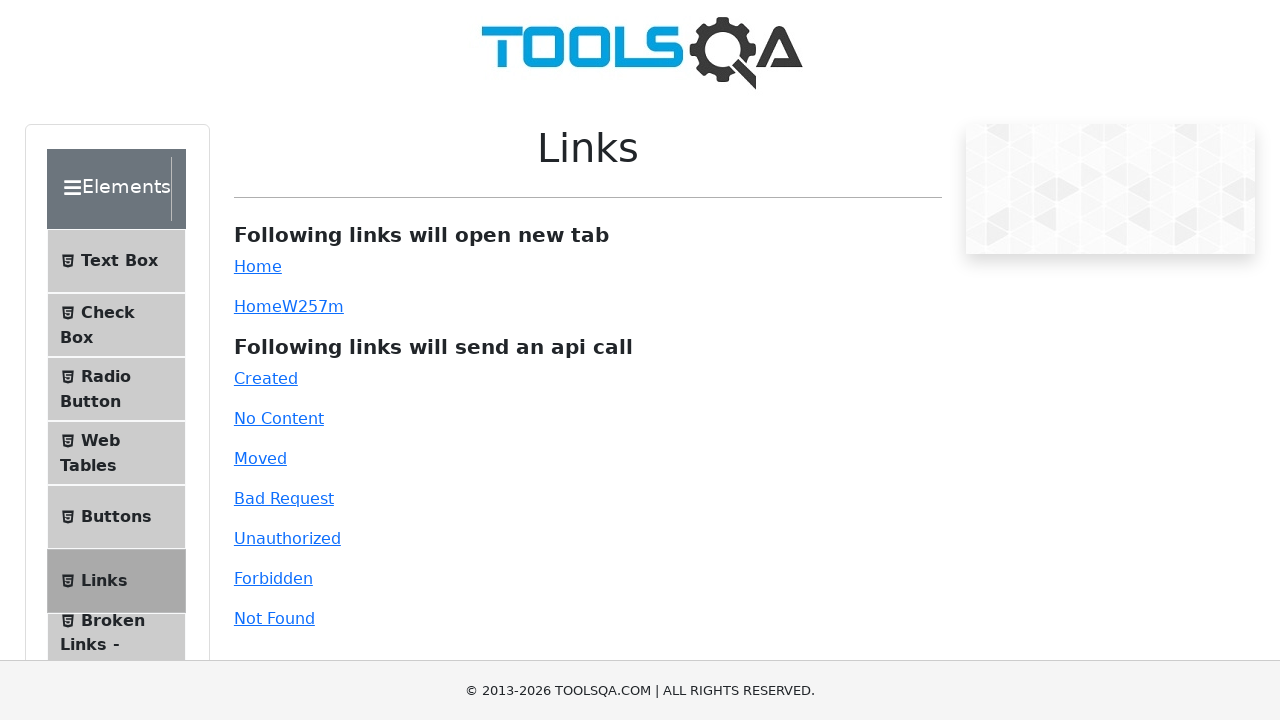

Navigated back to original page after error
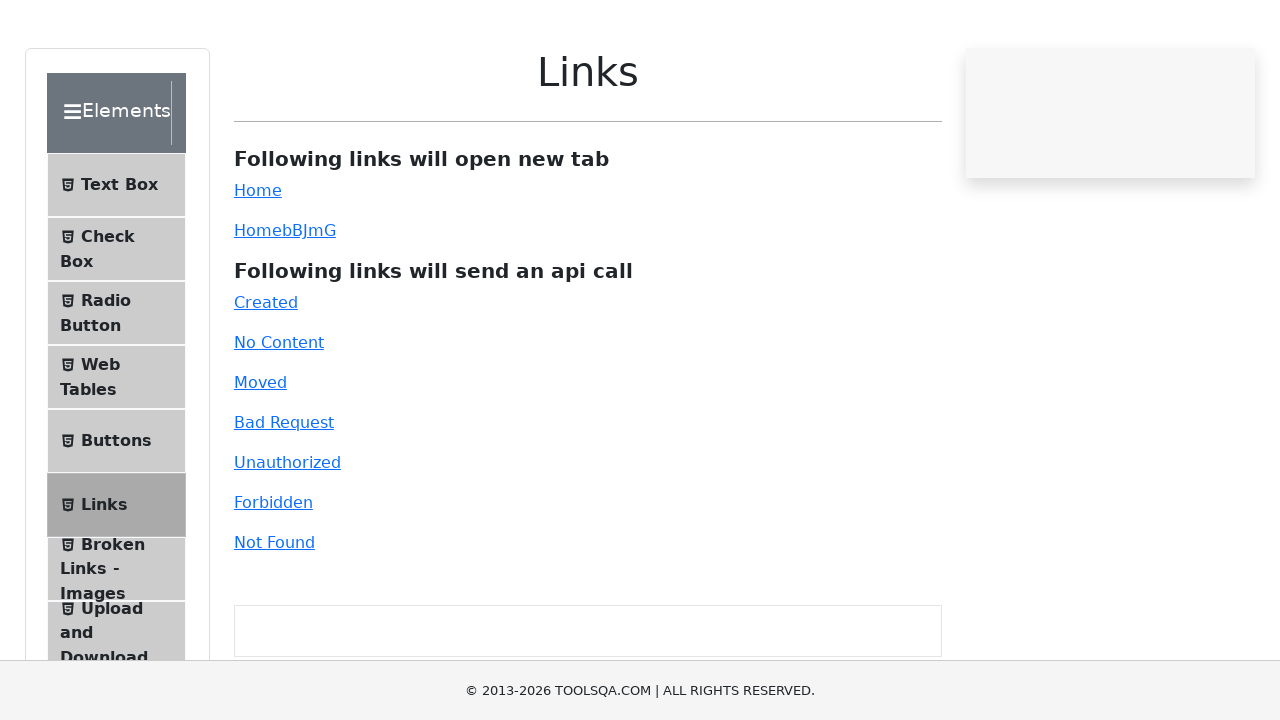

Error accessing link: /buttons - Page.goto: Protocol error (Page.navigate): Cannot navigate to invalid URL
Call log:
  - navigating to "/buttons", waiting until "domcontentloaded"

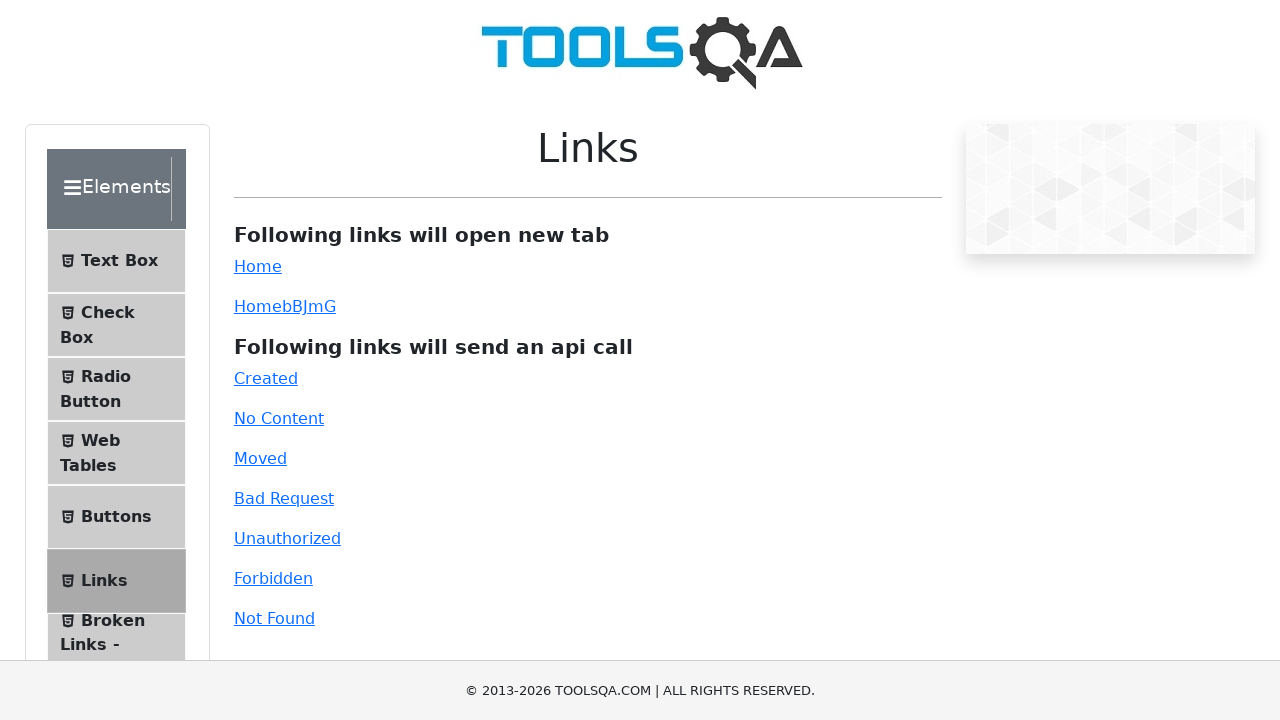

Navigated back to original page after error
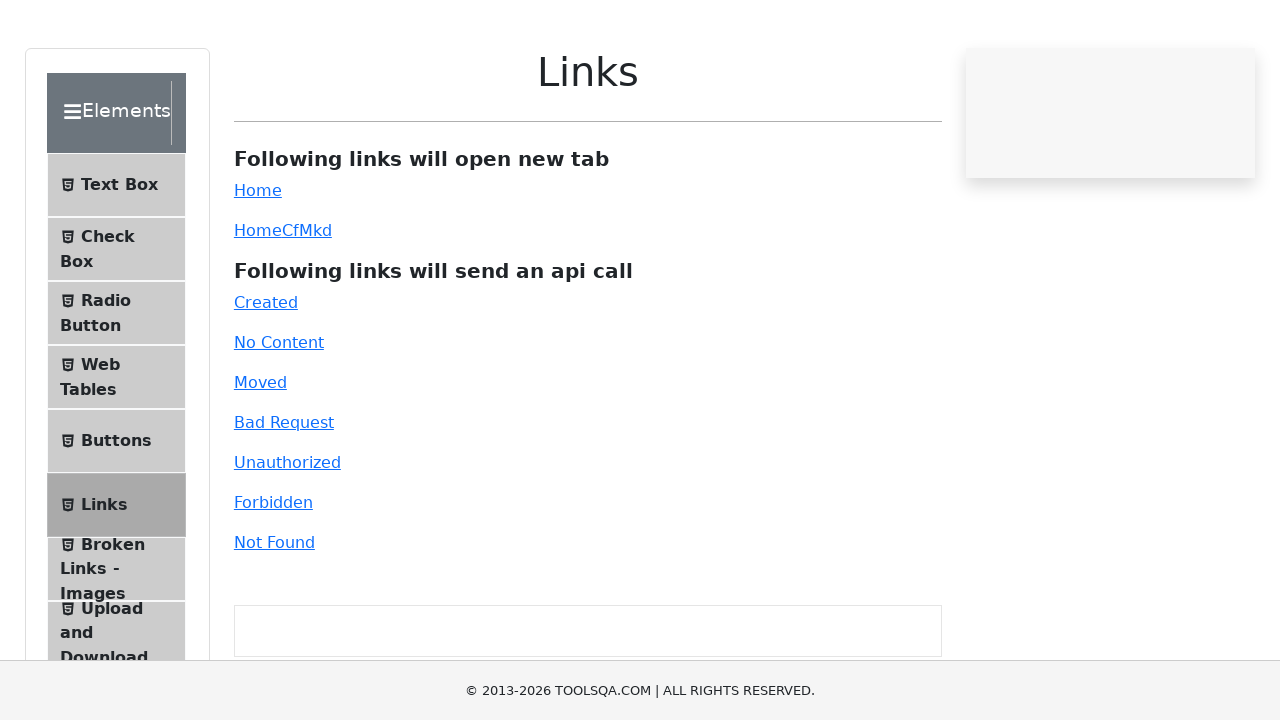

Error accessing link: /links - Page.goto: Protocol error (Page.navigate): Cannot navigate to invalid URL
Call log:
  - navigating to "/links", waiting until "domcontentloaded"

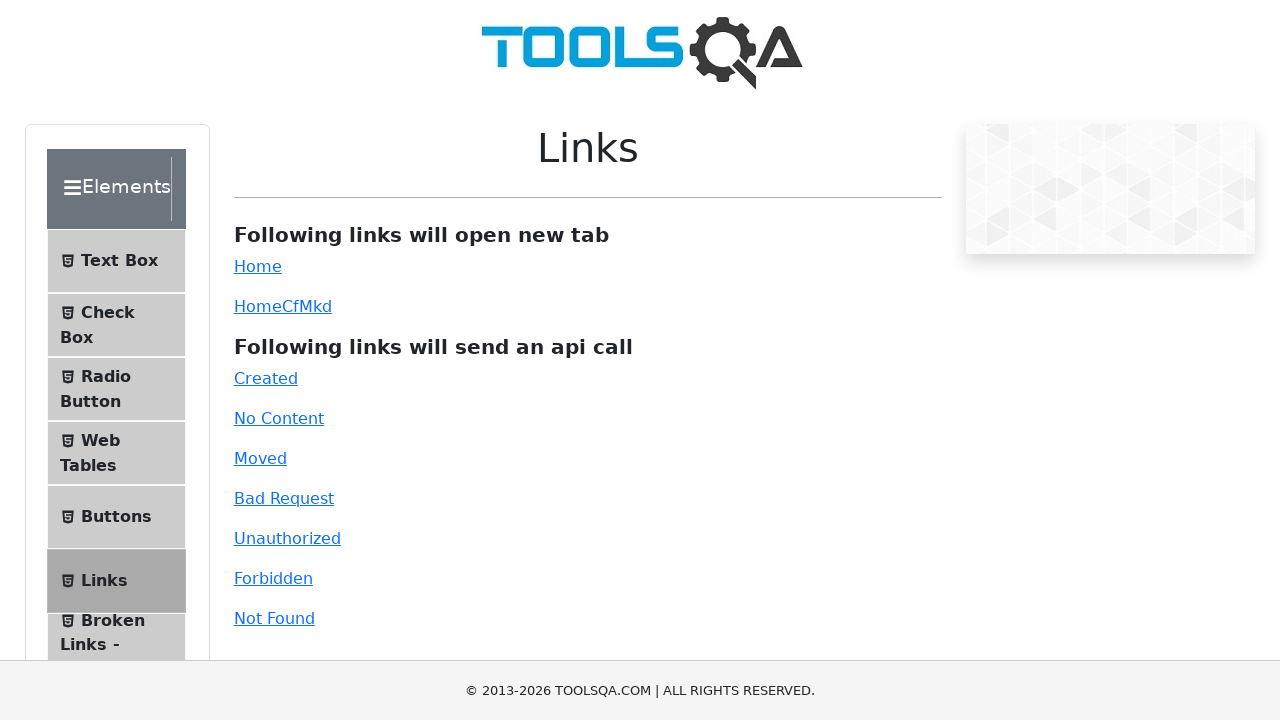

Navigated back to original page after error
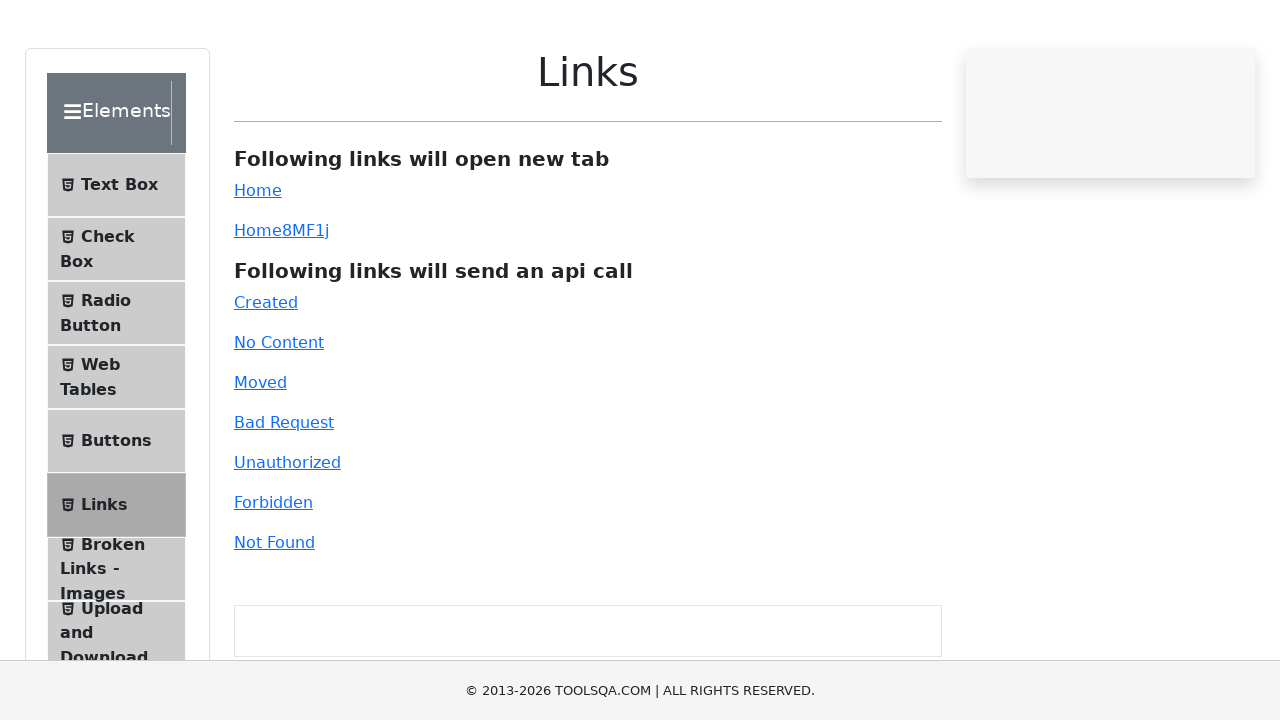

Error accessing link: /broken - Page.goto: Protocol error (Page.navigate): Cannot navigate to invalid URL
Call log:
  - navigating to "/broken", waiting until "domcontentloaded"

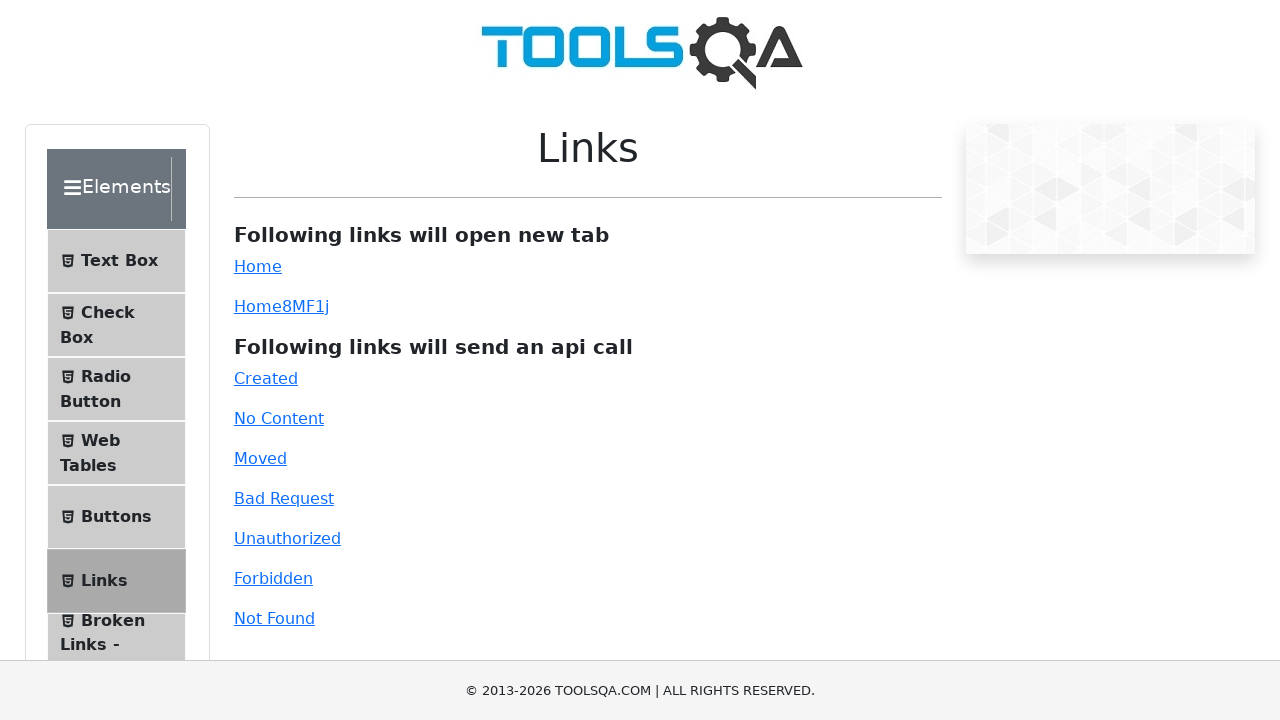

Navigated back to original page after error
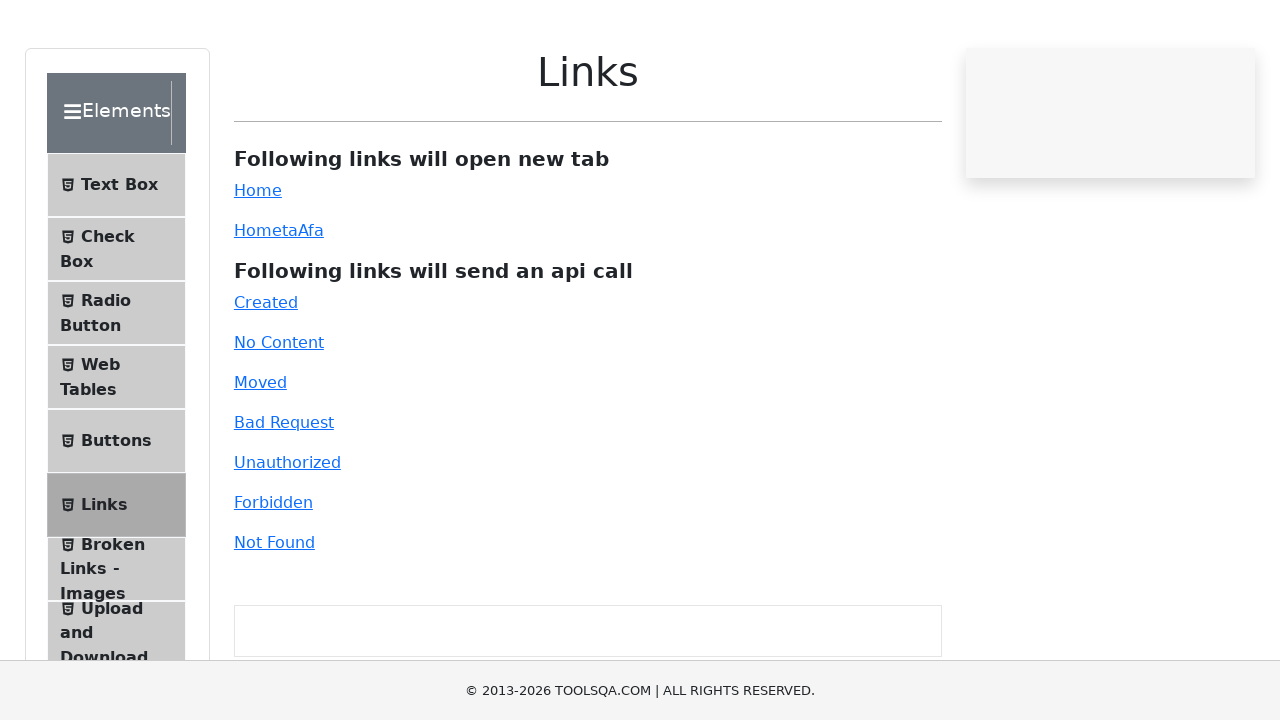

Error accessing link: /upload-download - Page.goto: Protocol error (Page.navigate): Cannot navigate to invalid URL
Call log:
  - navigating to "/upload-download", waiting until "domcontentloaded"

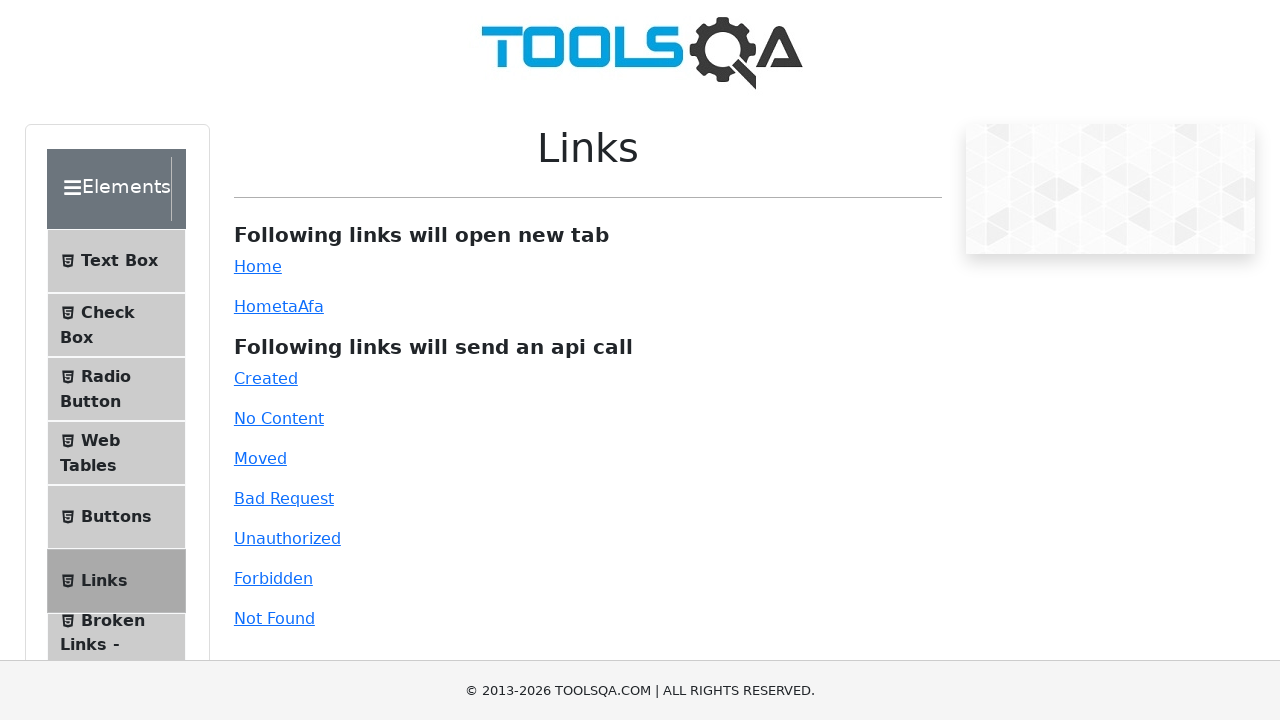

Navigated back to original page after error
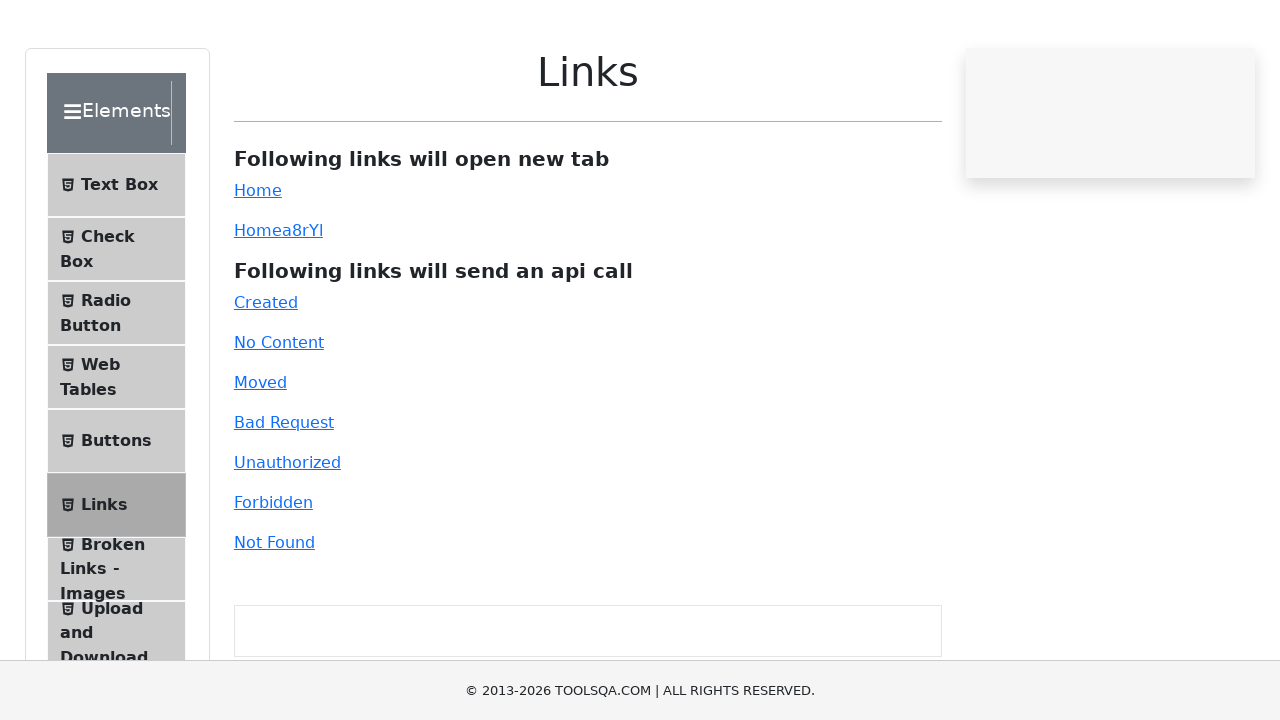

Error accessing link: /dynamic-properties - Page.goto: Protocol error (Page.navigate): Cannot navigate to invalid URL
Call log:
  - navigating to "/dynamic-properties", waiting until "domcontentloaded"

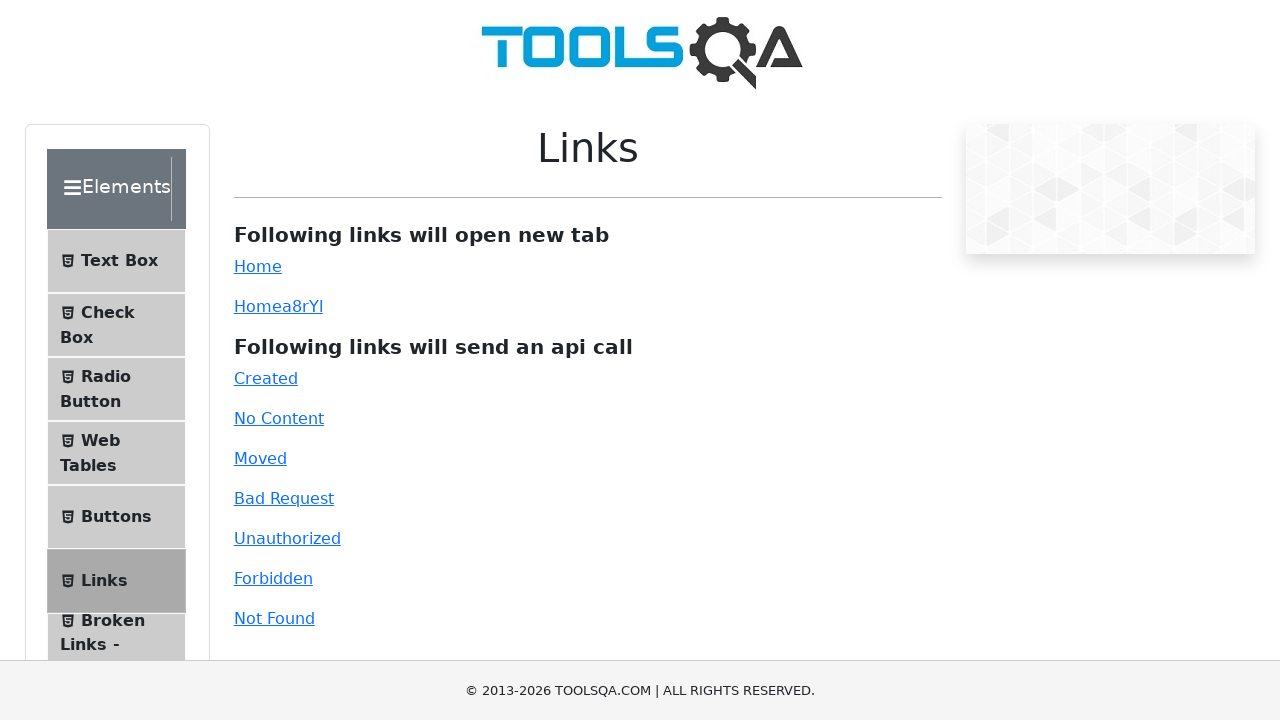

Navigated back to original page after error
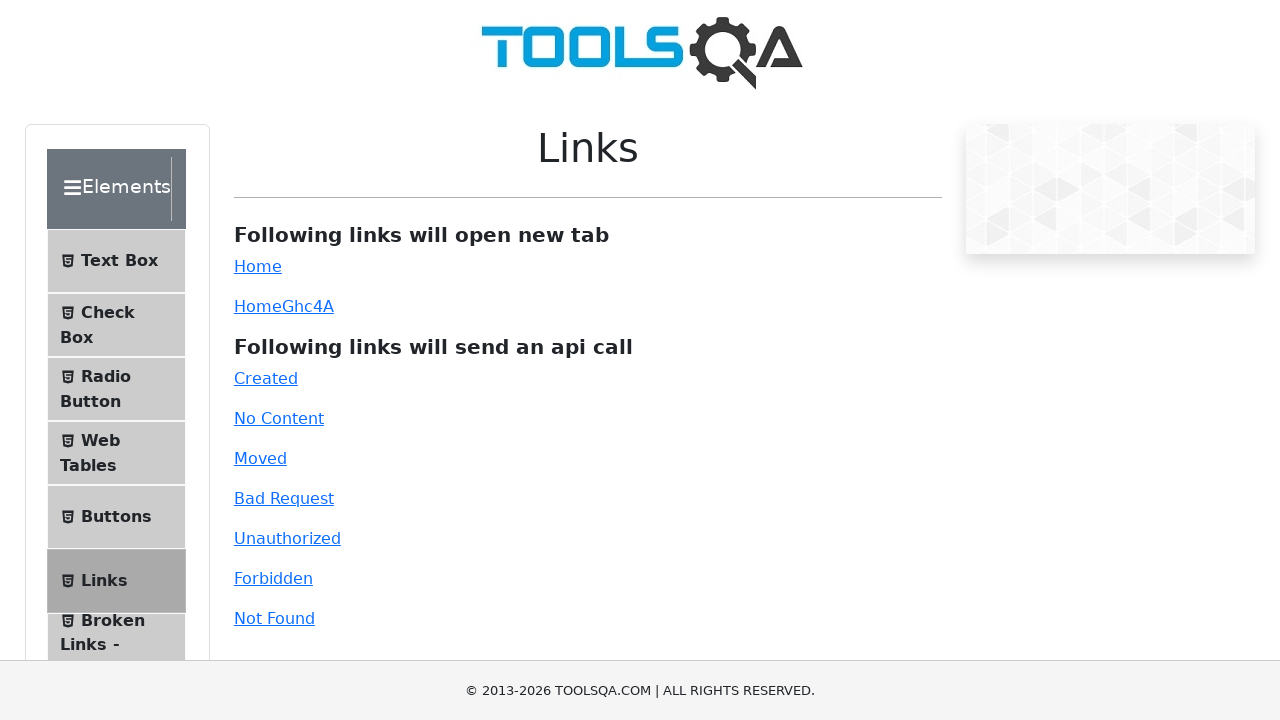

Error accessing link: /automation-practice-form - Page.goto: Protocol error (Page.navigate): Cannot navigate to invalid URL
Call log:
  - navigating to "/automation-practice-form", waiting until "domcontentloaded"

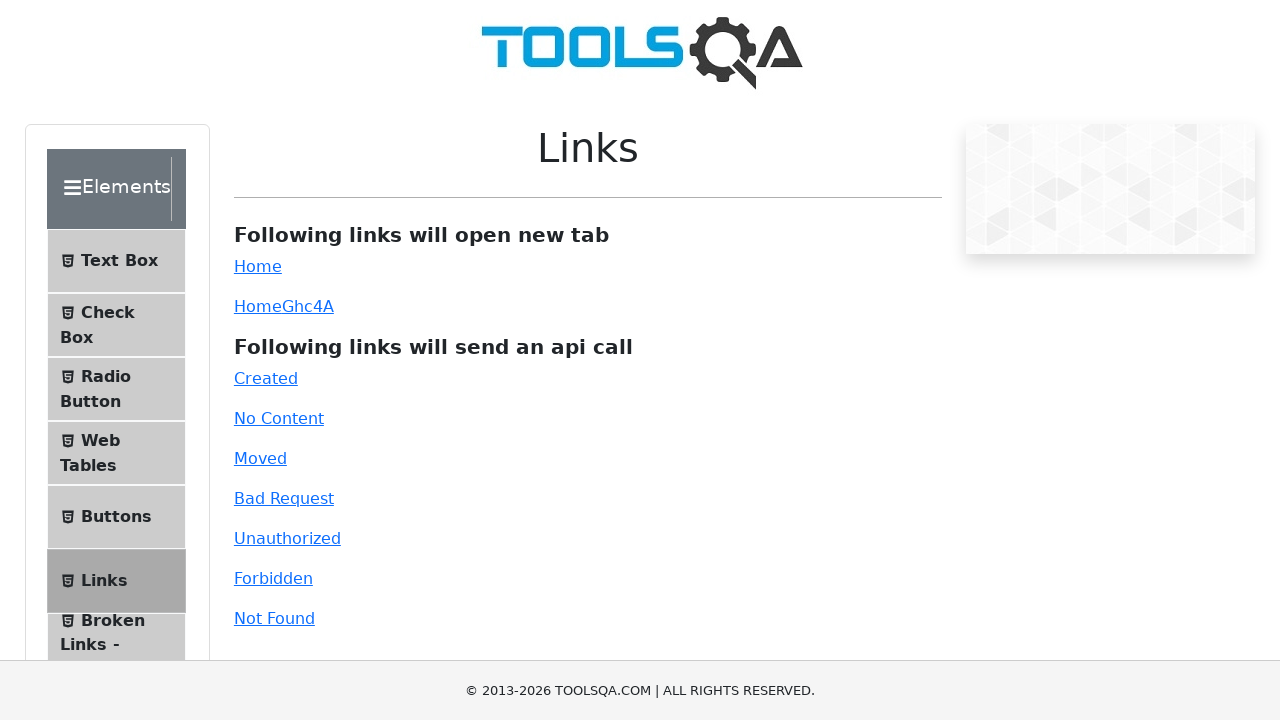

Navigated back to original page after error
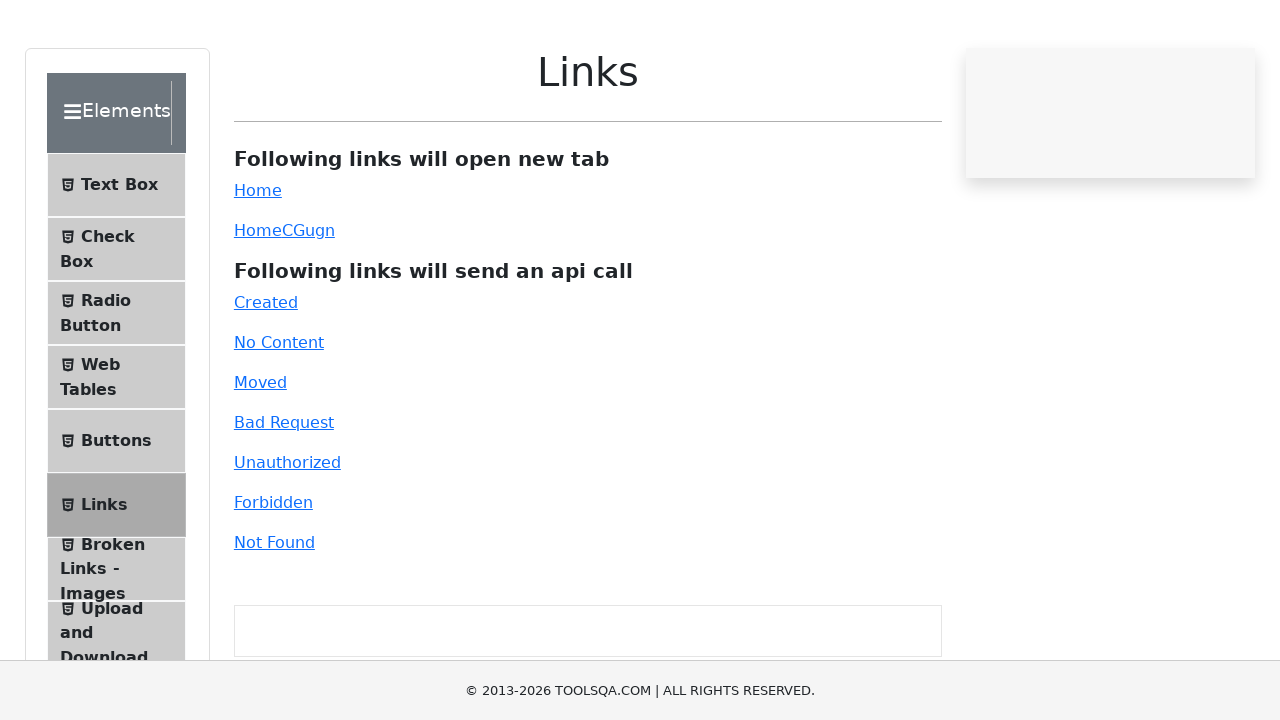

Error accessing link: /browser-windows - Page.goto: Protocol error (Page.navigate): Cannot navigate to invalid URL
Call log:
  - navigating to "/browser-windows", waiting until "domcontentloaded"

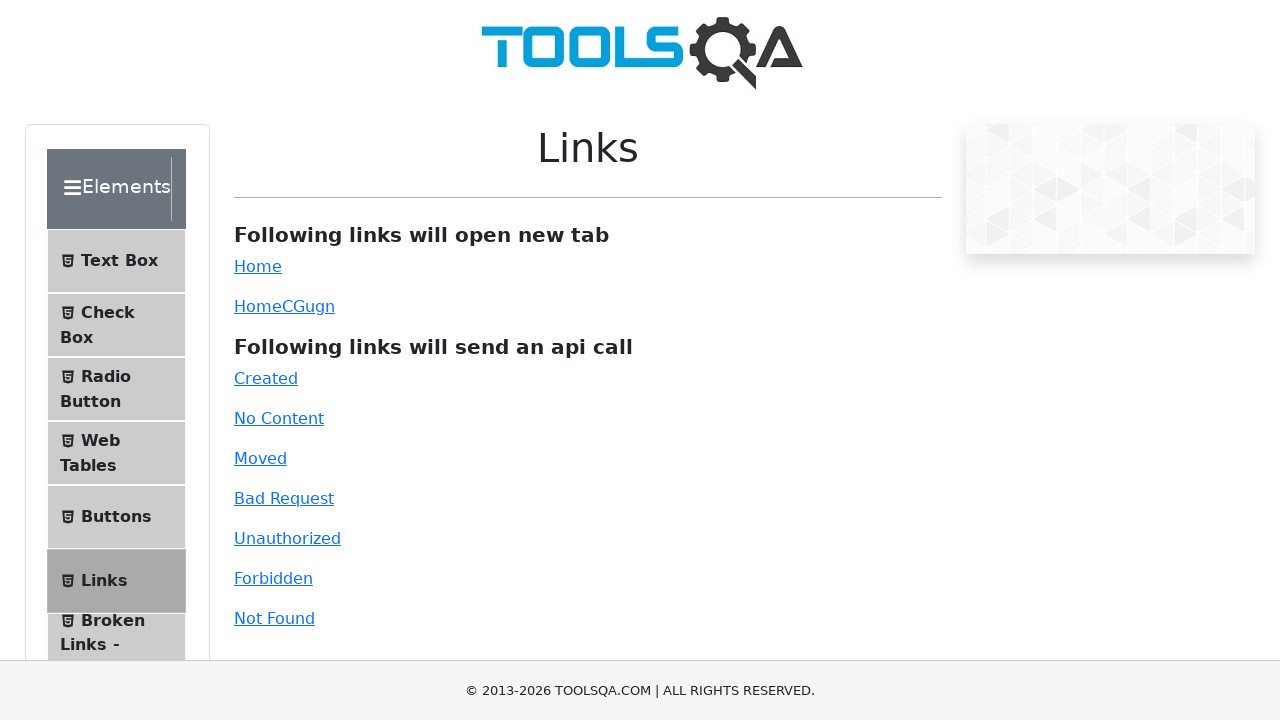

Navigated back to original page after error
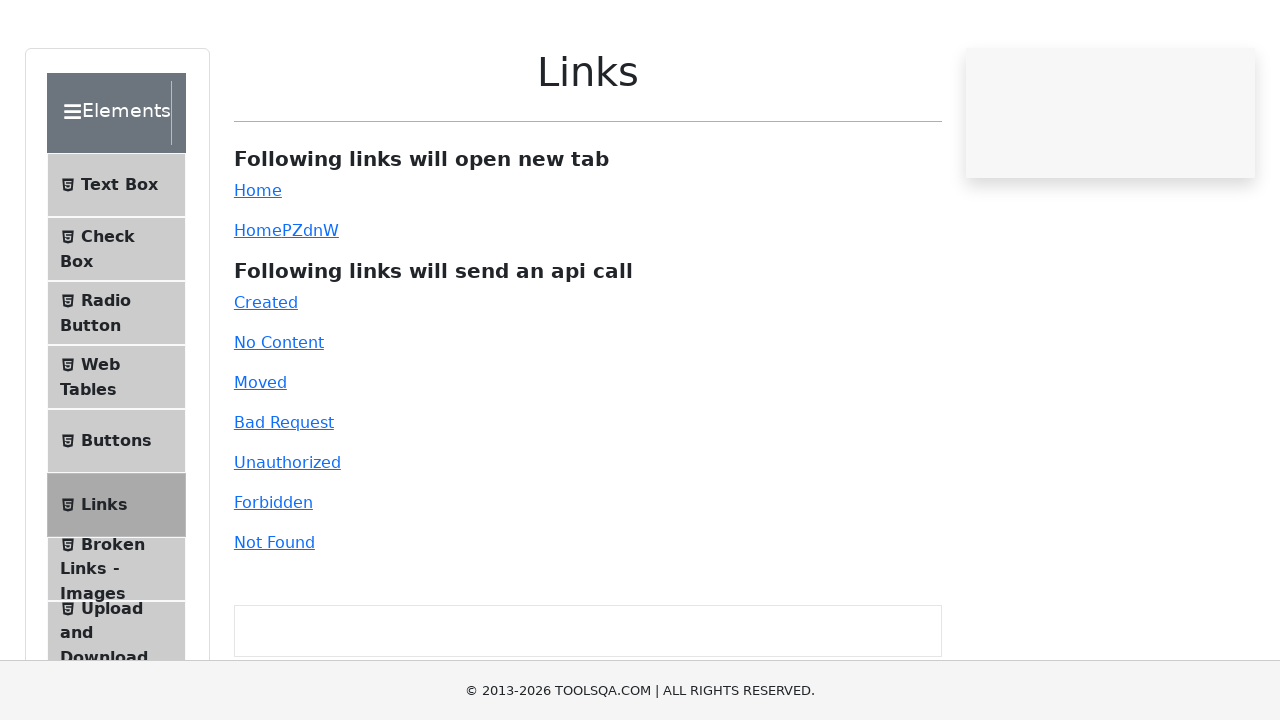

Error accessing link: /alerts - Page.goto: Protocol error (Page.navigate): Cannot navigate to invalid URL
Call log:
  - navigating to "/alerts", waiting until "domcontentloaded"

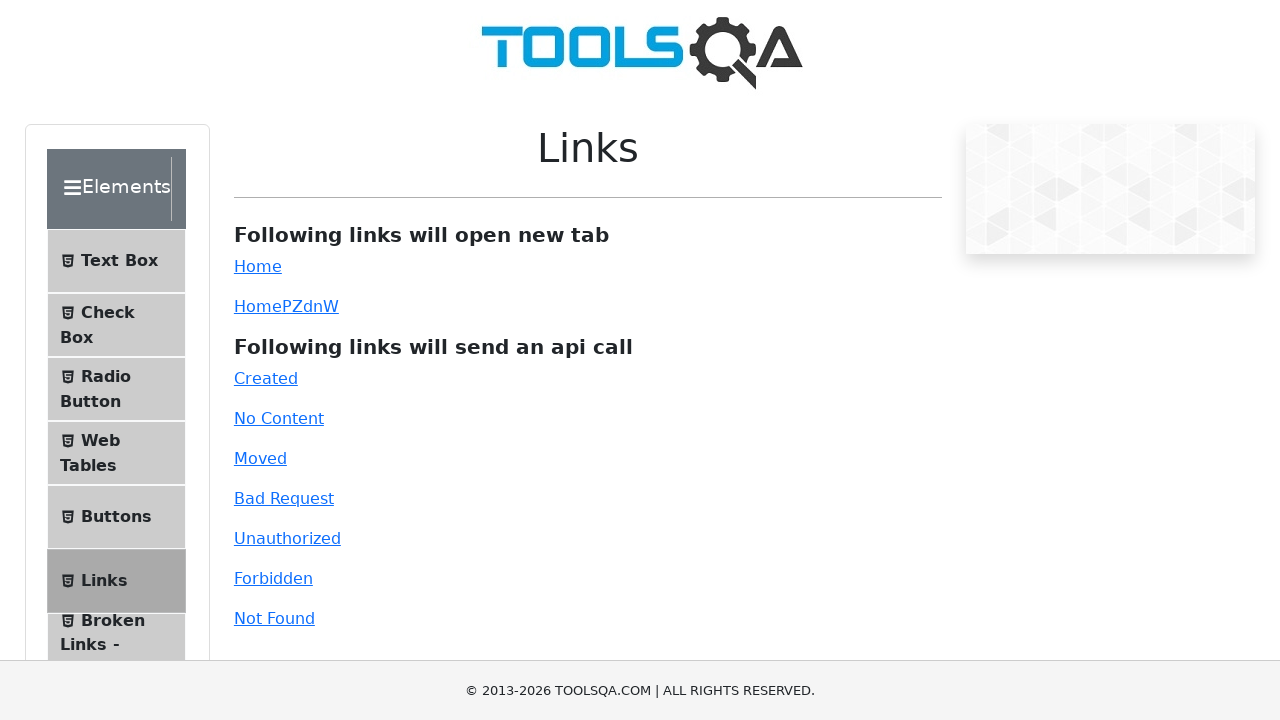

Navigated back to original page after error
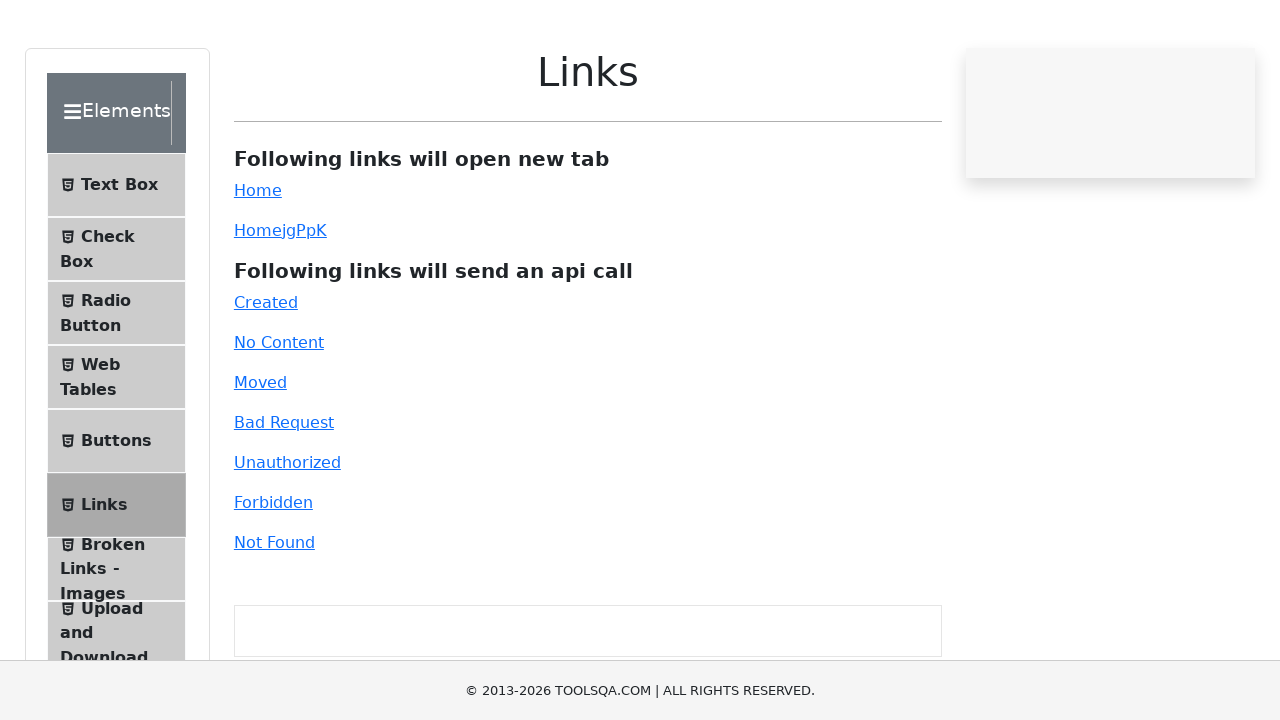

Error accessing link: /frames - Page.goto: Protocol error (Page.navigate): Cannot navigate to invalid URL
Call log:
  - navigating to "/frames", waiting until "domcontentloaded"

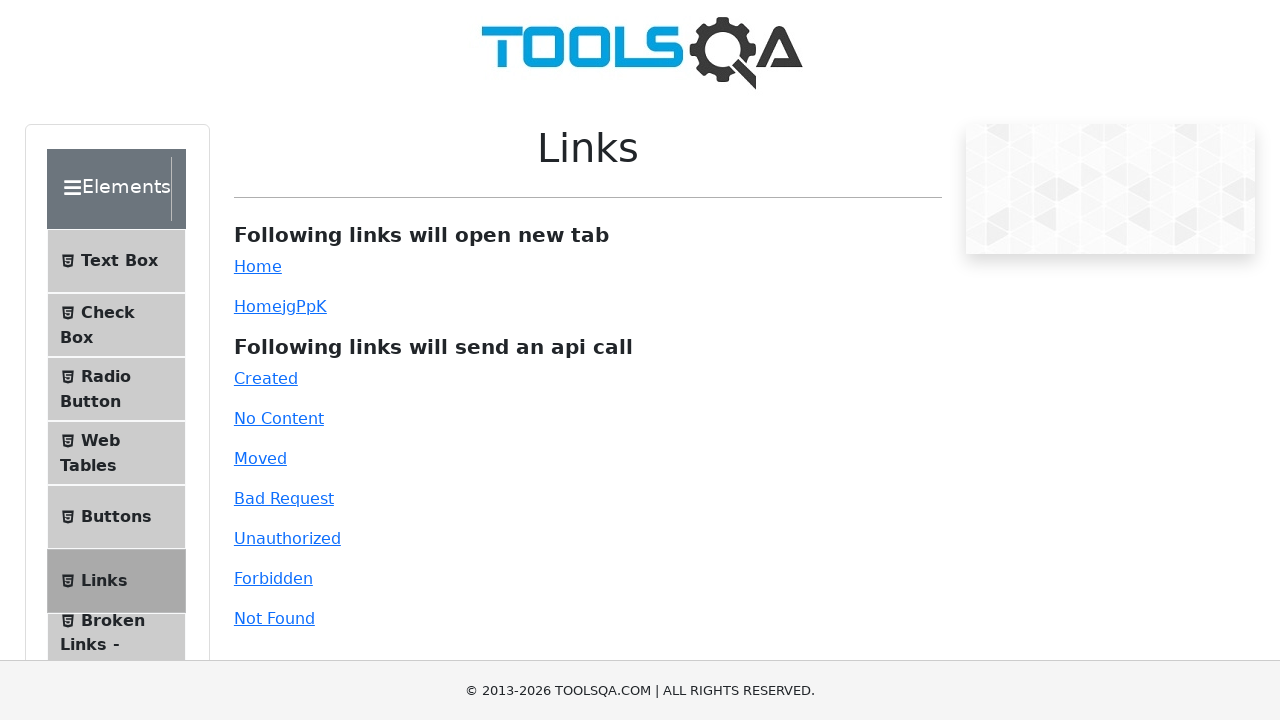

Navigated back to original page after error
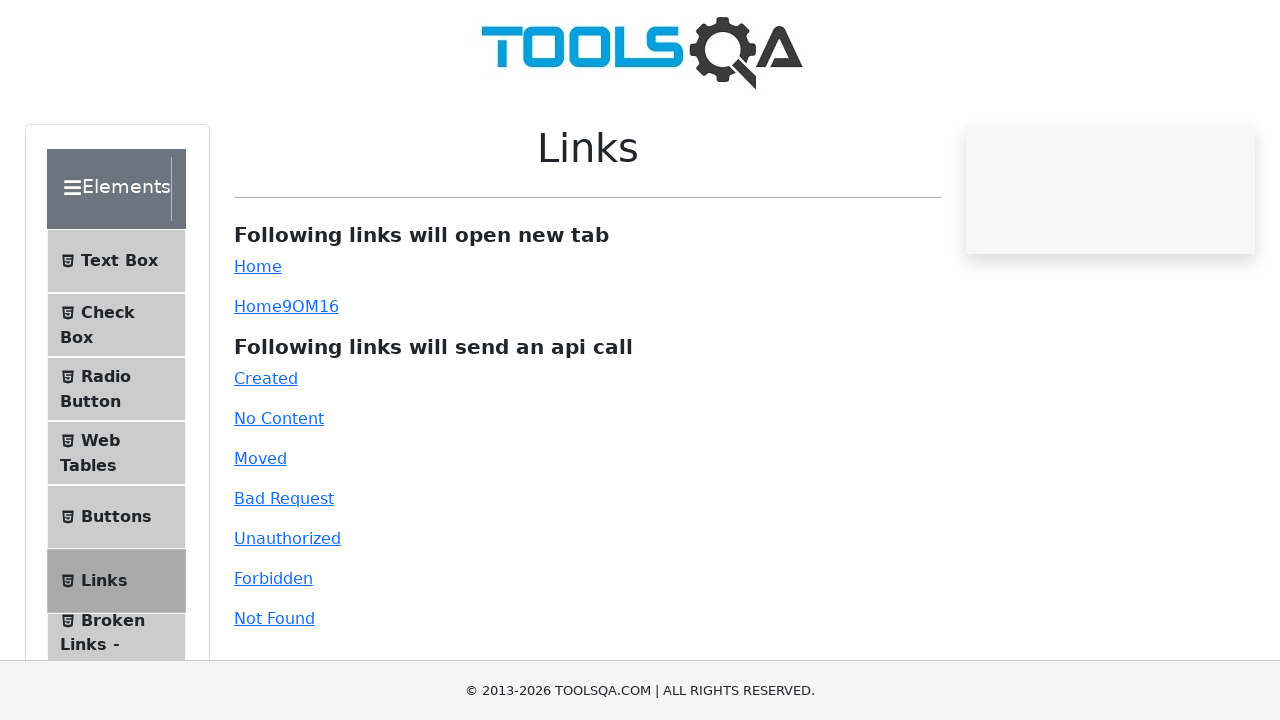

Error accessing link: /nestedframes - Page.goto: Protocol error (Page.navigate): Cannot navigate to invalid URL
Call log:
  - navigating to "/nestedframes", waiting until "domcontentloaded"

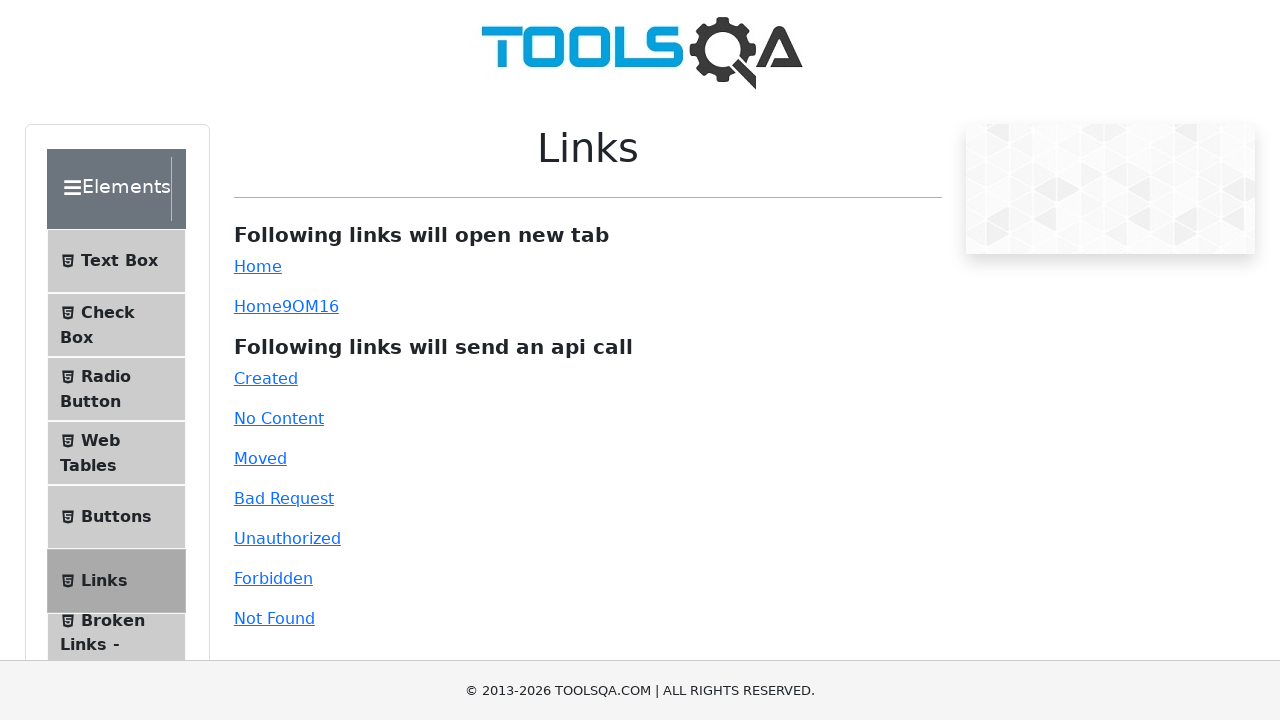

Navigated back to original page after error
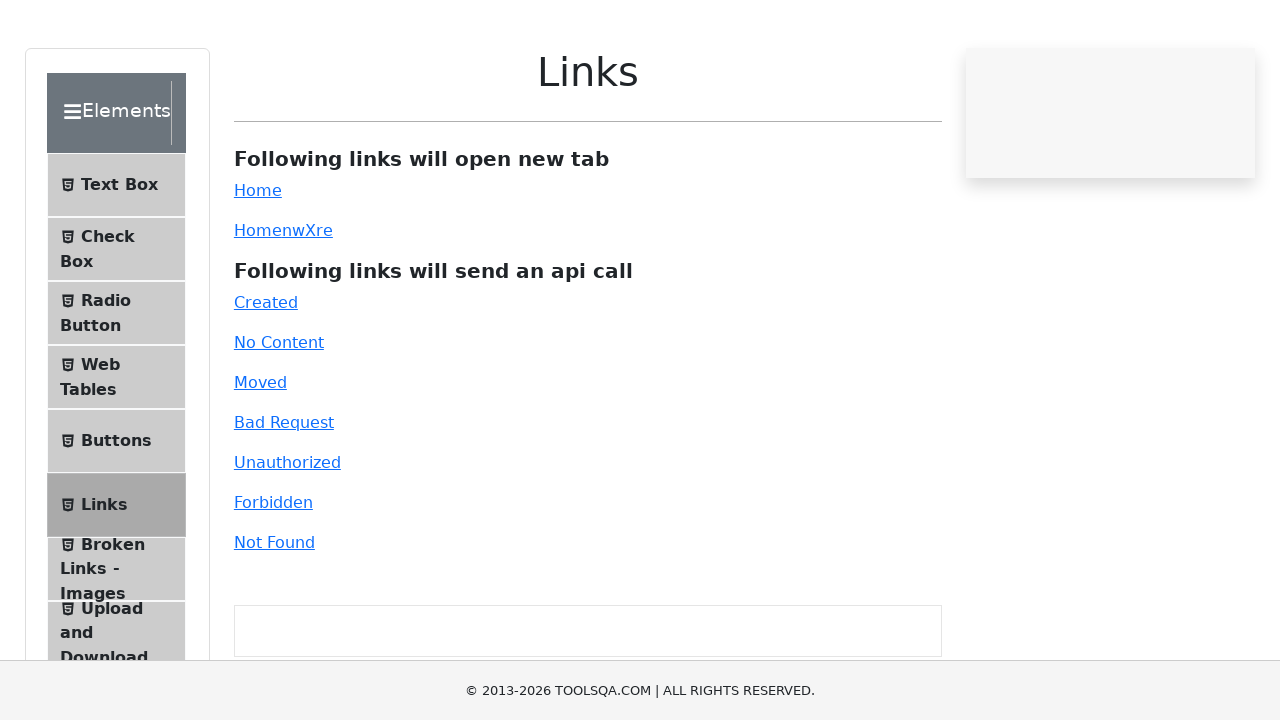

Error accessing link: /modal-dialogs - Page.goto: Protocol error (Page.navigate): Cannot navigate to invalid URL
Call log:
  - navigating to "/modal-dialogs", waiting until "domcontentloaded"

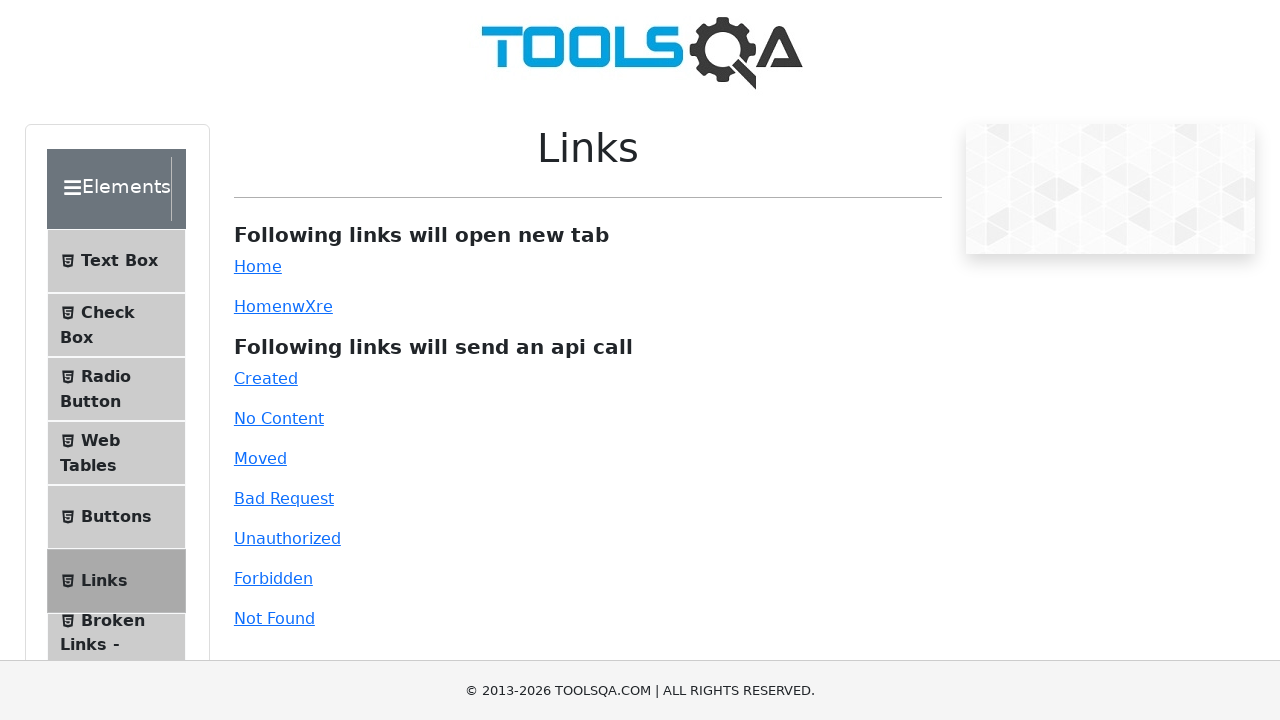

Navigated back to original page after error
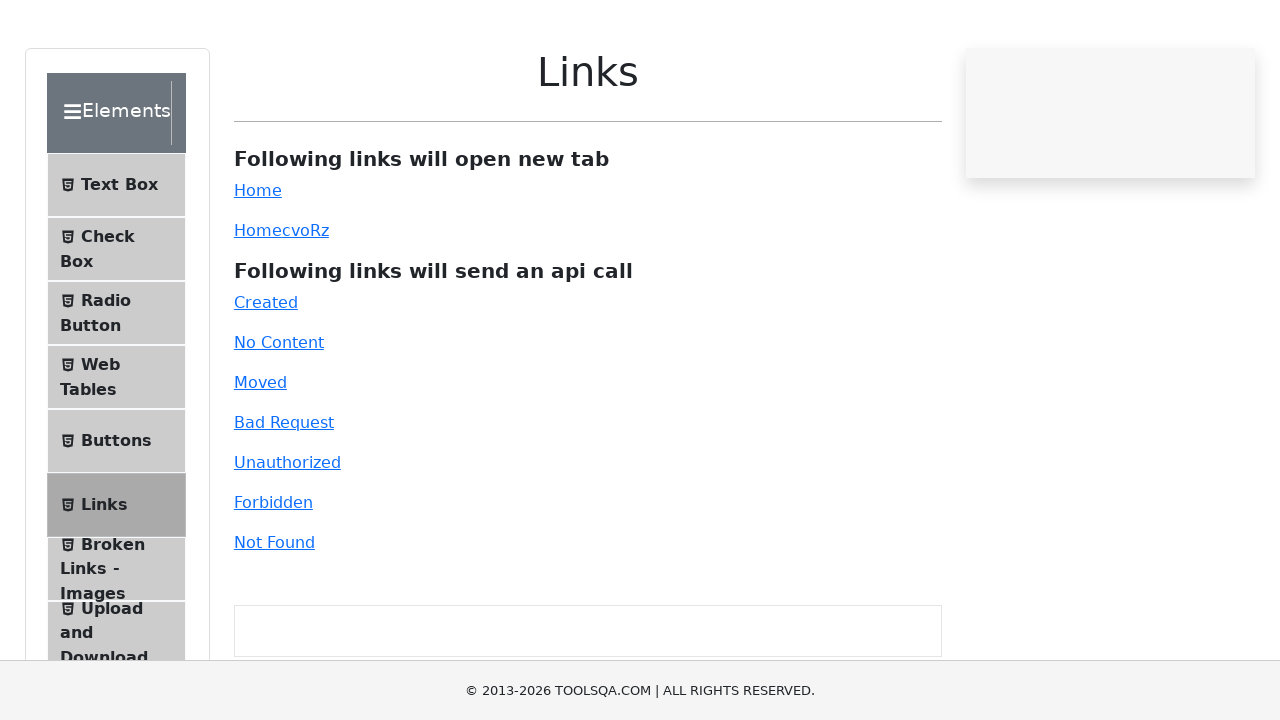

Error accessing link: /accordian - Page.goto: Protocol error (Page.navigate): Cannot navigate to invalid URL
Call log:
  - navigating to "/accordian", waiting until "domcontentloaded"

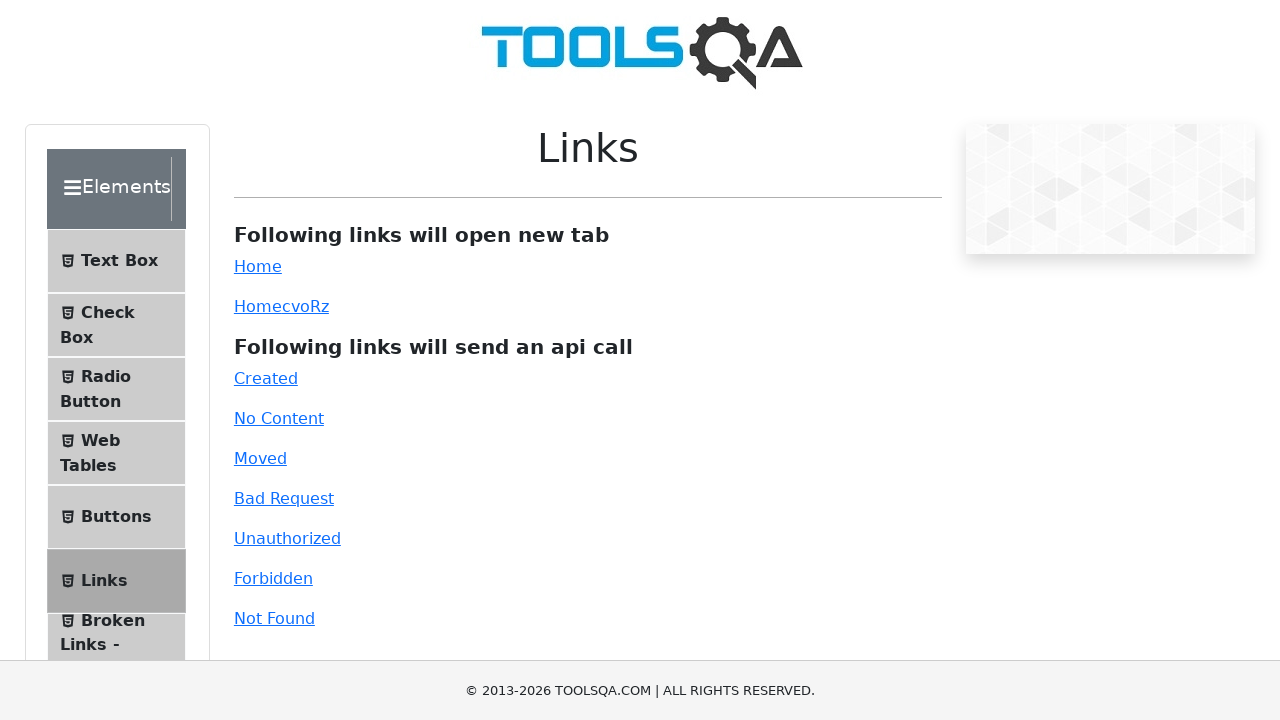

Navigated back to original page after error
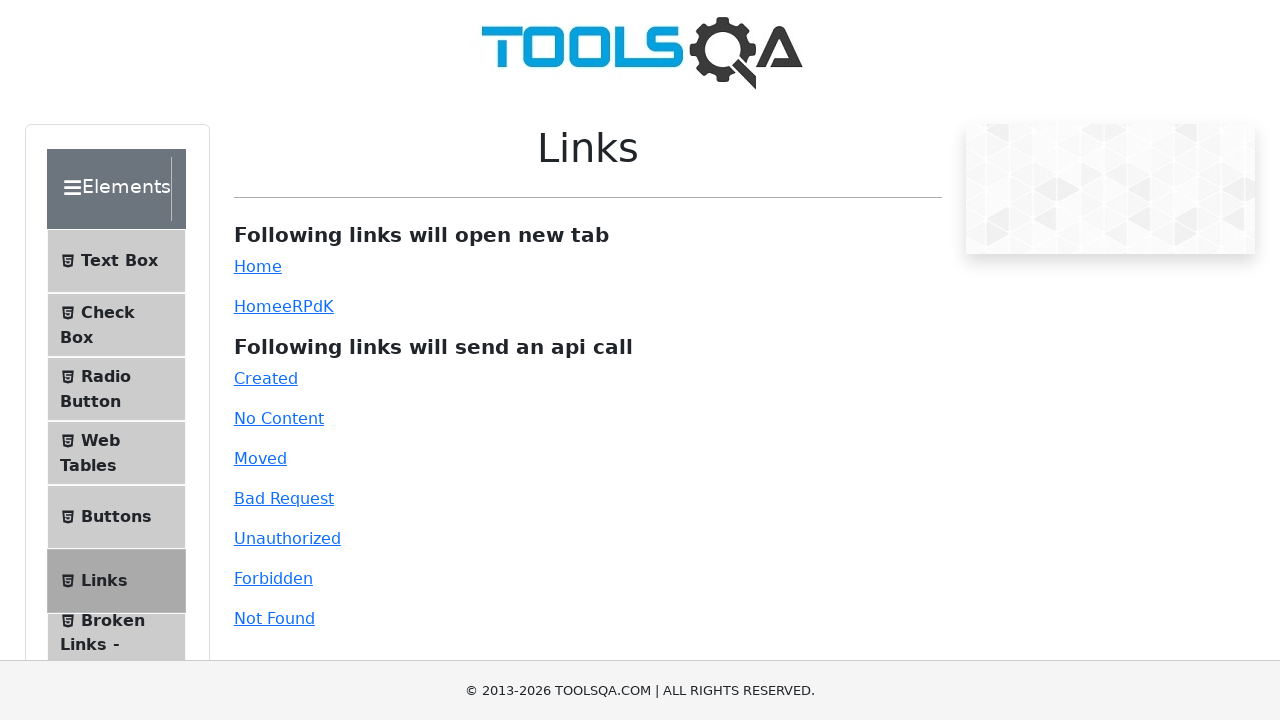

Error accessing link: /auto-complete - Page.goto: Protocol error (Page.navigate): Cannot navigate to invalid URL
Call log:
  - navigating to "/auto-complete", waiting until "domcontentloaded"

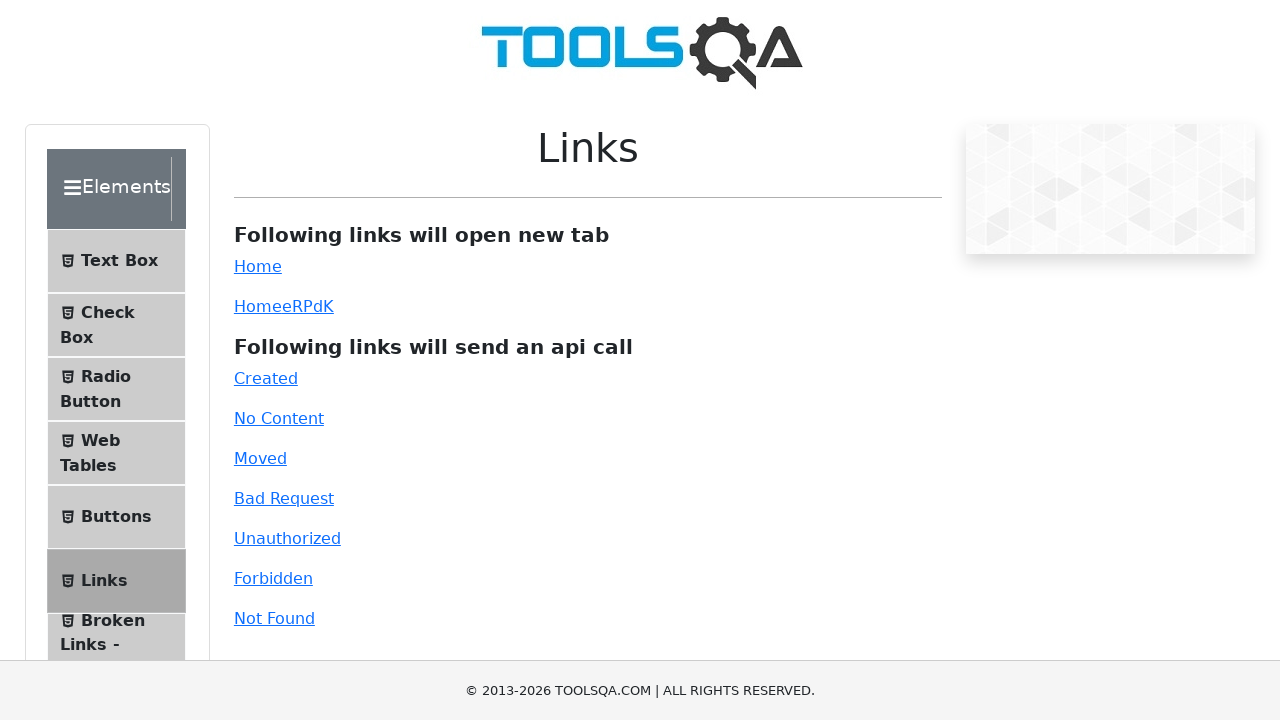

Navigated back to original page after error
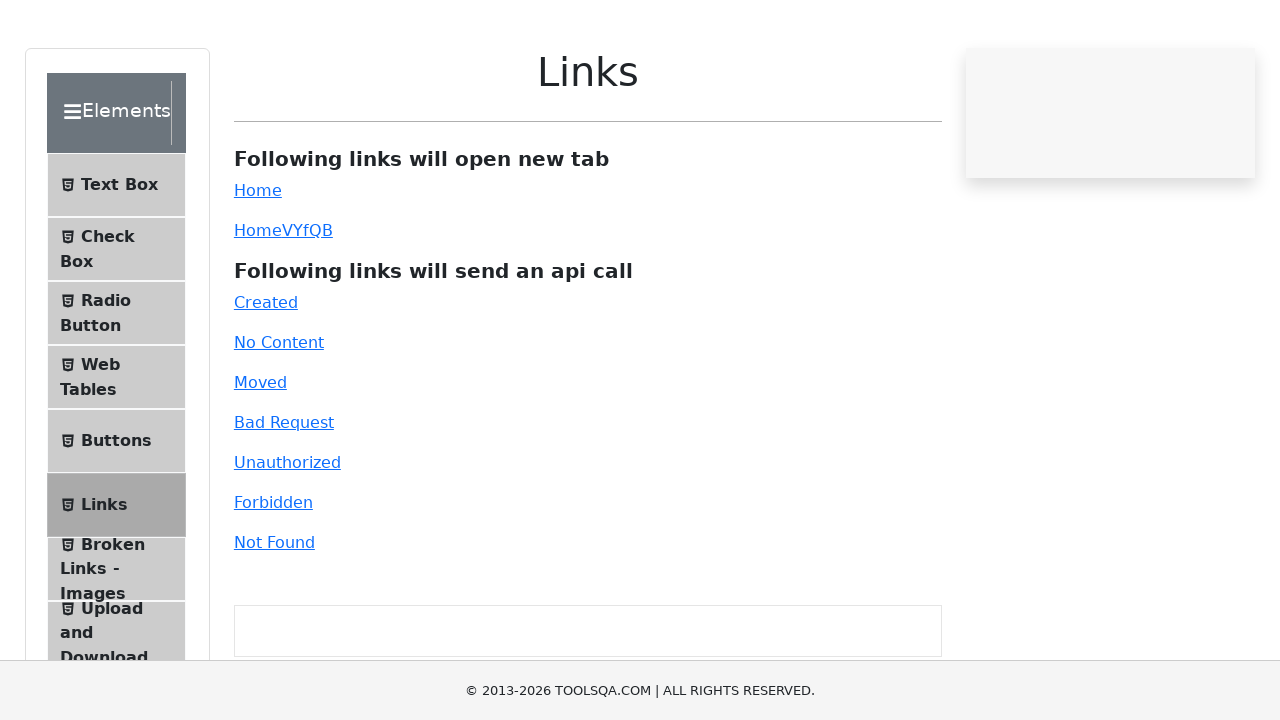

Error accessing link: /date-picker - Page.goto: Protocol error (Page.navigate): Cannot navigate to invalid URL
Call log:
  - navigating to "/date-picker", waiting until "domcontentloaded"

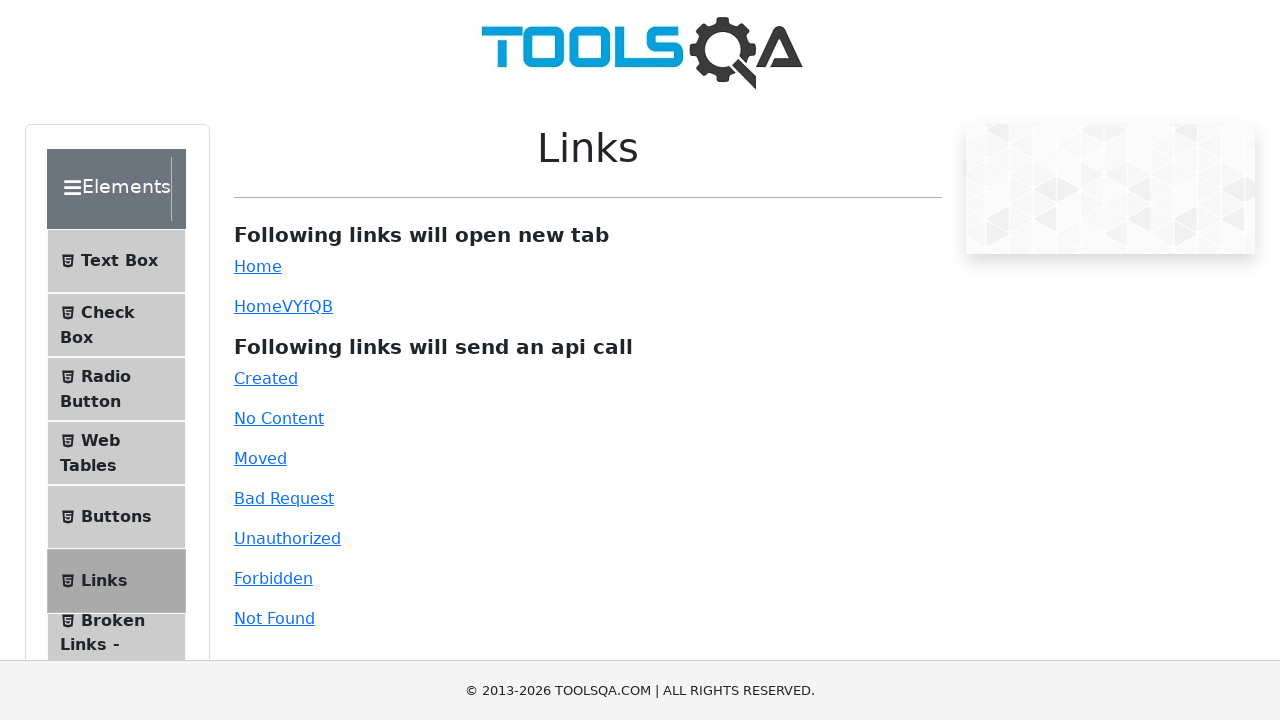

Navigated back to original page after error
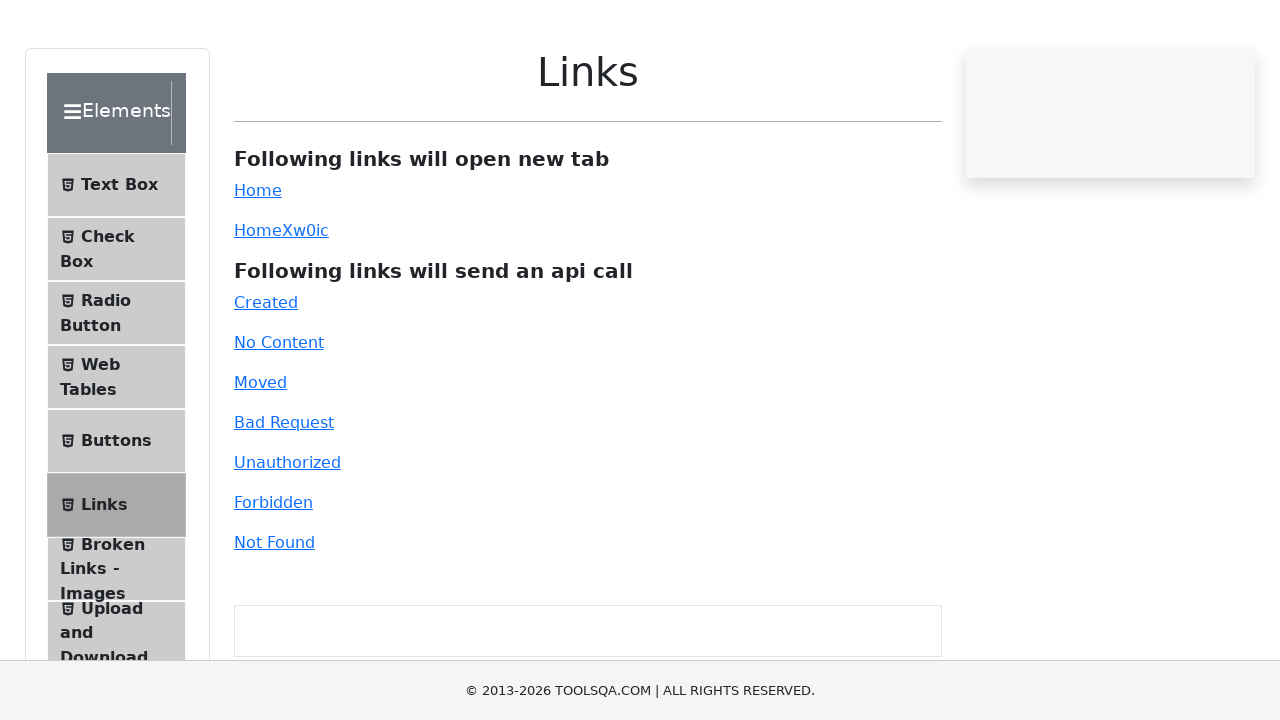

Error accessing link: /slider - Page.goto: Protocol error (Page.navigate): Cannot navigate to invalid URL
Call log:
  - navigating to "/slider", waiting until "domcontentloaded"

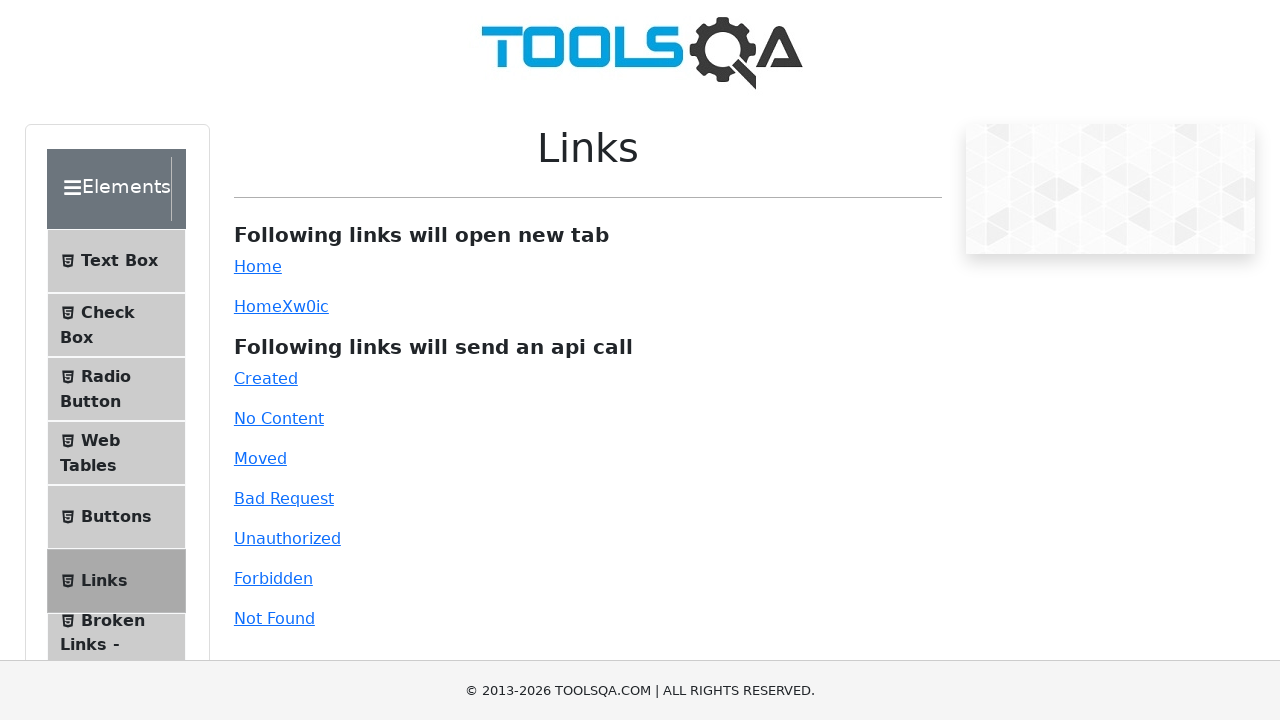

Navigated back to original page after error
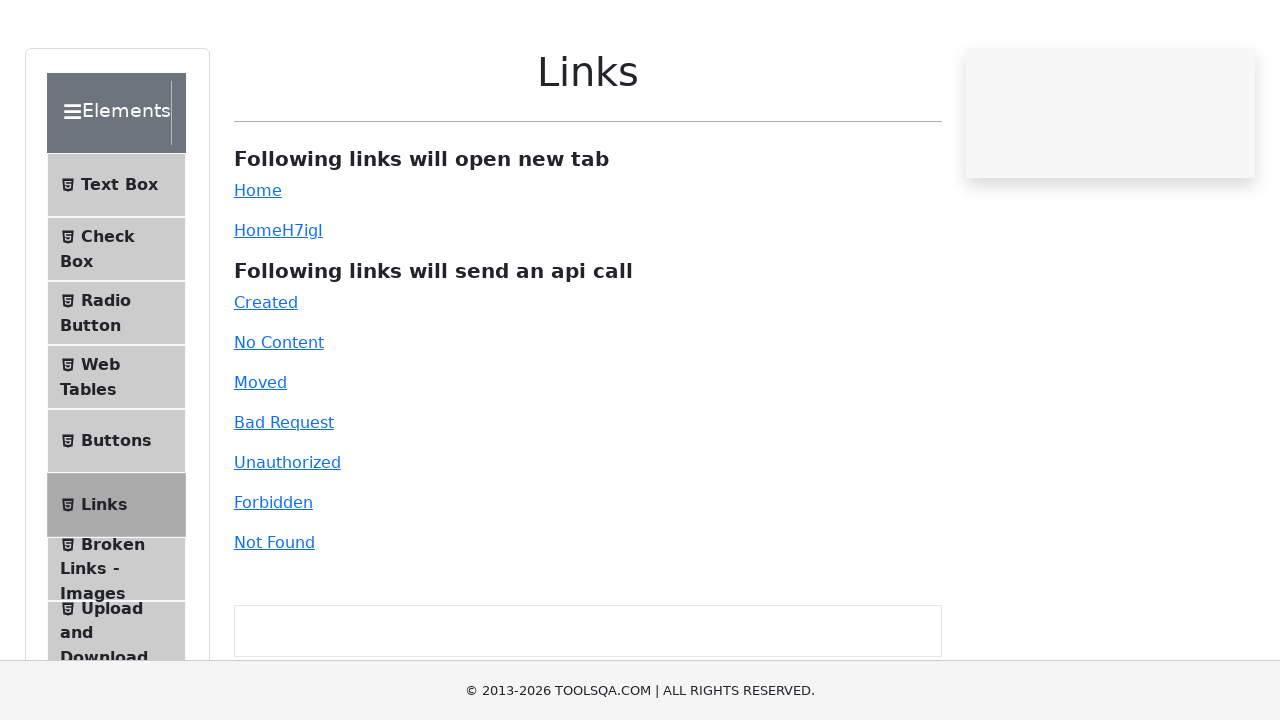

Error accessing link: /progress-bar - Page.goto: Protocol error (Page.navigate): Cannot navigate to invalid URL
Call log:
  - navigating to "/progress-bar", waiting until "domcontentloaded"

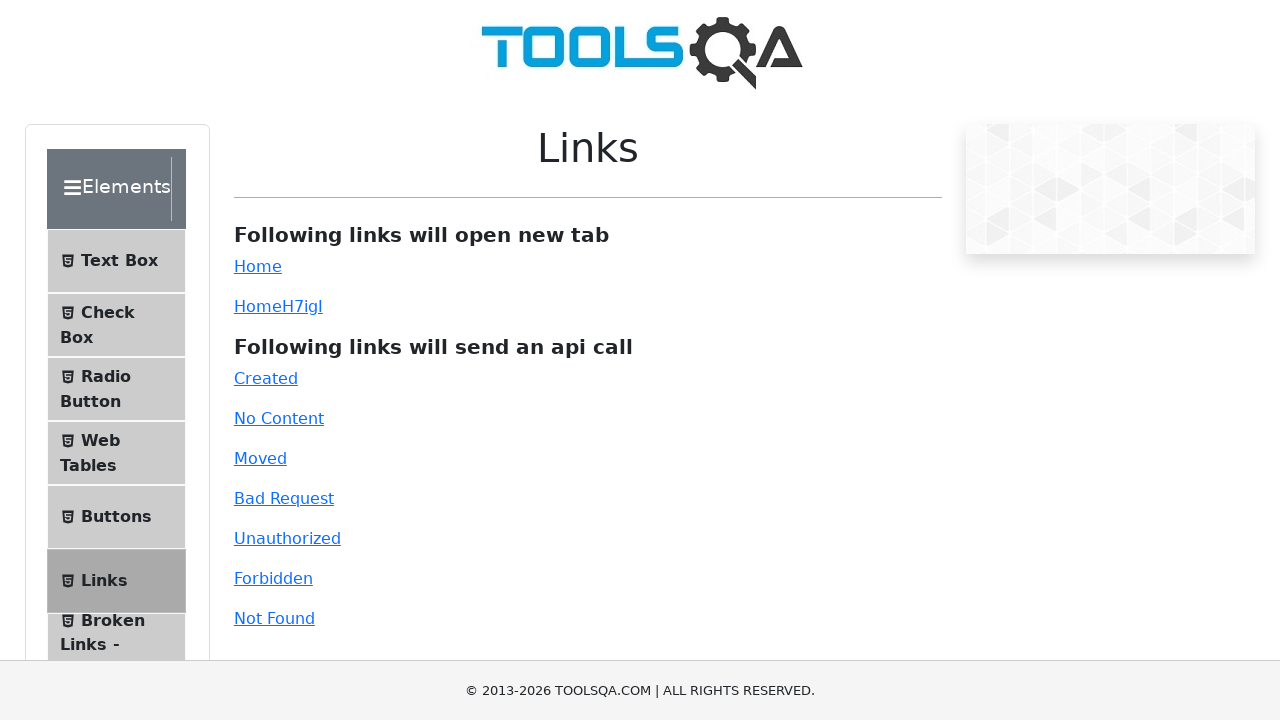

Navigated back to original page after error
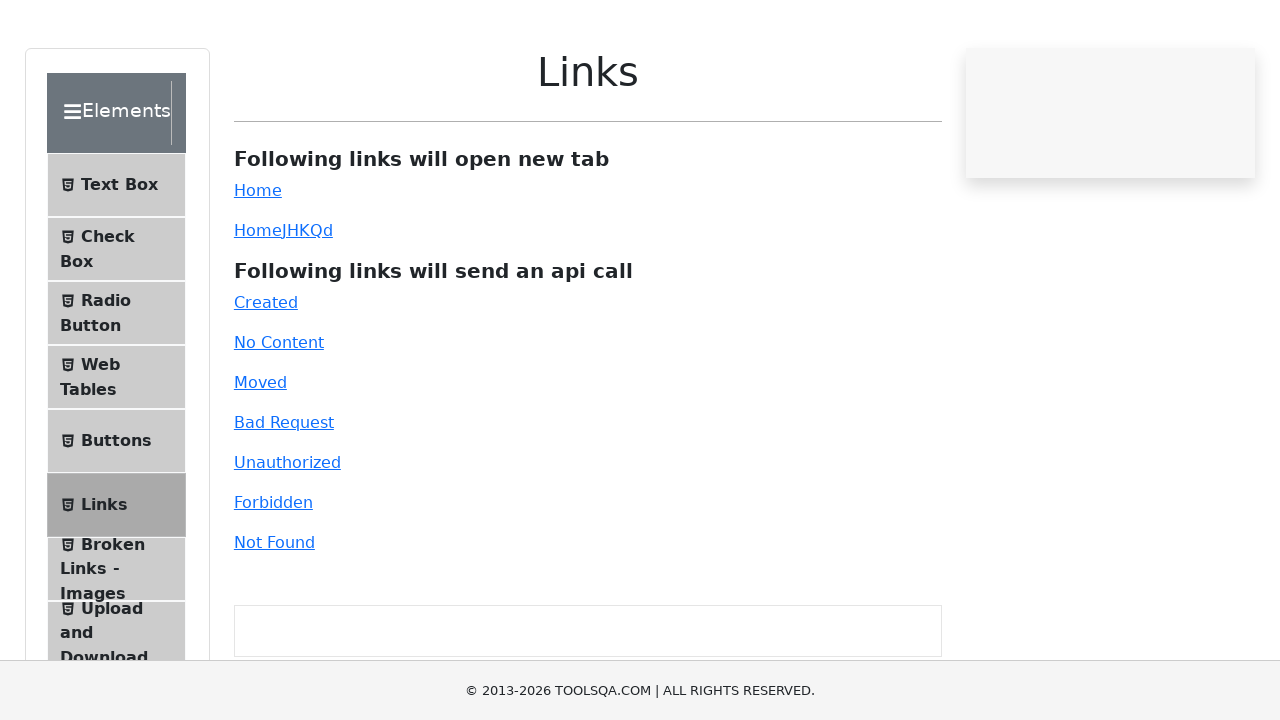

Error accessing link: /tabs - Page.goto: Protocol error (Page.navigate): Cannot navigate to invalid URL
Call log:
  - navigating to "/tabs", waiting until "domcontentloaded"

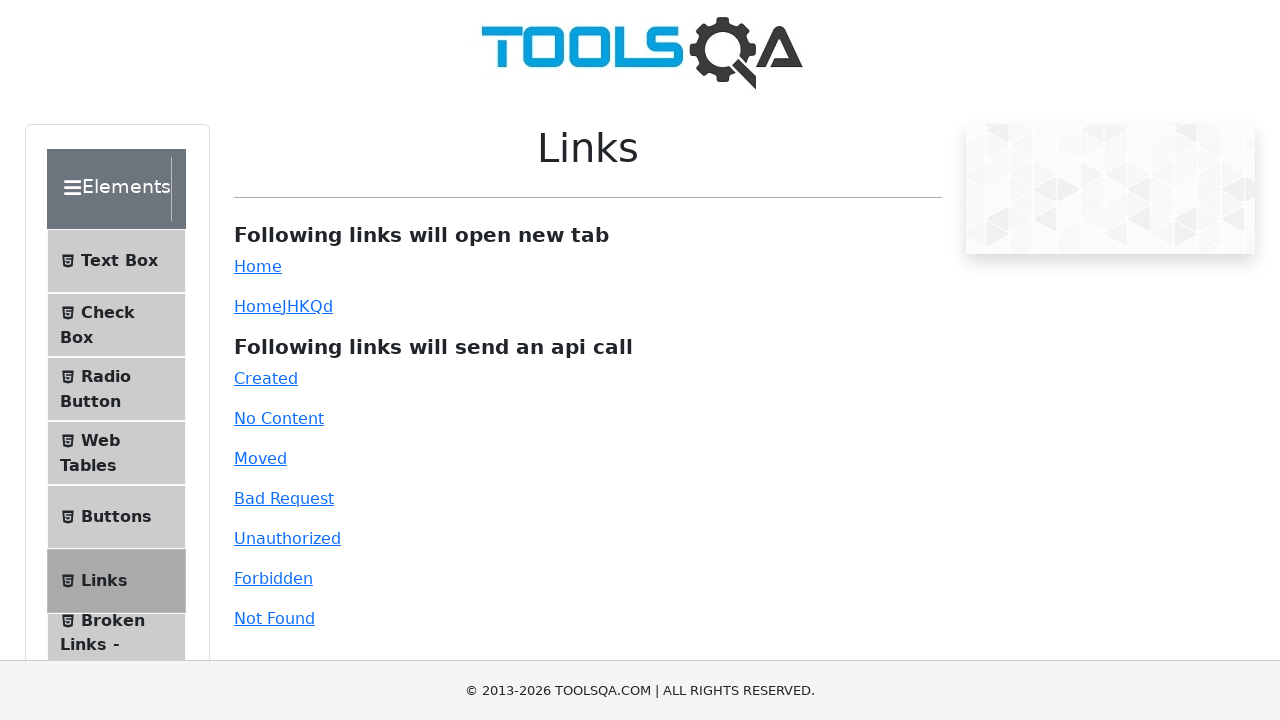

Navigated back to original page after error
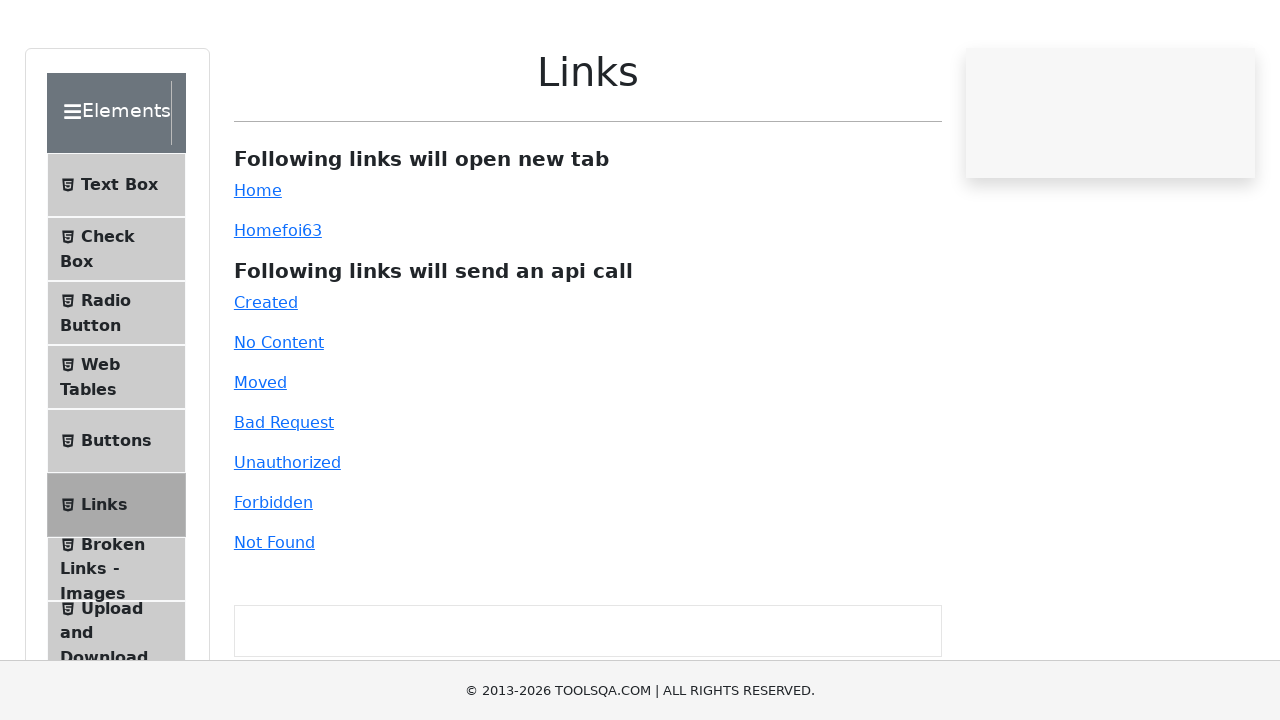

Error accessing link: /tool-tips - Page.goto: Protocol error (Page.navigate): Cannot navigate to invalid URL
Call log:
  - navigating to "/tool-tips", waiting until "domcontentloaded"

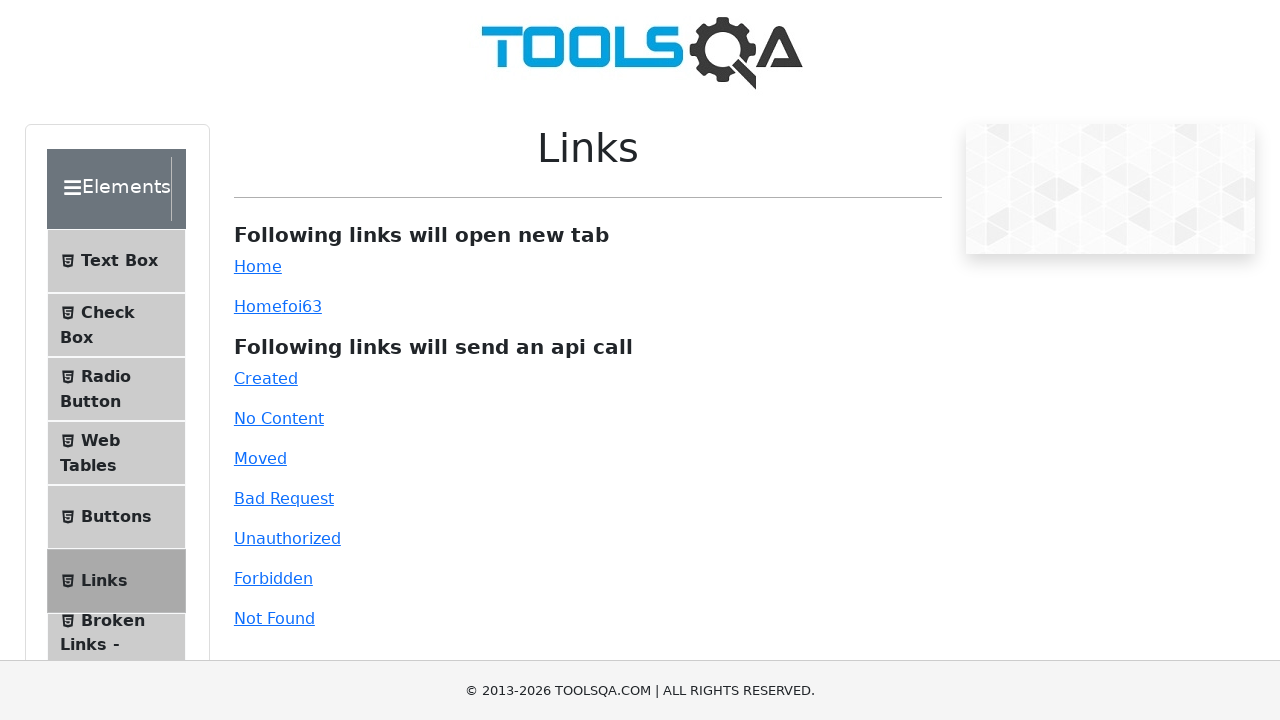

Navigated back to original page after error
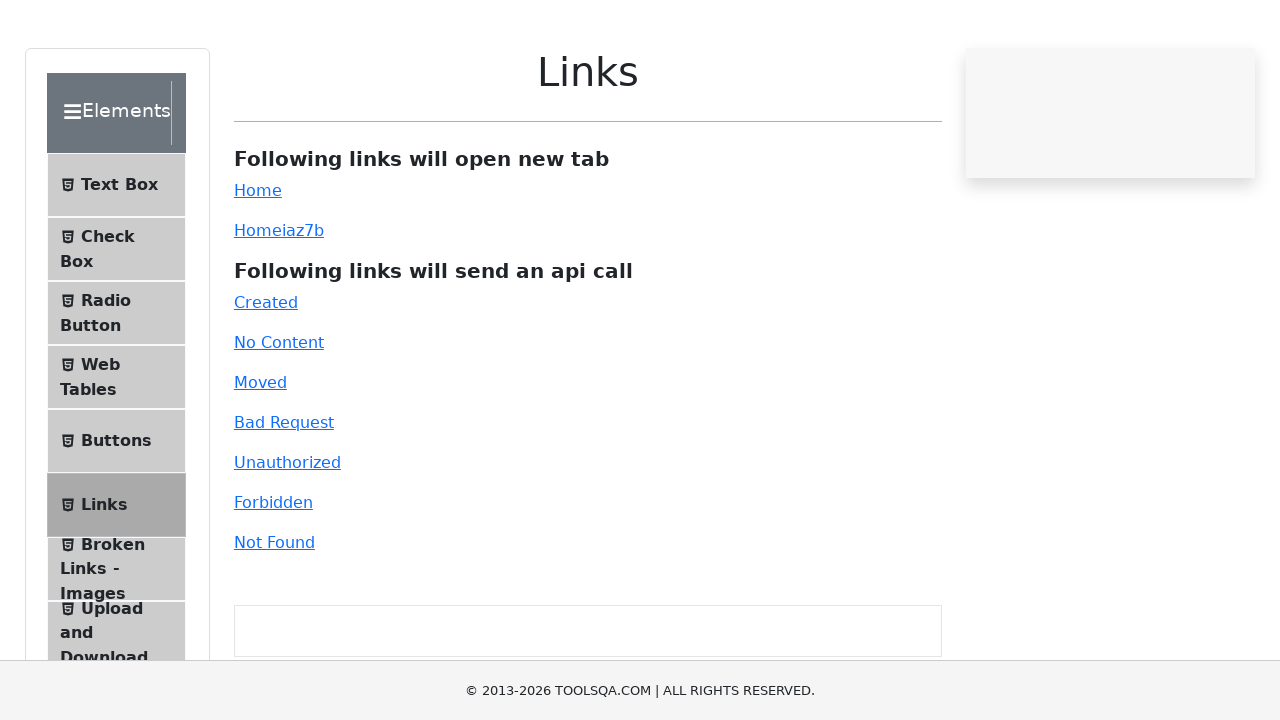

Error accessing link: /menu - Page.goto: Protocol error (Page.navigate): Cannot navigate to invalid URL
Call log:
  - navigating to "/menu", waiting until "domcontentloaded"

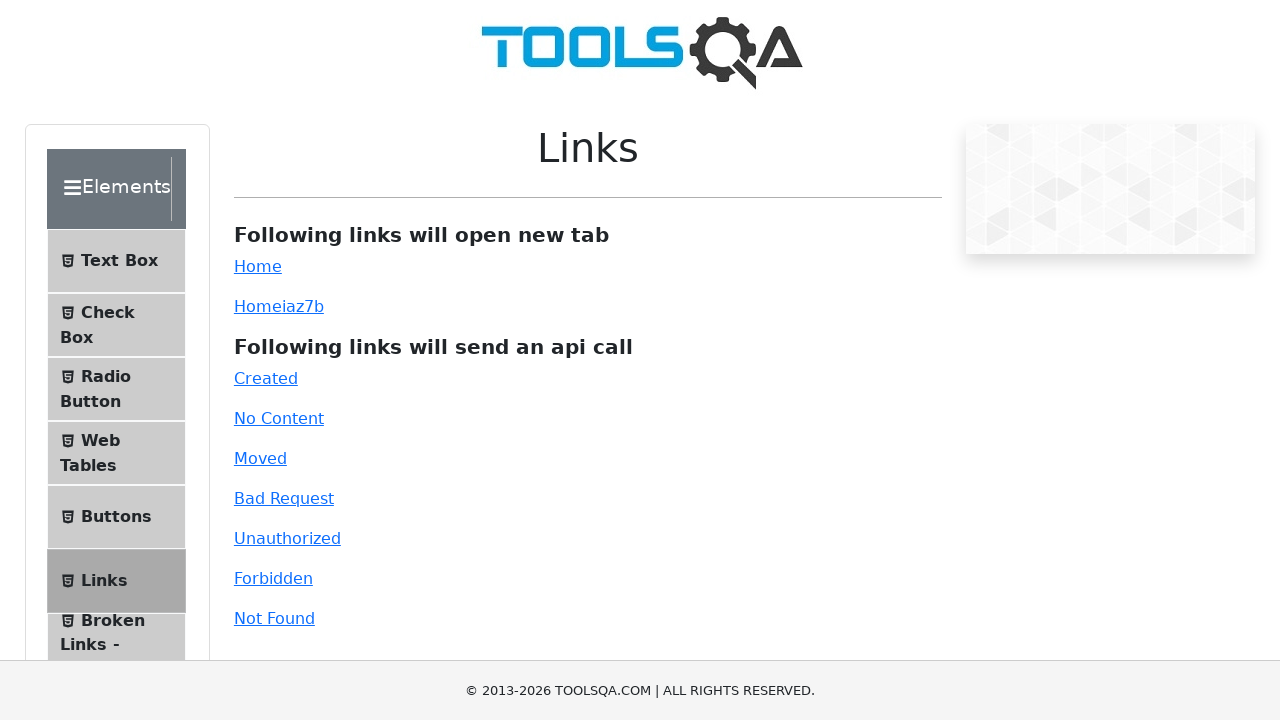

Navigated back to original page after error
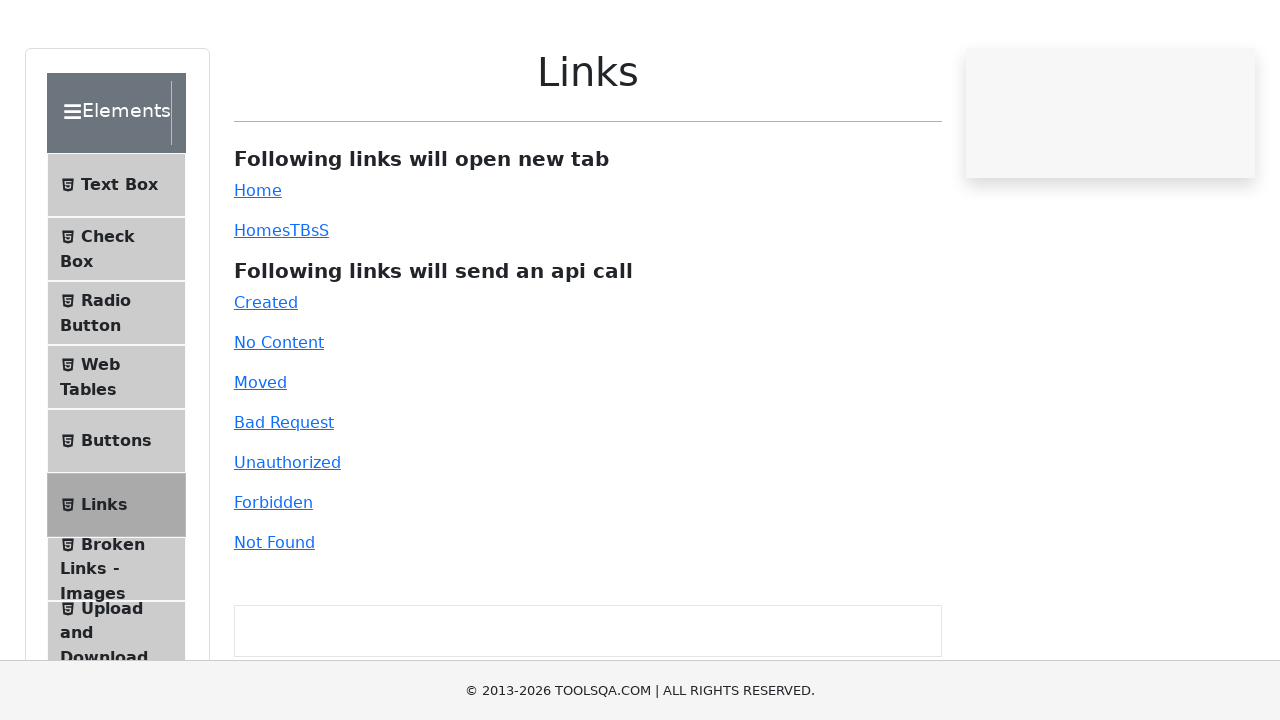

Error accessing link: /select-menu - Page.goto: Protocol error (Page.navigate): Cannot navigate to invalid URL
Call log:
  - navigating to "/select-menu", waiting until "domcontentloaded"

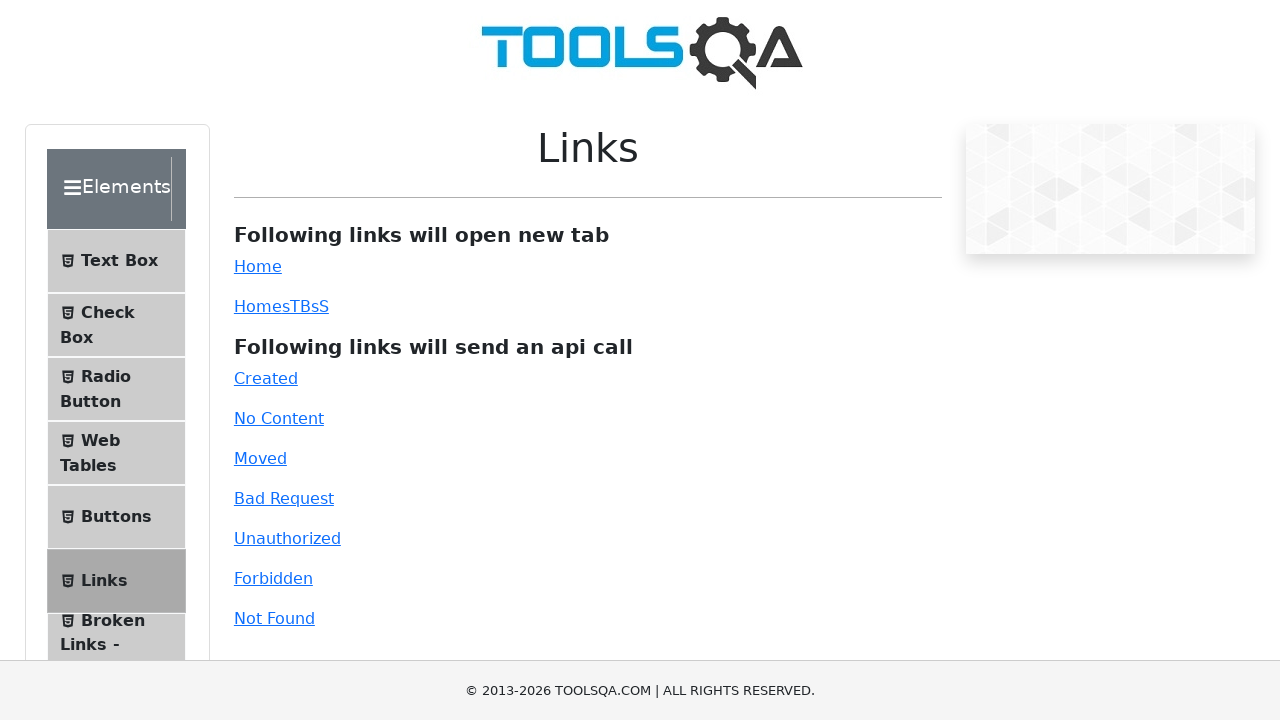

Navigated back to original page after error
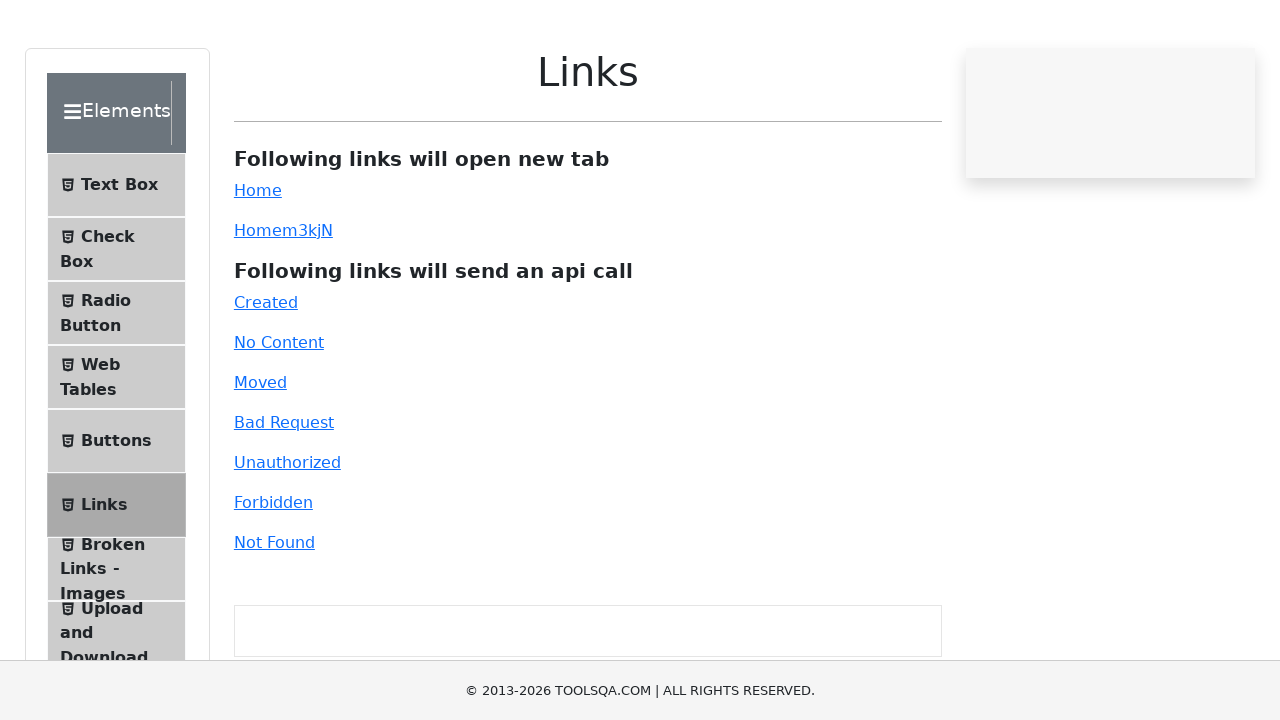

Error accessing link: /sortable - Page.goto: Protocol error (Page.navigate): Cannot navigate to invalid URL
Call log:
  - navigating to "/sortable", waiting until "domcontentloaded"

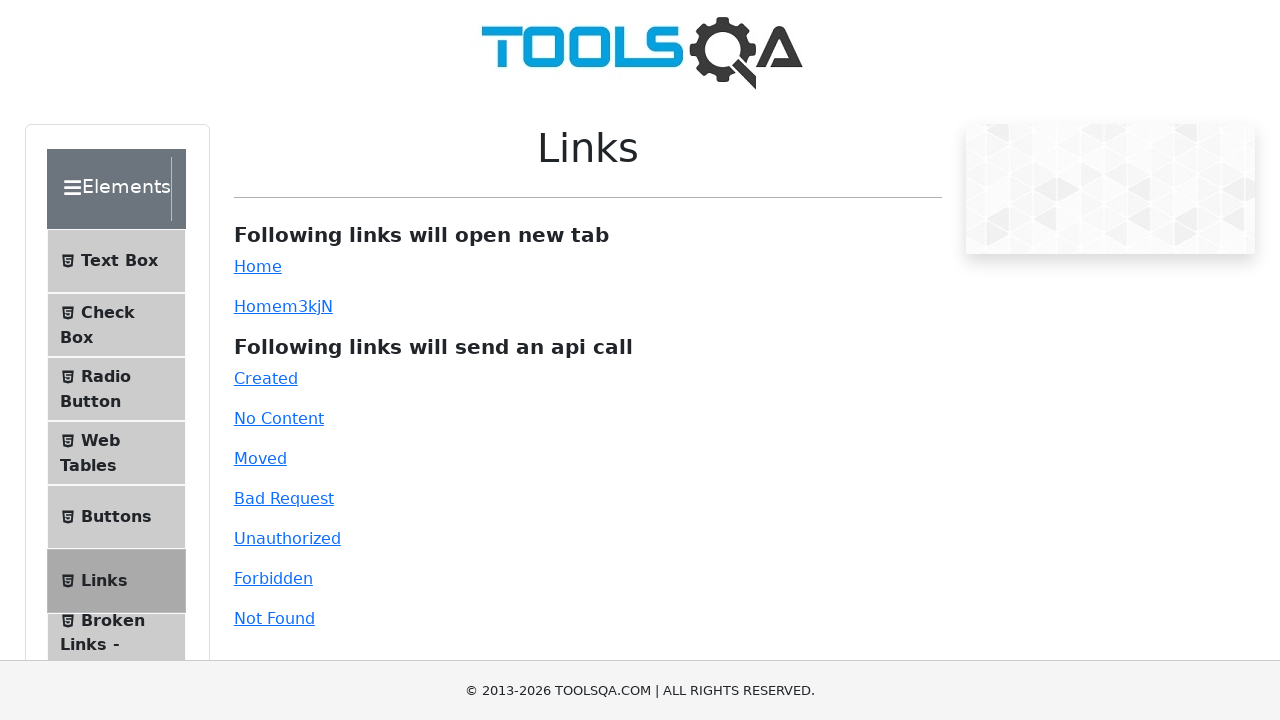

Navigated back to original page after error
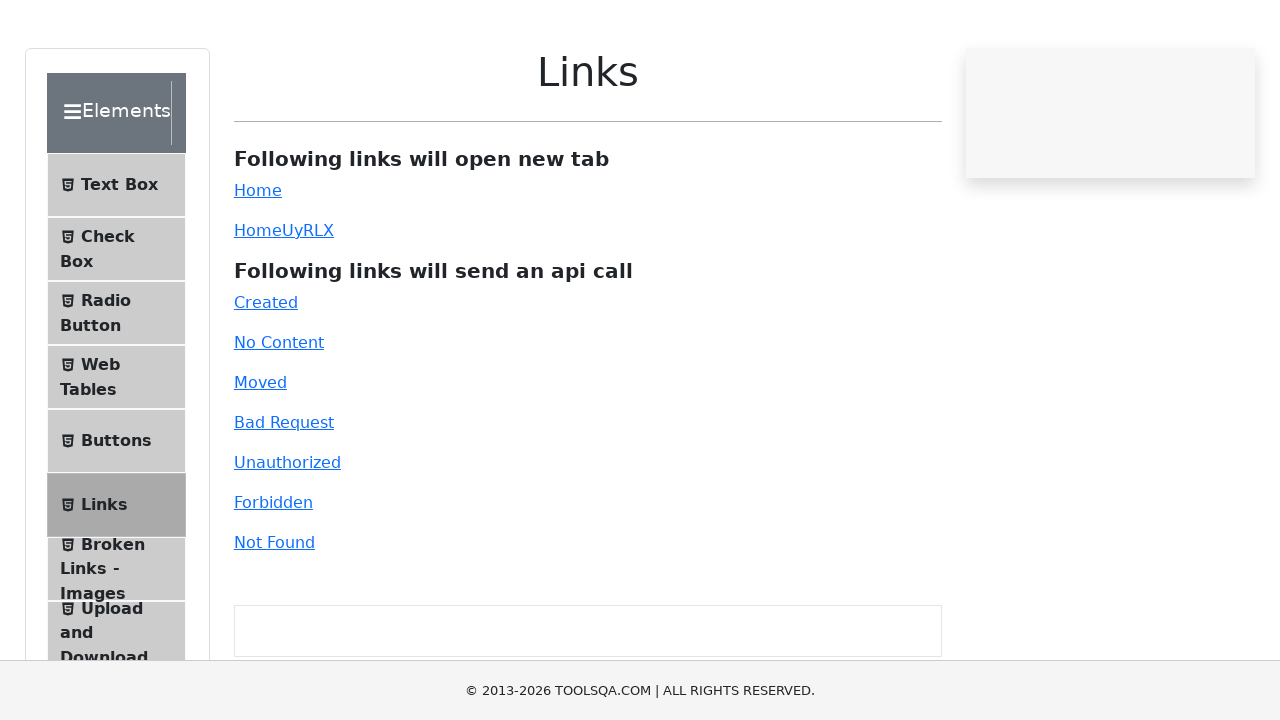

Error accessing link: /selectable - Page.goto: Protocol error (Page.navigate): Cannot navigate to invalid URL
Call log:
  - navigating to "/selectable", waiting until "domcontentloaded"

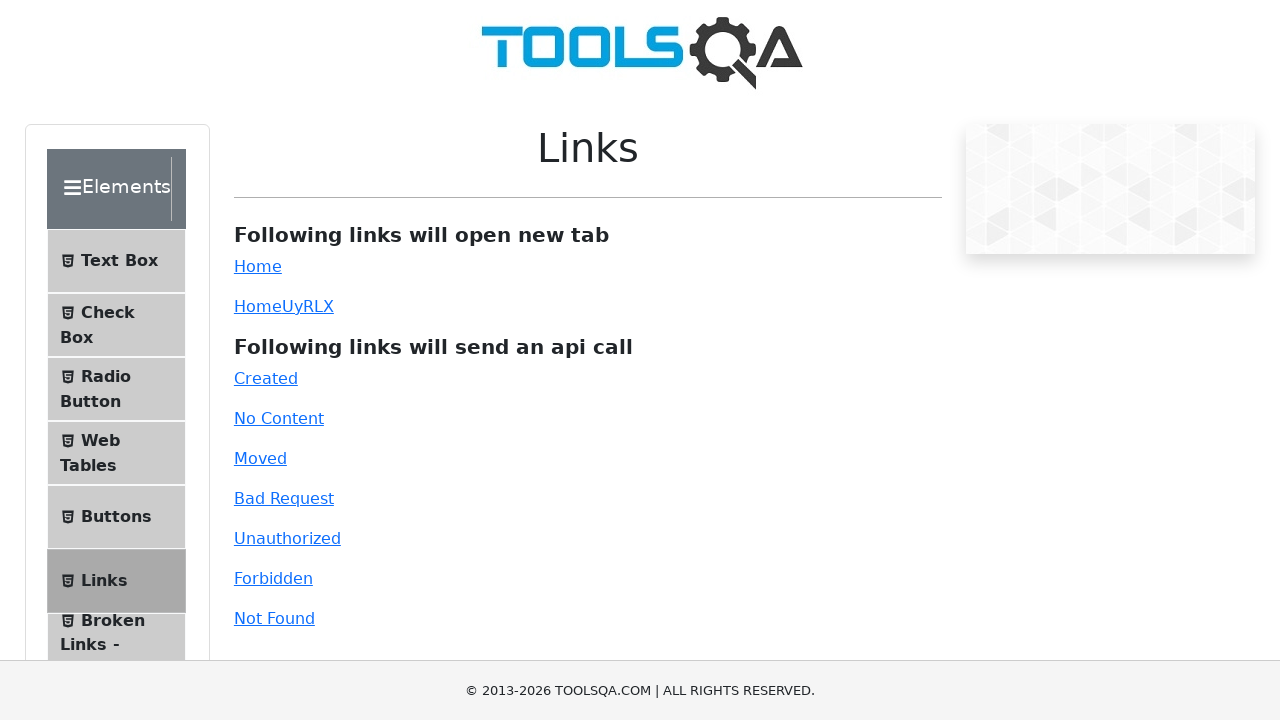

Navigated back to original page after error
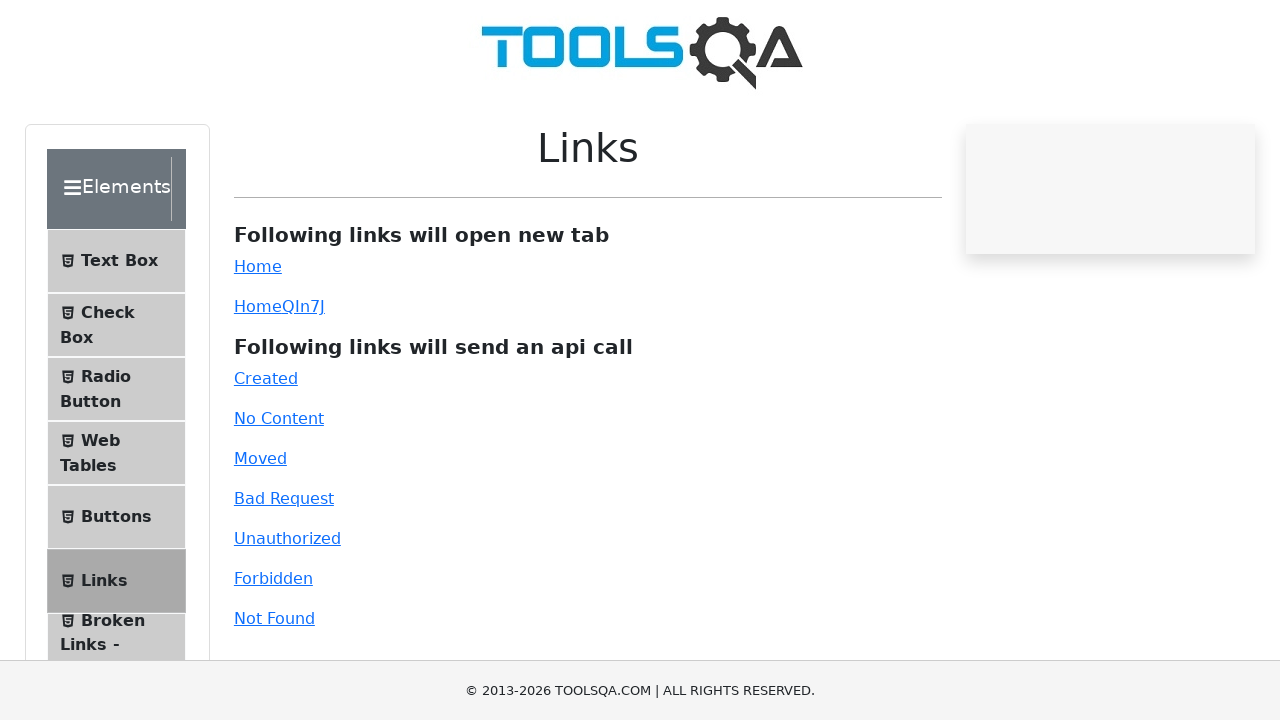

Error accessing link: /resizable - Page.goto: Protocol error (Page.navigate): Cannot navigate to invalid URL
Call log:
  - navigating to "/resizable", waiting until "domcontentloaded"

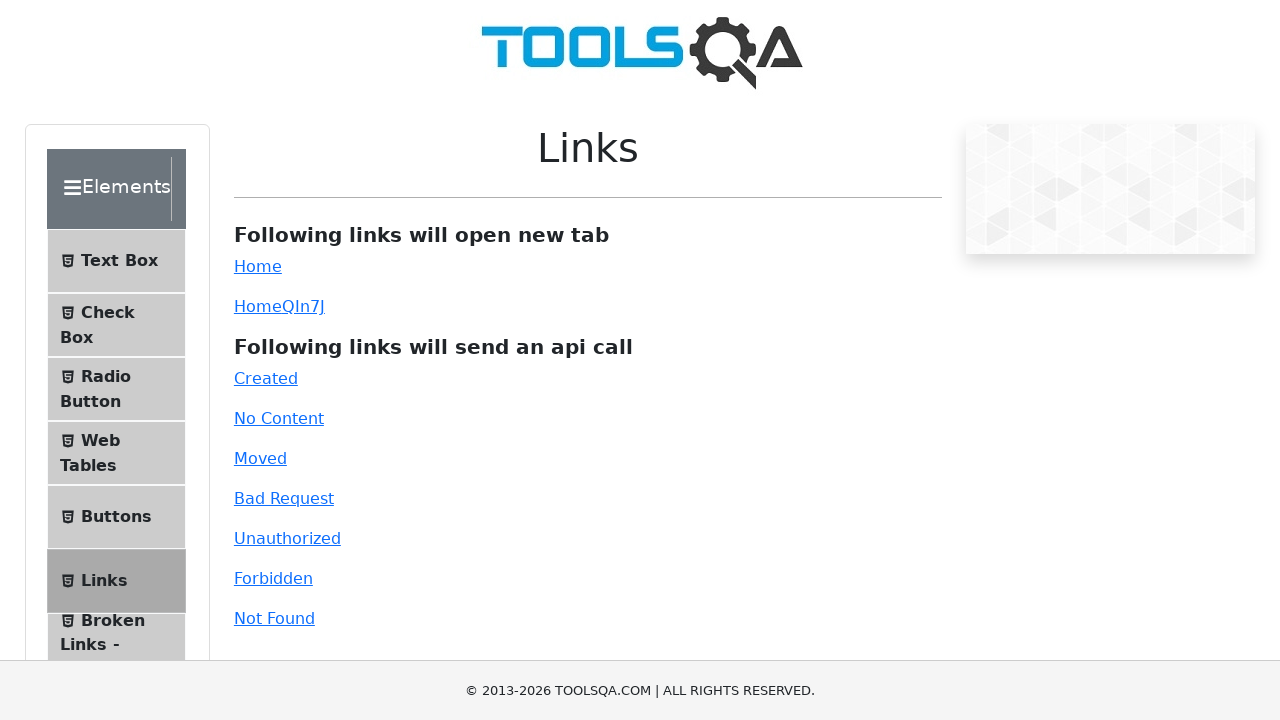

Navigated back to original page after error
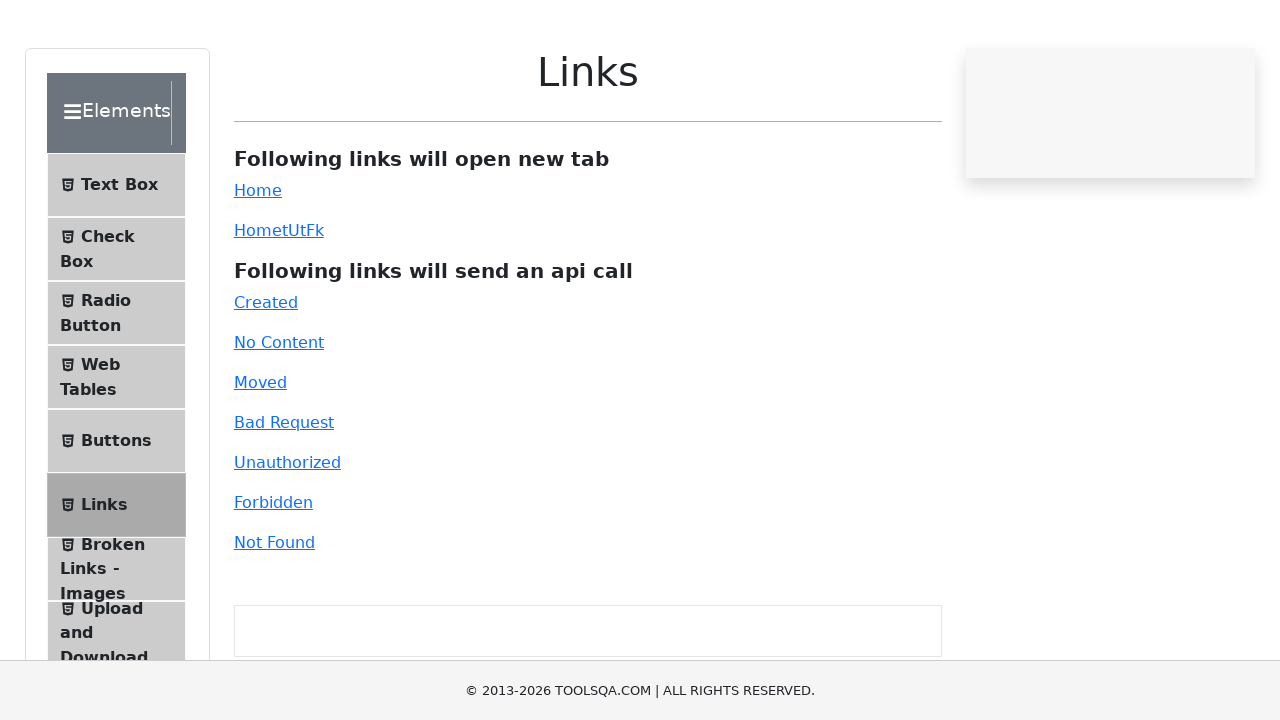

Error accessing link: /droppable - Page.goto: Protocol error (Page.navigate): Cannot navigate to invalid URL
Call log:
  - navigating to "/droppable", waiting until "domcontentloaded"

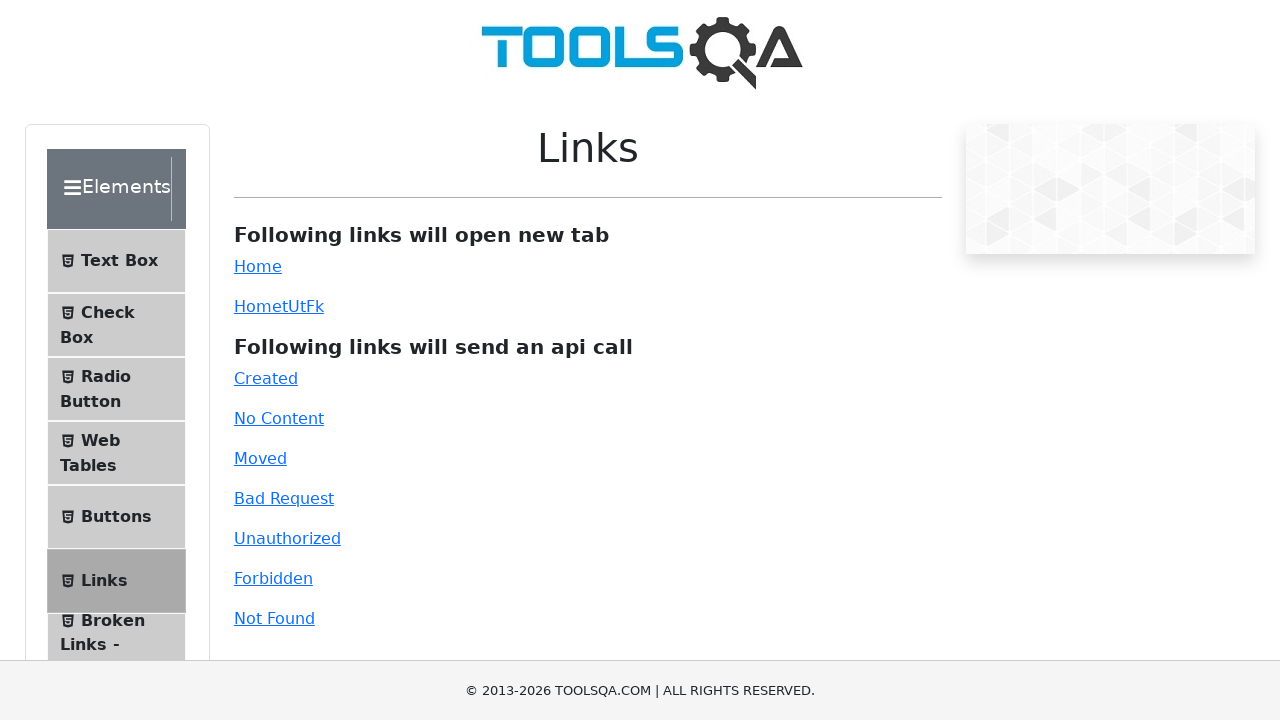

Navigated back to original page after error
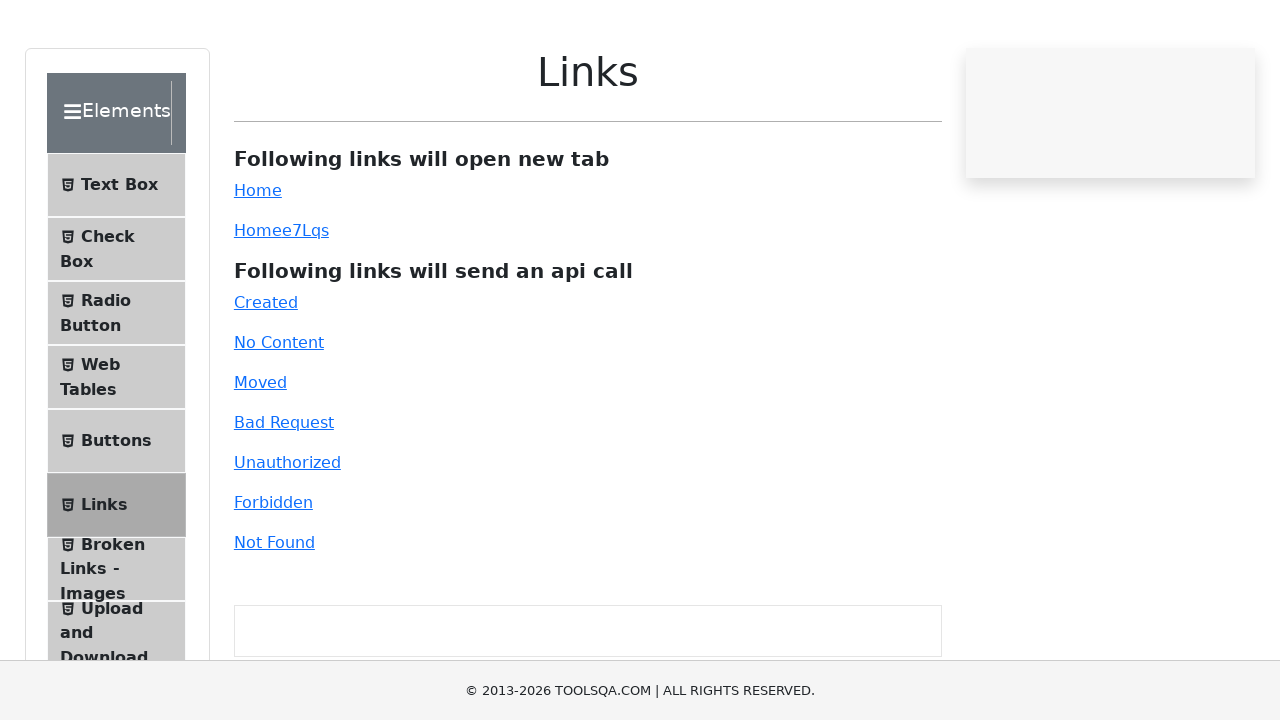

Error accessing link: /dragabble - Page.goto: Protocol error (Page.navigate): Cannot navigate to invalid URL
Call log:
  - navigating to "/dragabble", waiting until "domcontentloaded"

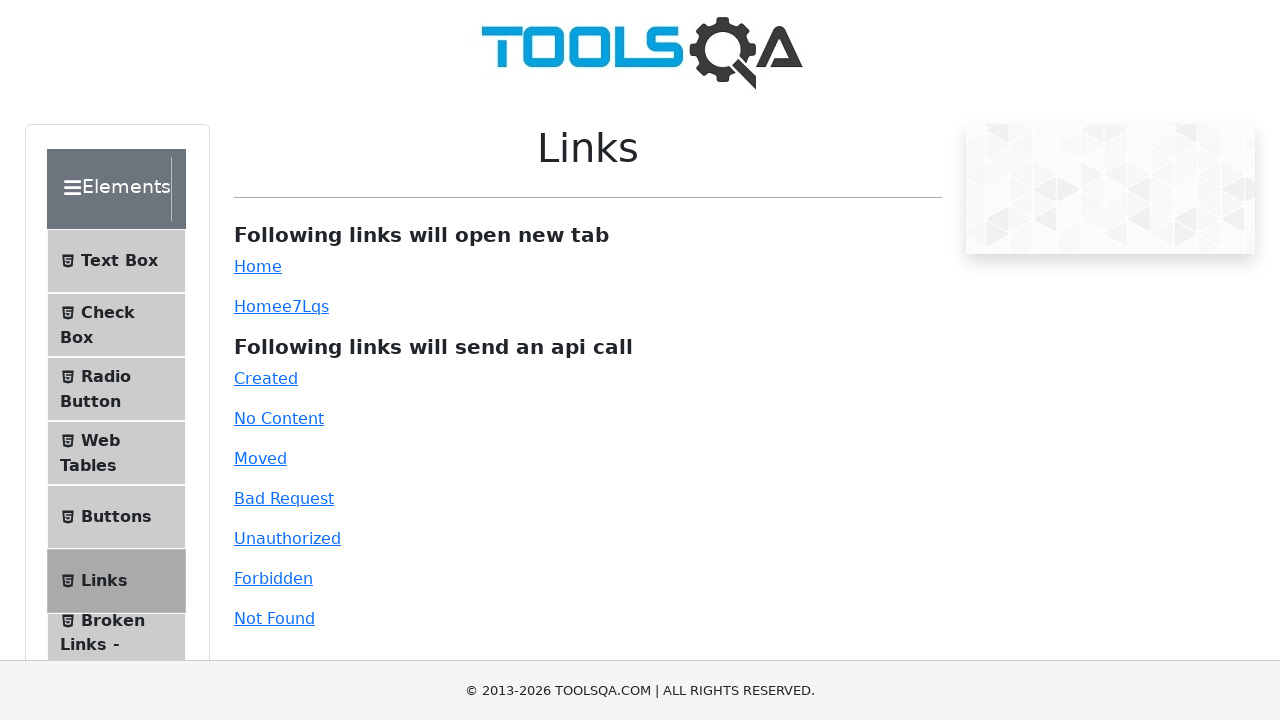

Navigated back to original page after error
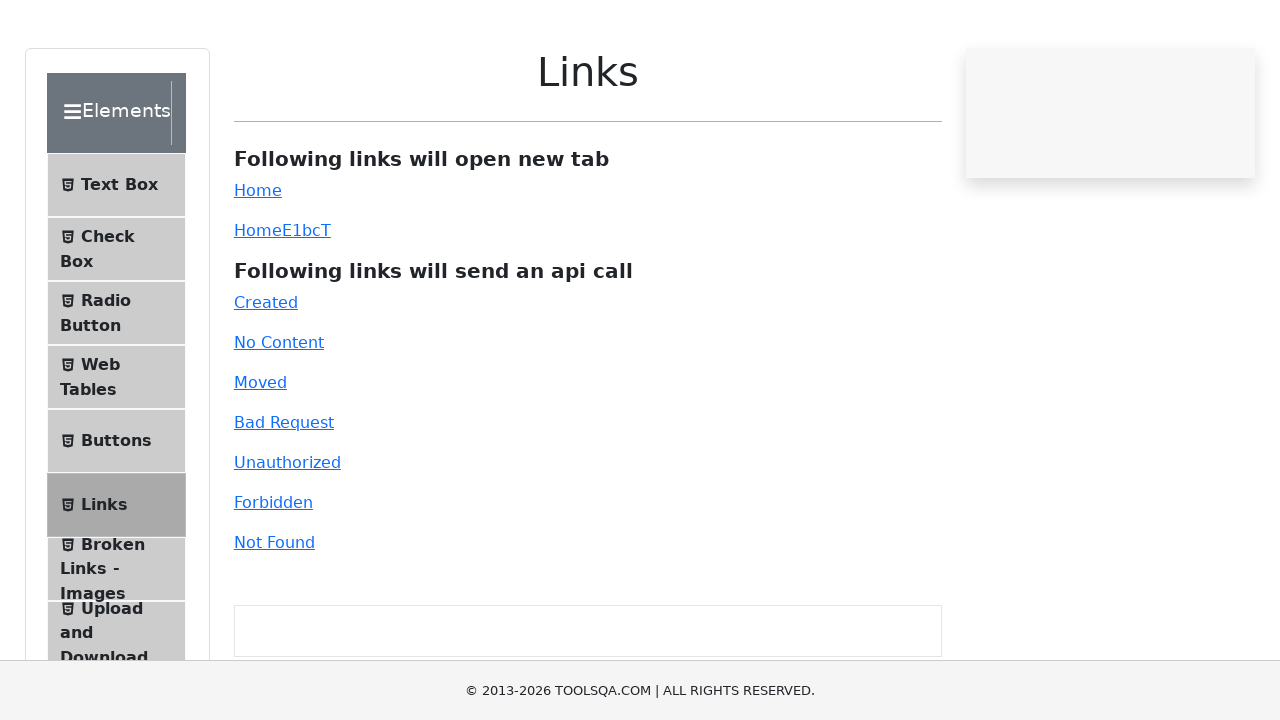

Error accessing link: /login - Page.goto: Protocol error (Page.navigate): Cannot navigate to invalid URL
Call log:
  - navigating to "/login", waiting until "domcontentloaded"

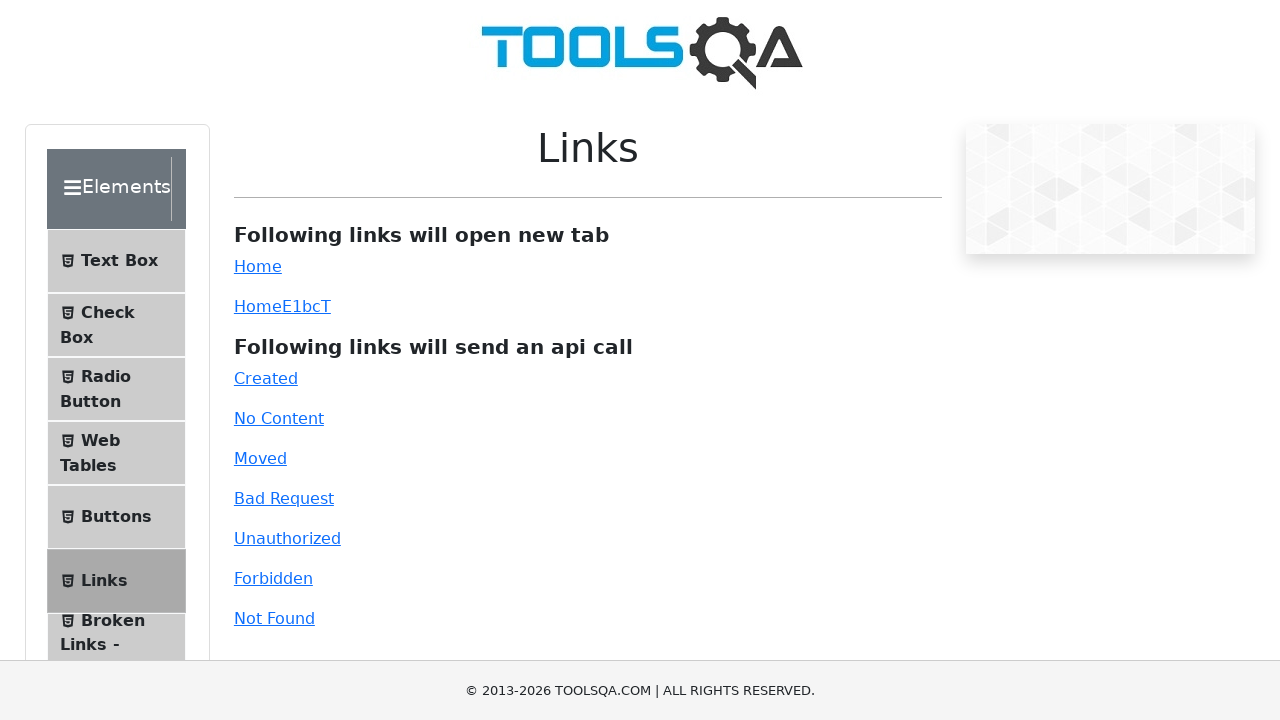

Navigated back to original page after error
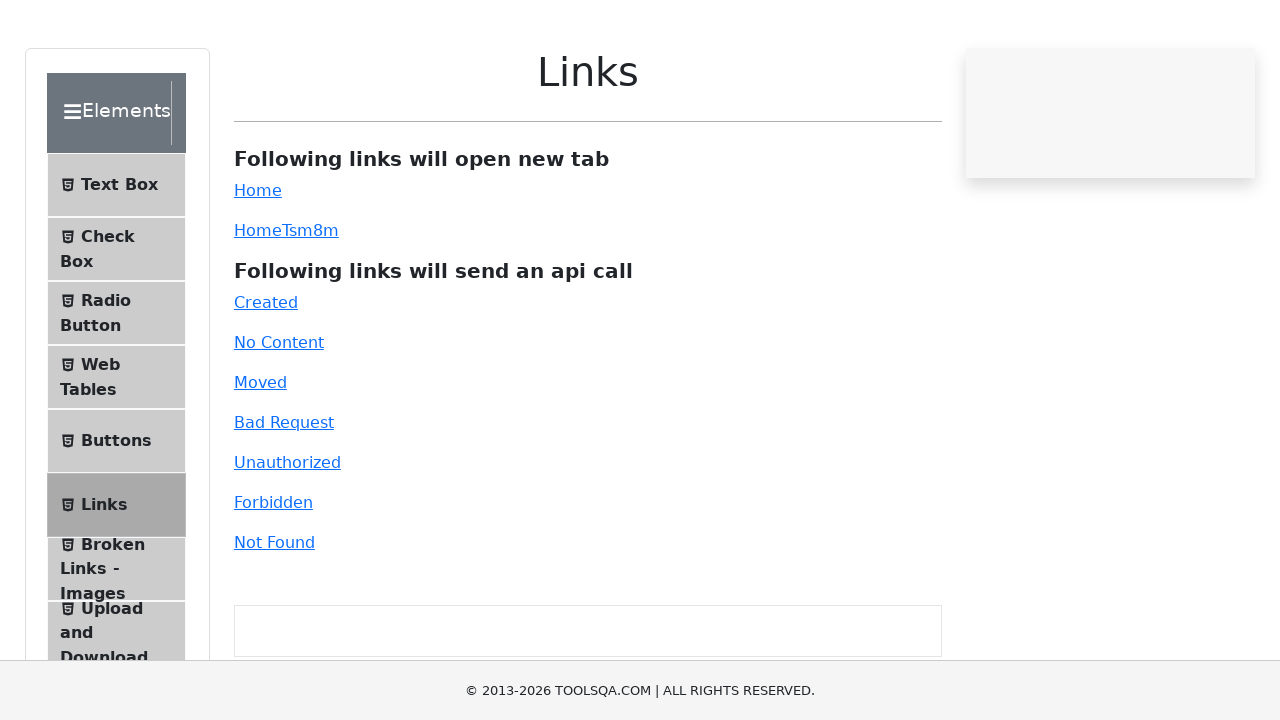

Error accessing link: /books - Page.goto: Protocol error (Page.navigate): Cannot navigate to invalid URL
Call log:
  - navigating to "/books", waiting until "domcontentloaded"

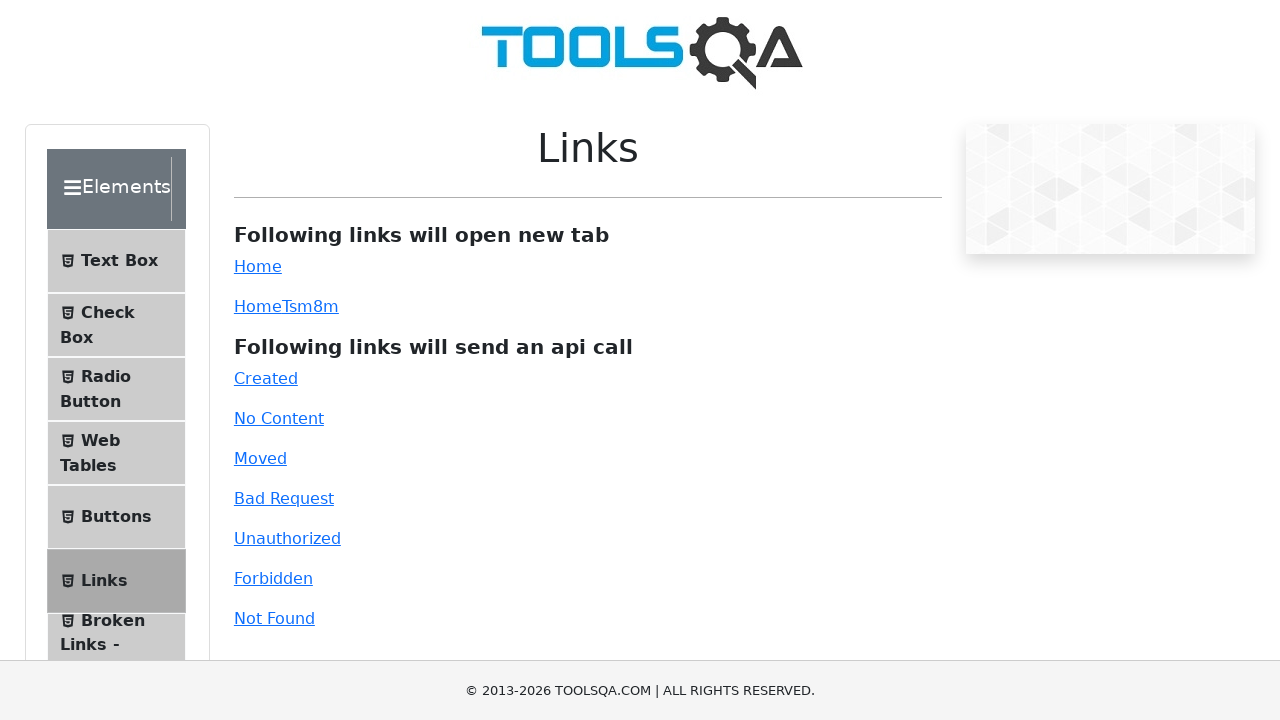

Navigated back to original page after error
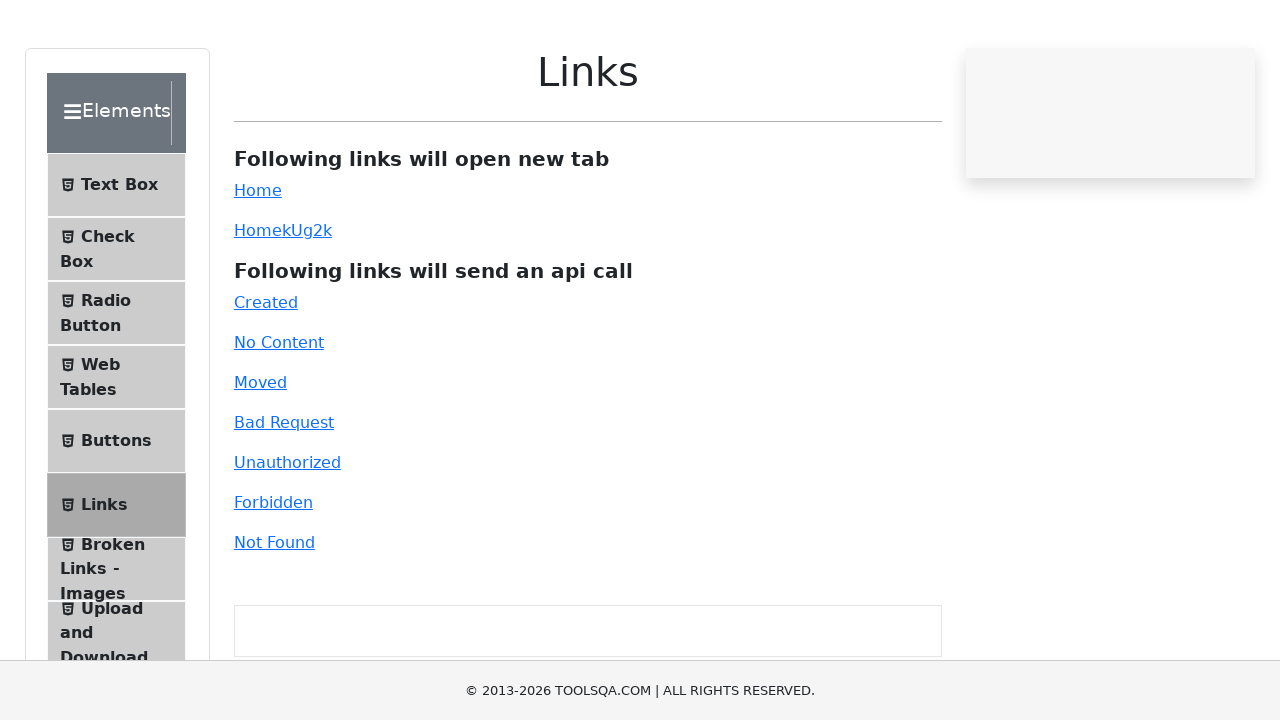

Error accessing link: /profile - Page.goto: Protocol error (Page.navigate): Cannot navigate to invalid URL
Call log:
  - navigating to "/profile", waiting until "domcontentloaded"

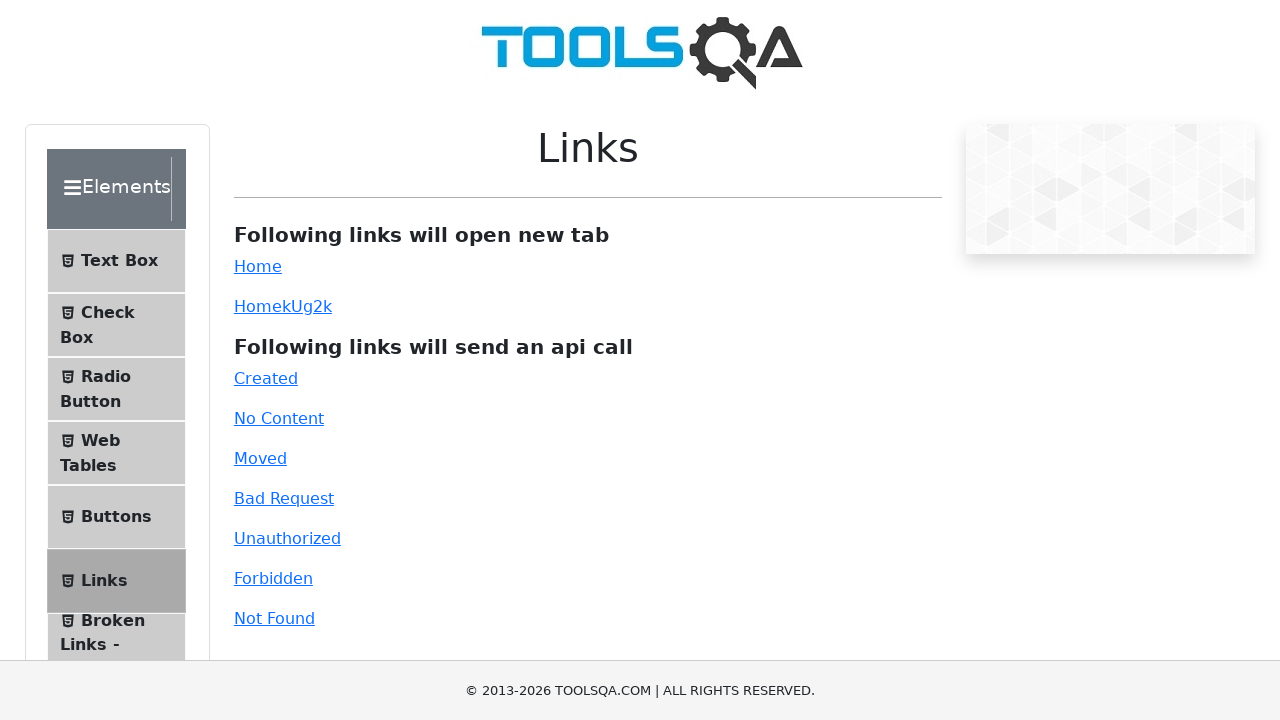

Navigated back to original page after error
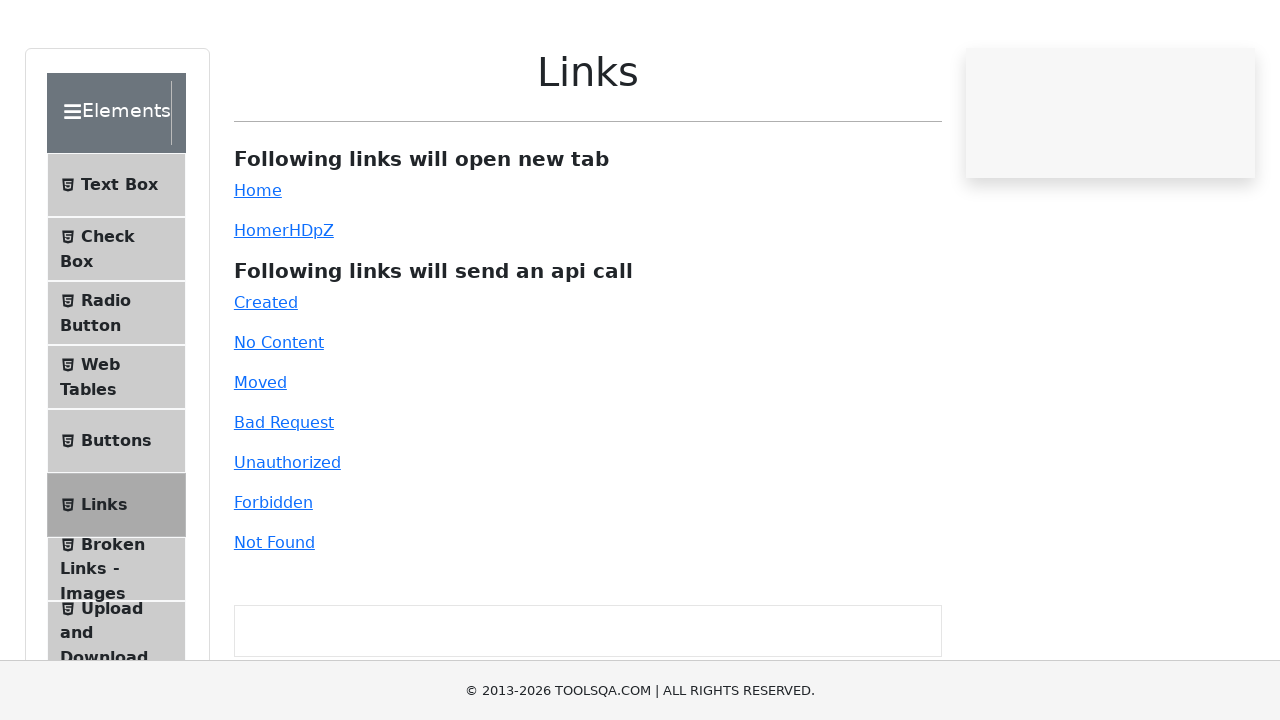

Error accessing link: /swagger - Page.goto: Protocol error (Page.navigate): Cannot navigate to invalid URL
Call log:
  - navigating to "/swagger", waiting until "domcontentloaded"

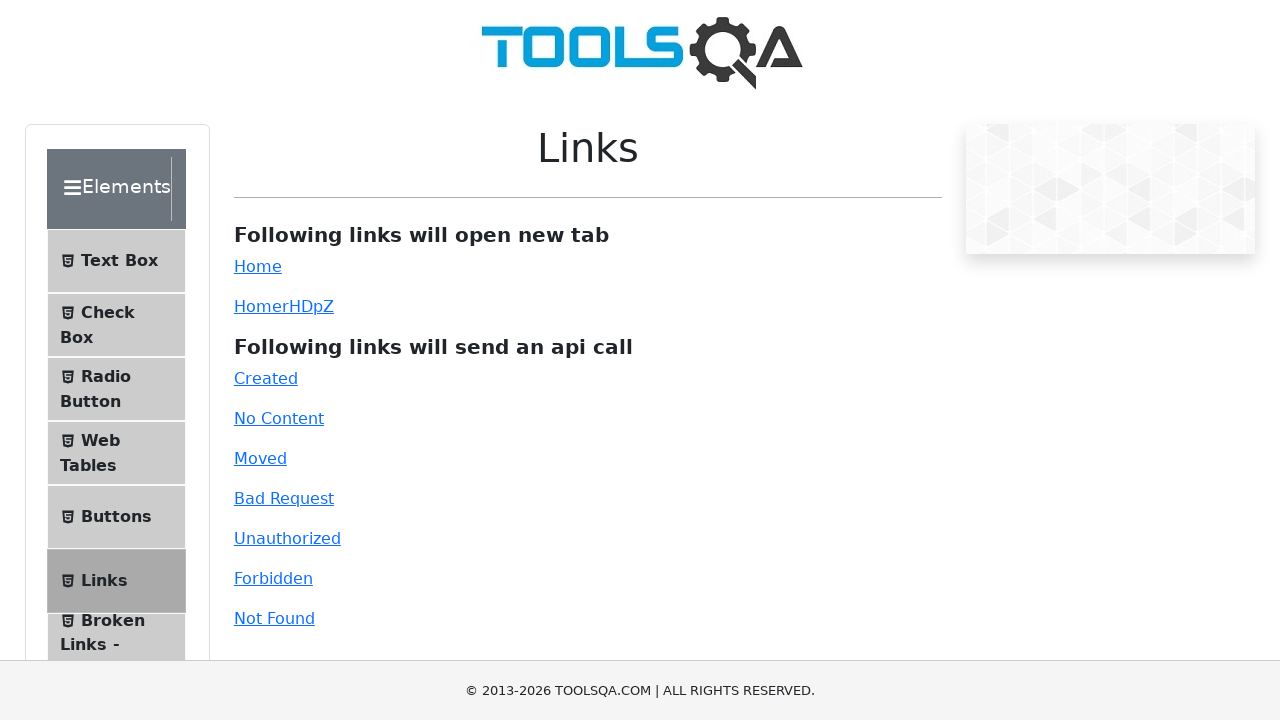

Navigated back to original page after error
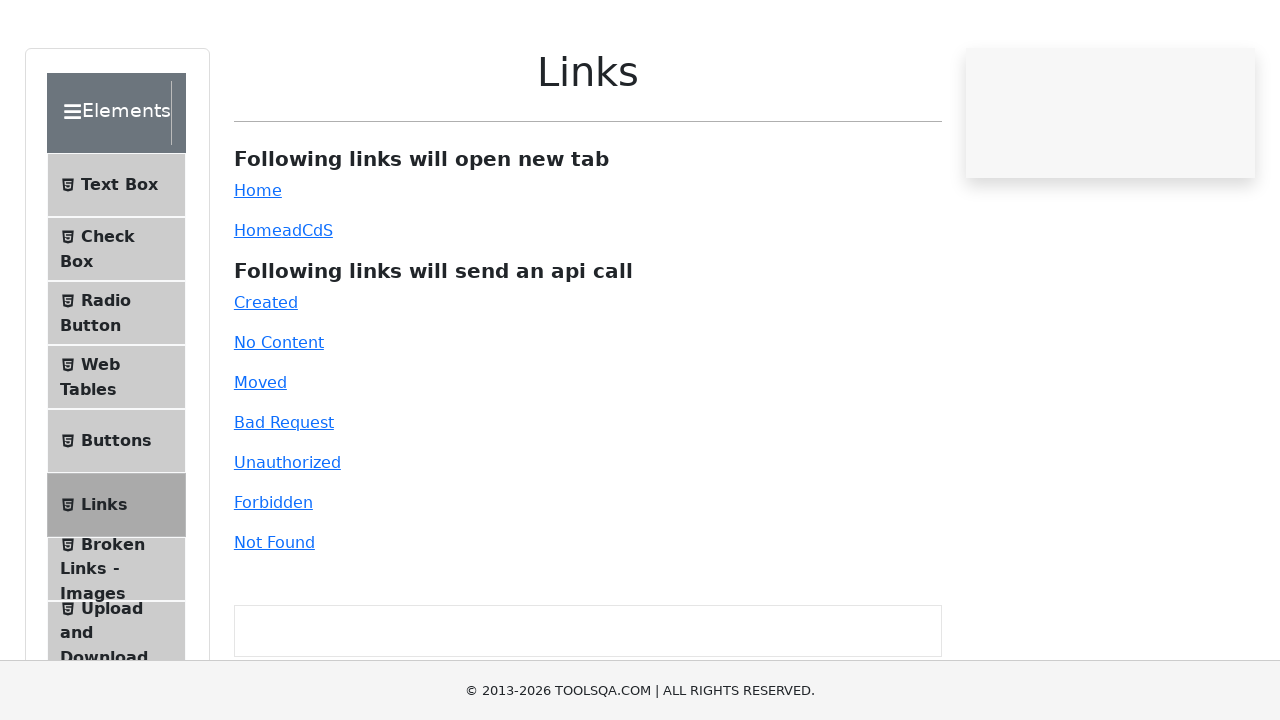

Navigated to link: https://demoqa.com
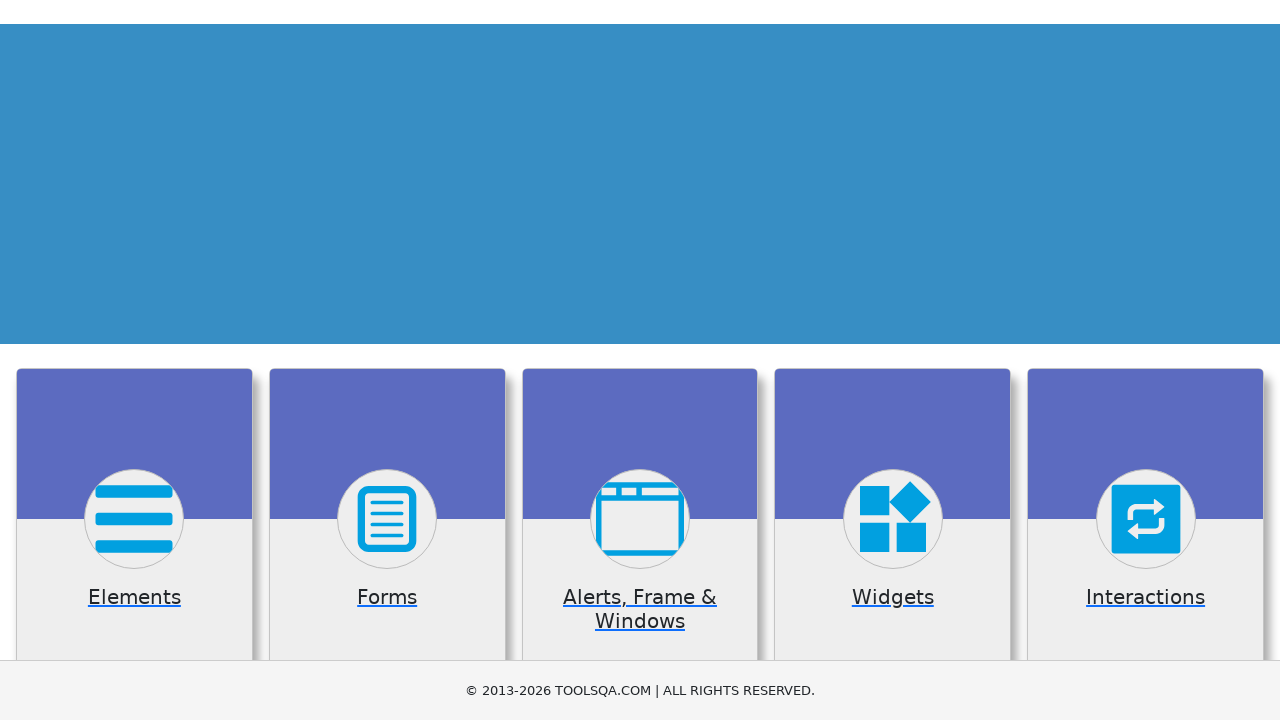

Navigated back to original page (https://demoqa.com/links)
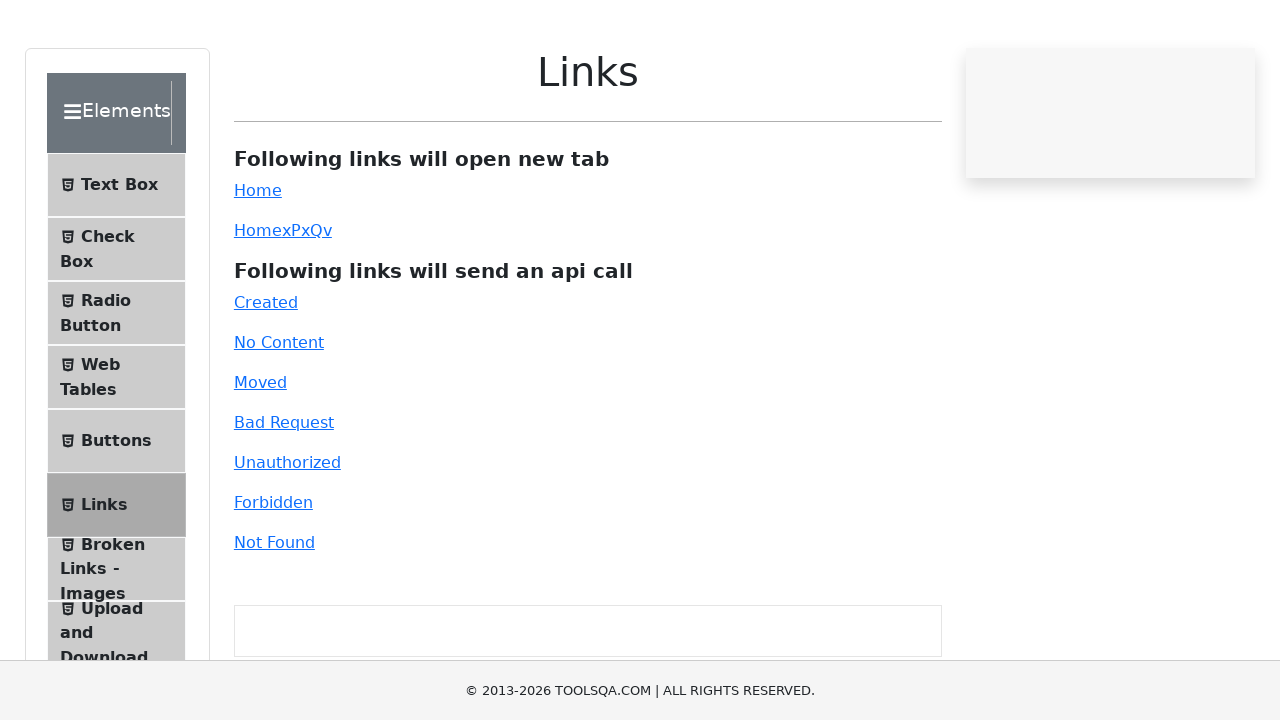

Navigated to link: https://demoqa.com
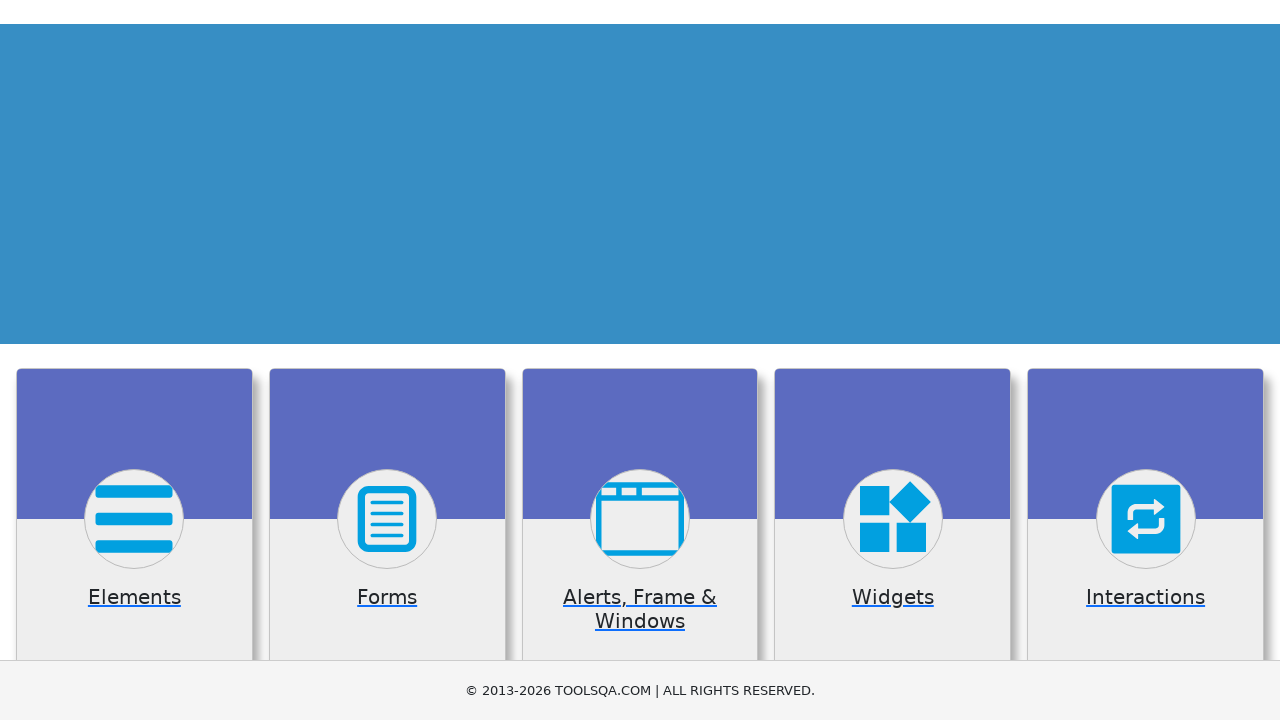

Navigated back to original page (https://demoqa.com/links)
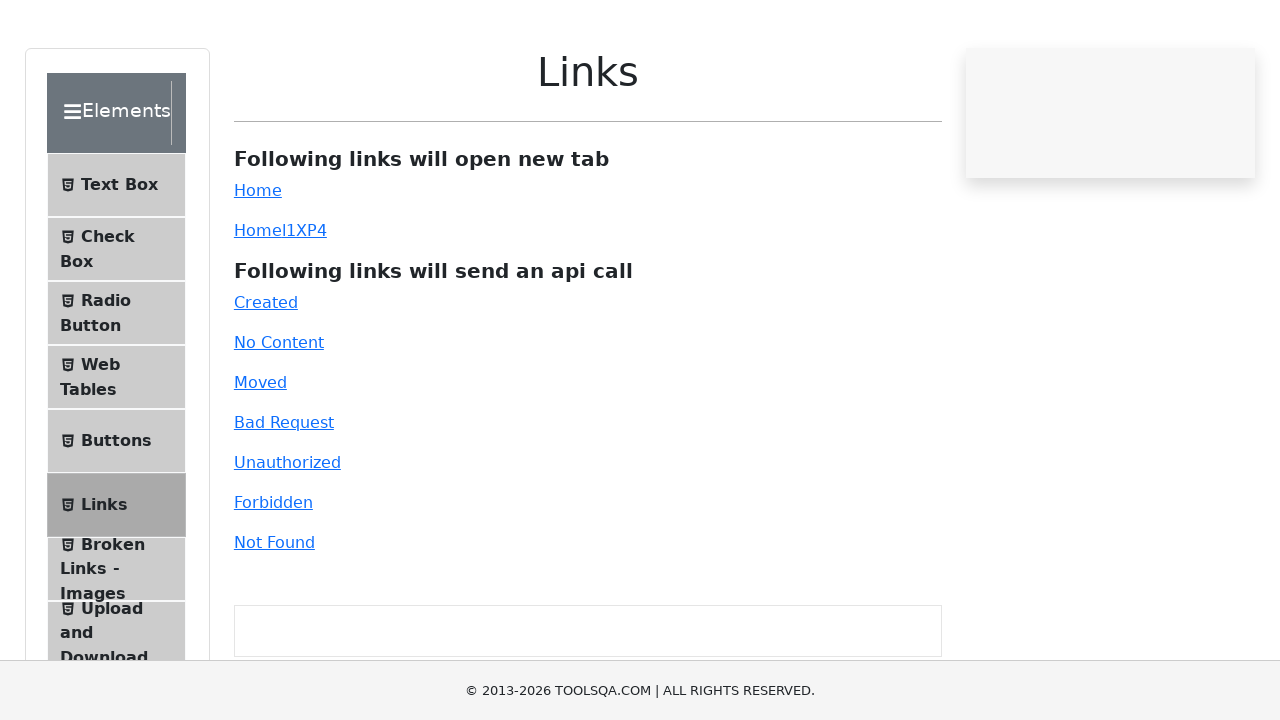

Error accessing link: javascript:throw new Error('React has blocked a javascript: URL as a security precaution.') - Page.goto: net::ERR_ABORTED at javascript:throw new Error('React has blocked a javascript: URL as a security precaution.')
Call log:
  - navigating to "javascript:throw new Error('React has blocked a javascript: URL as a security precaution.')", waiting until "domcontentloaded"

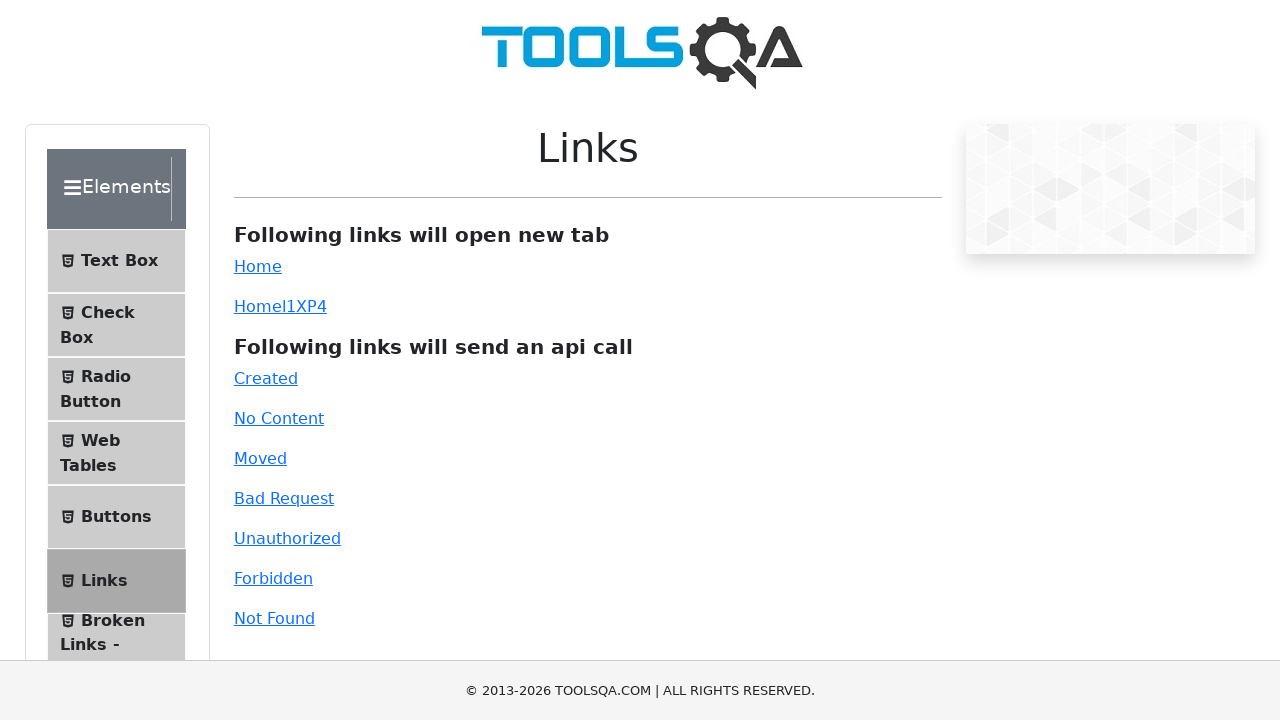

Navigated back to original page after error
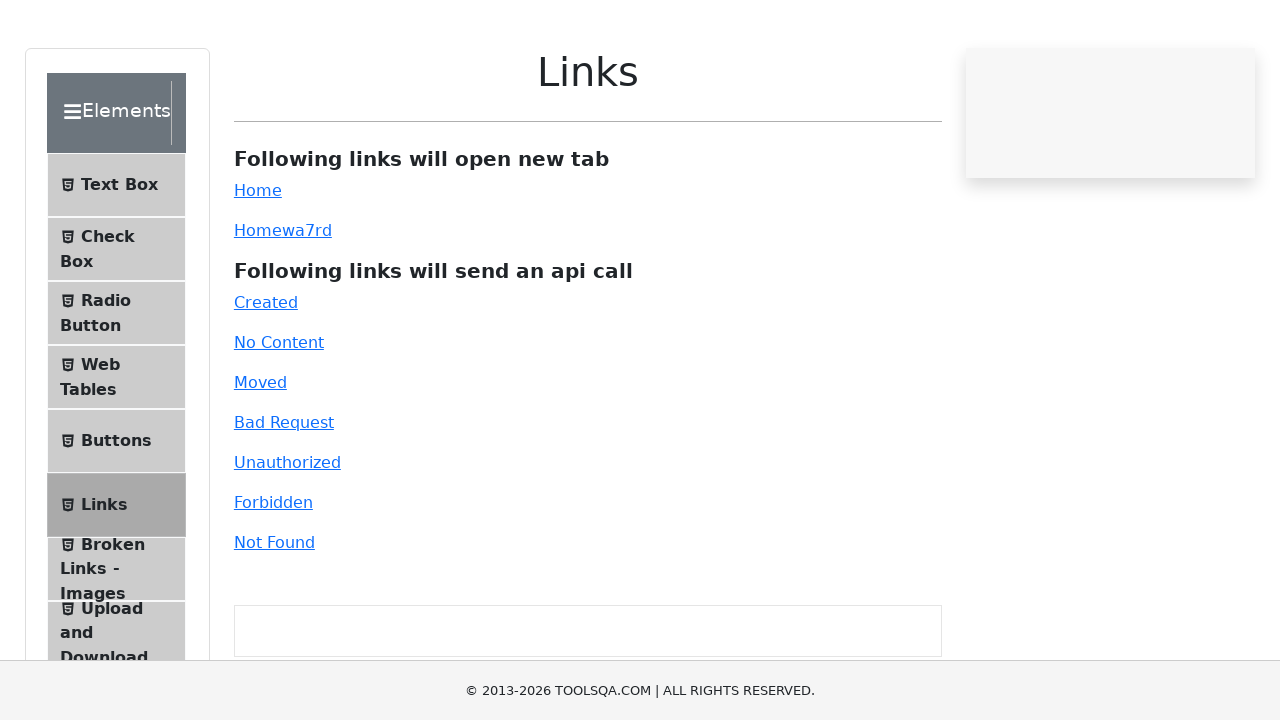

Error accessing link: javascript:throw new Error('React has blocked a javascript: URL as a security precaution.') - Page.goto: net::ERR_ABORTED at javascript:throw new Error('React has blocked a javascript: URL as a security precaution.')
Call log:
  - navigating to "javascript:throw new Error('React has blocked a javascript: URL as a security precaution.')", waiting until "domcontentloaded"

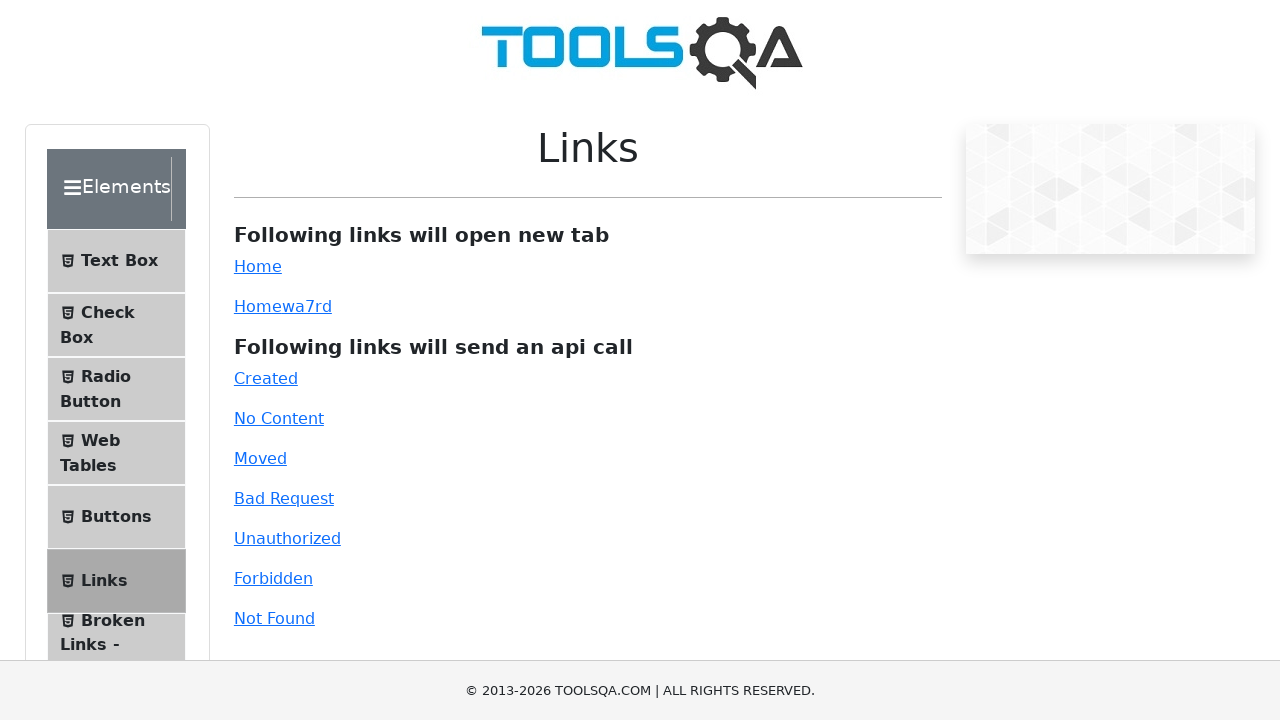

Navigated back to original page after error
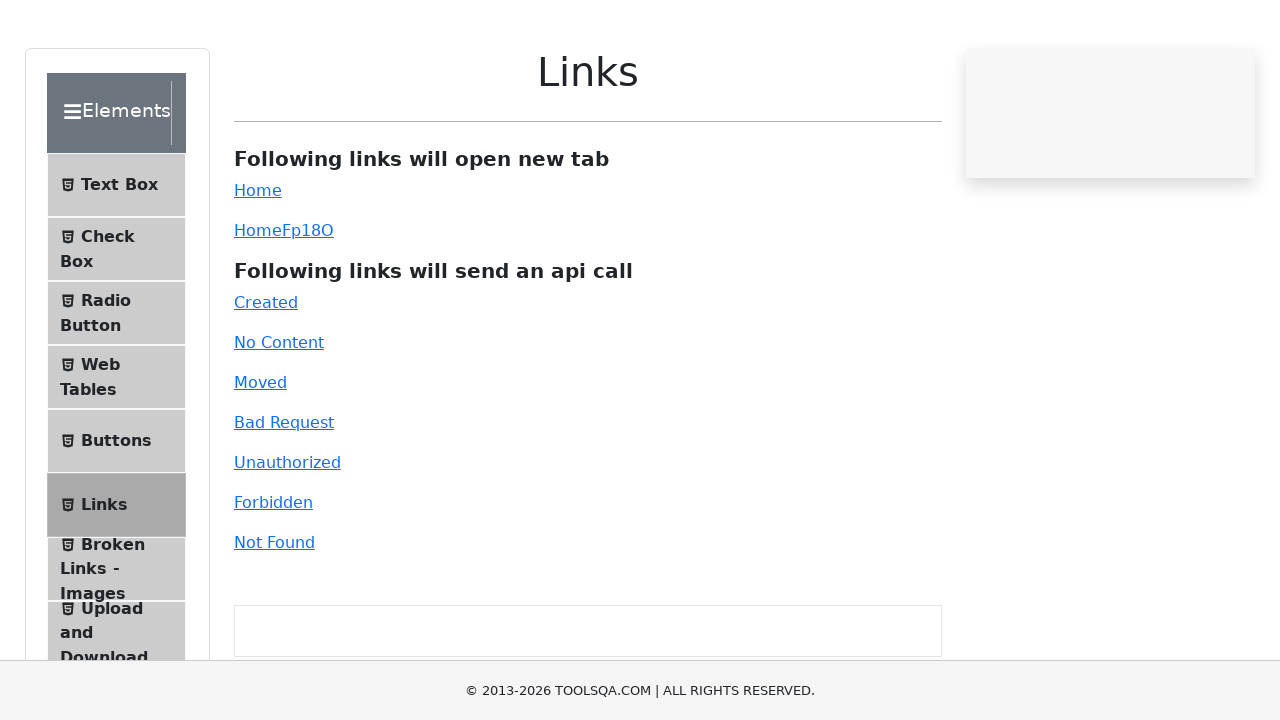

Error accessing link: javascript:throw new Error('React has blocked a javascript: URL as a security precaution.') - Page.goto: net::ERR_ABORTED at javascript:throw new Error('React has blocked a javascript: URL as a security precaution.')
Call log:
  - navigating to "javascript:throw new Error('React has blocked a javascript: URL as a security precaution.')", waiting until "domcontentloaded"

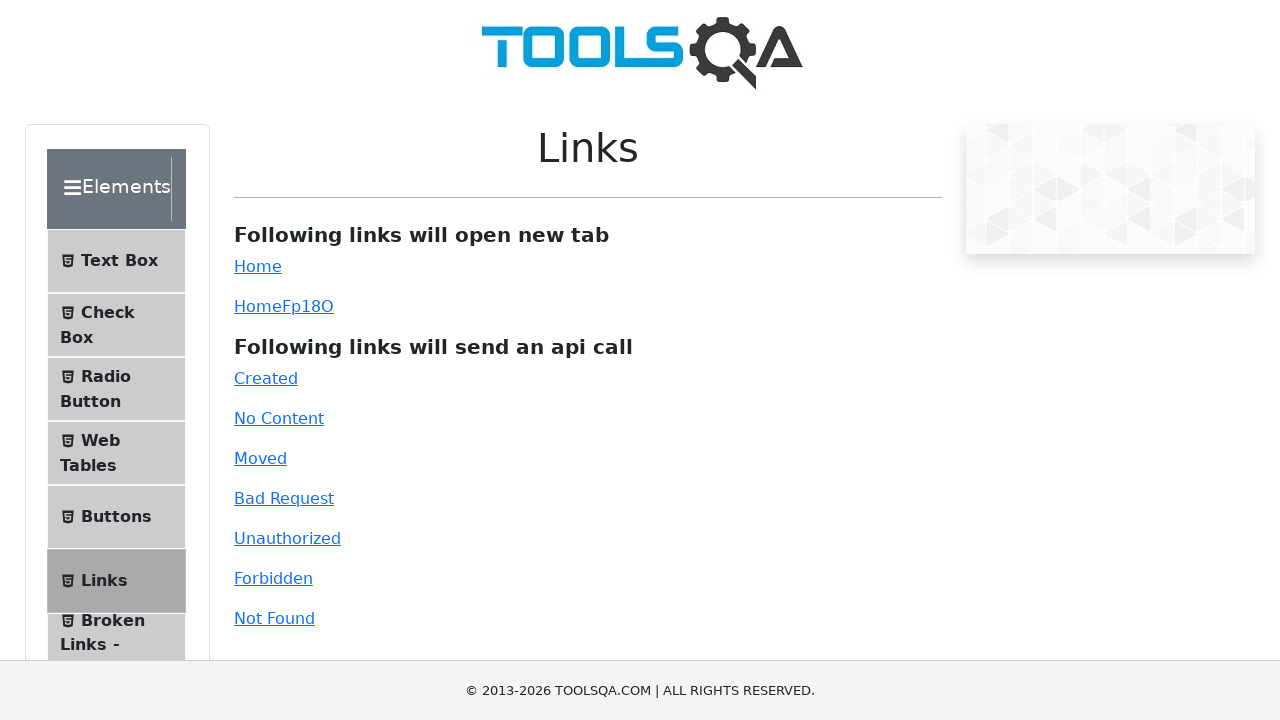

Navigated back to original page after error
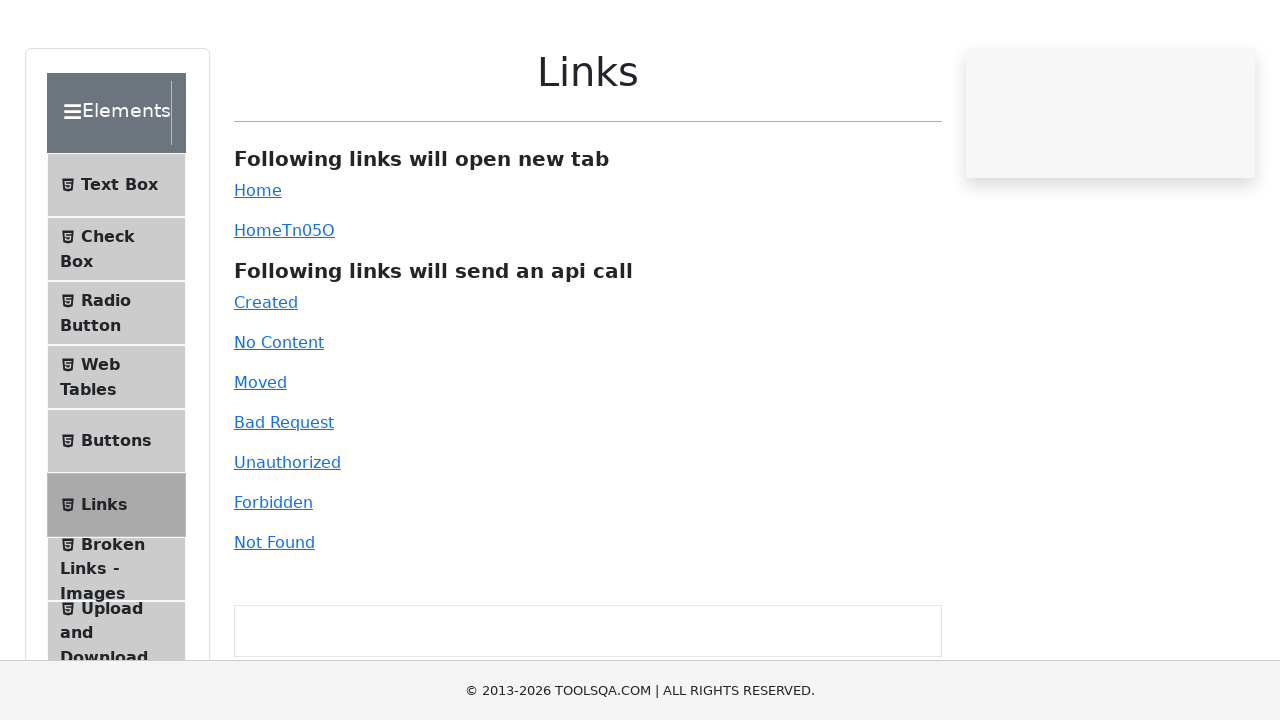

Error accessing link: javascript:throw new Error('React has blocked a javascript: URL as a security precaution.') - Page.goto: net::ERR_ABORTED at javascript:throw new Error('React has blocked a javascript: URL as a security precaution.')
Call log:
  - navigating to "javascript:throw new Error('React has blocked a javascript: URL as a security precaution.')", waiting until "domcontentloaded"

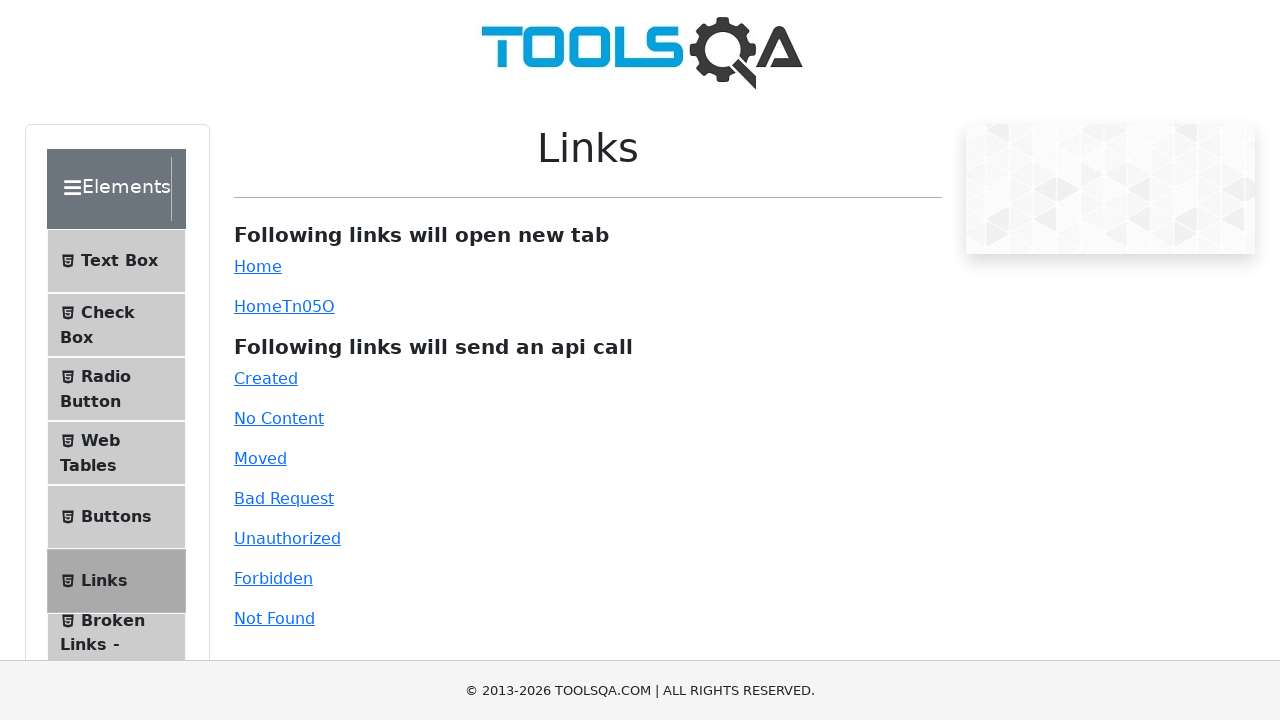

Navigated back to original page after error
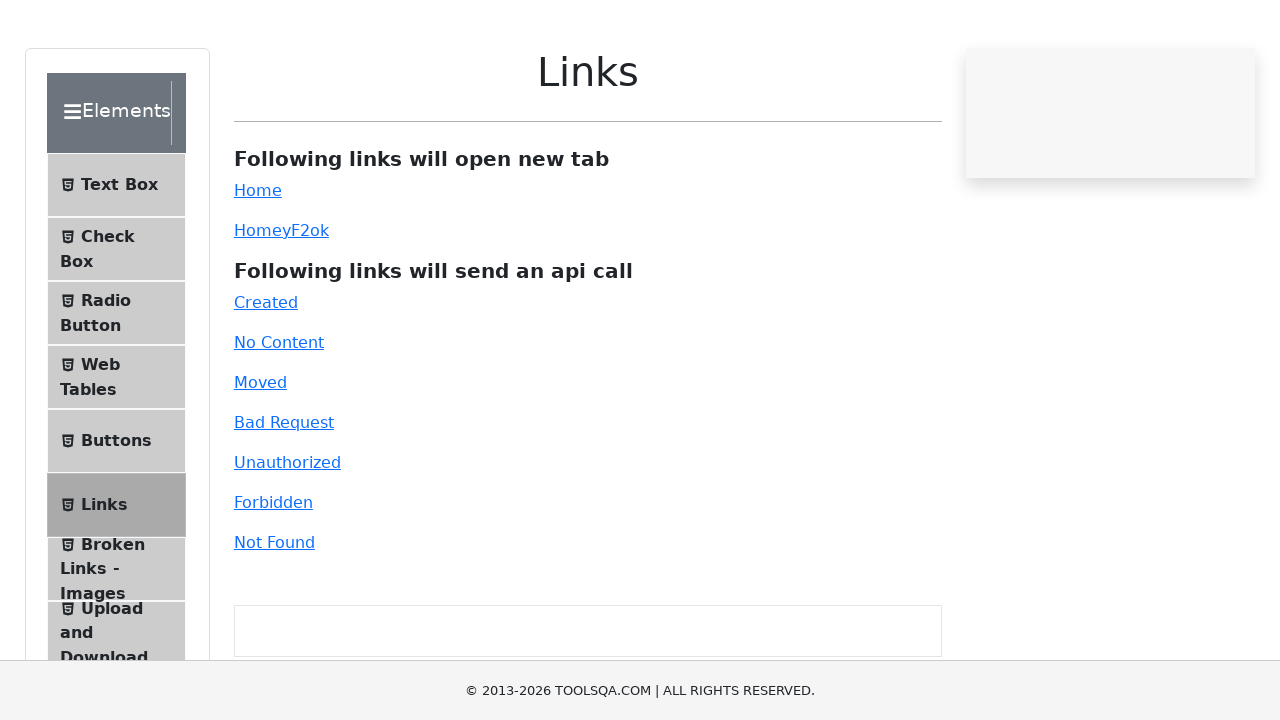

Error accessing link: javascript:throw new Error('React has blocked a javascript: URL as a security precaution.') - Page.goto: net::ERR_ABORTED at javascript:throw new Error('React has blocked a javascript: URL as a security precaution.')
Call log:
  - navigating to "javascript:throw new Error('React has blocked a javascript: URL as a security precaution.')", waiting until "domcontentloaded"

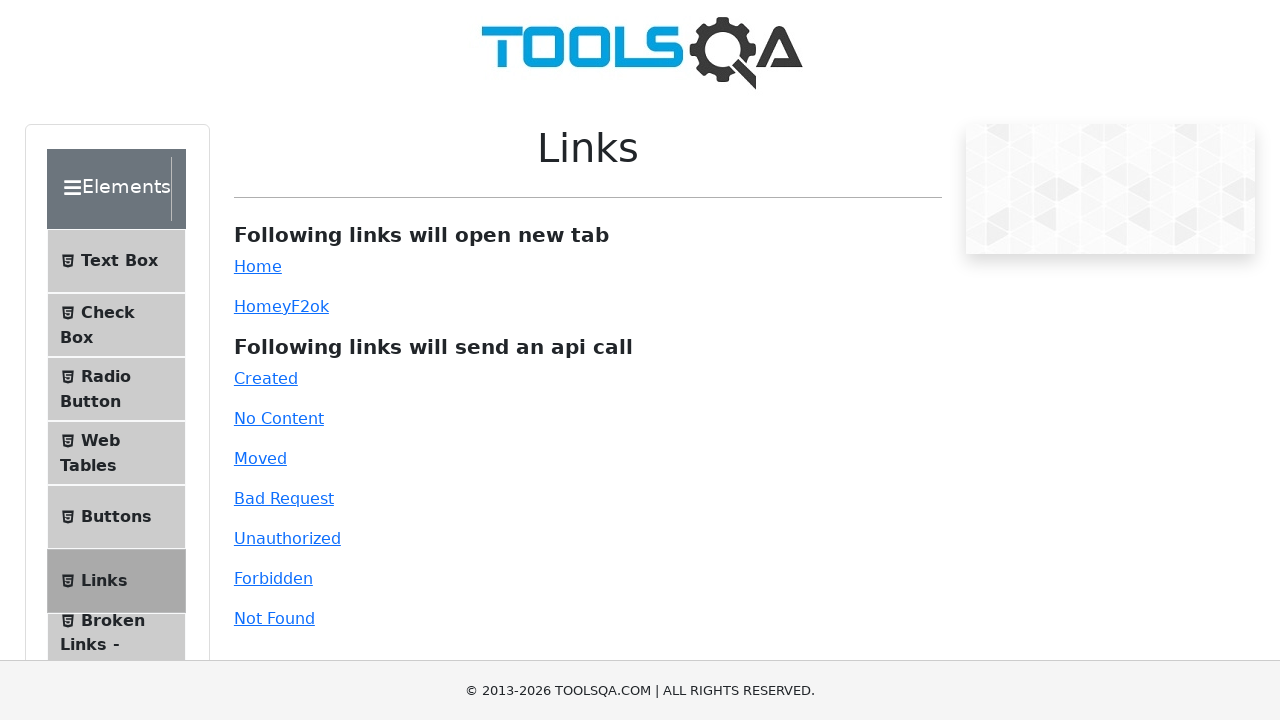

Navigated back to original page after error
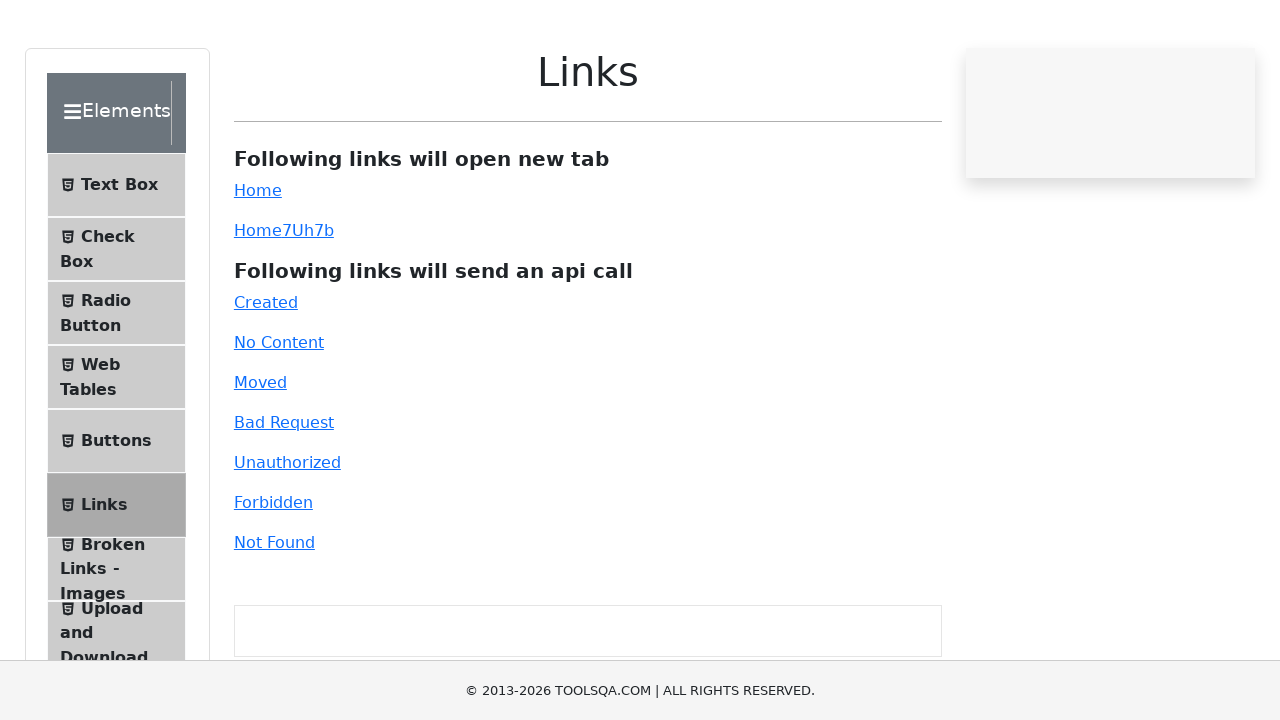

Error accessing link: javascript:throw new Error('React has blocked a javascript: URL as a security precaution.') - Page.goto: net::ERR_ABORTED at javascript:throw new Error('React has blocked a javascript: URL as a security precaution.')
Call log:
  - navigating to "javascript:throw new Error('React has blocked a javascript: URL as a security precaution.')", waiting until "domcontentloaded"

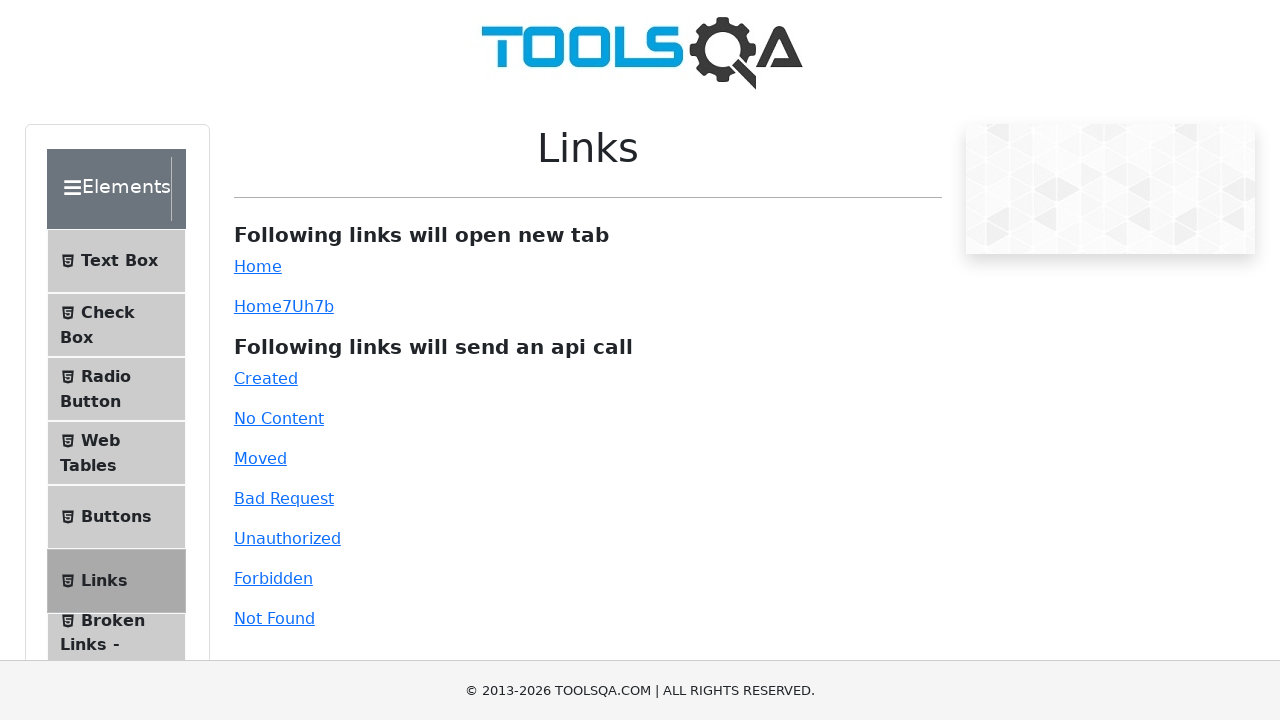

Navigated back to original page after error
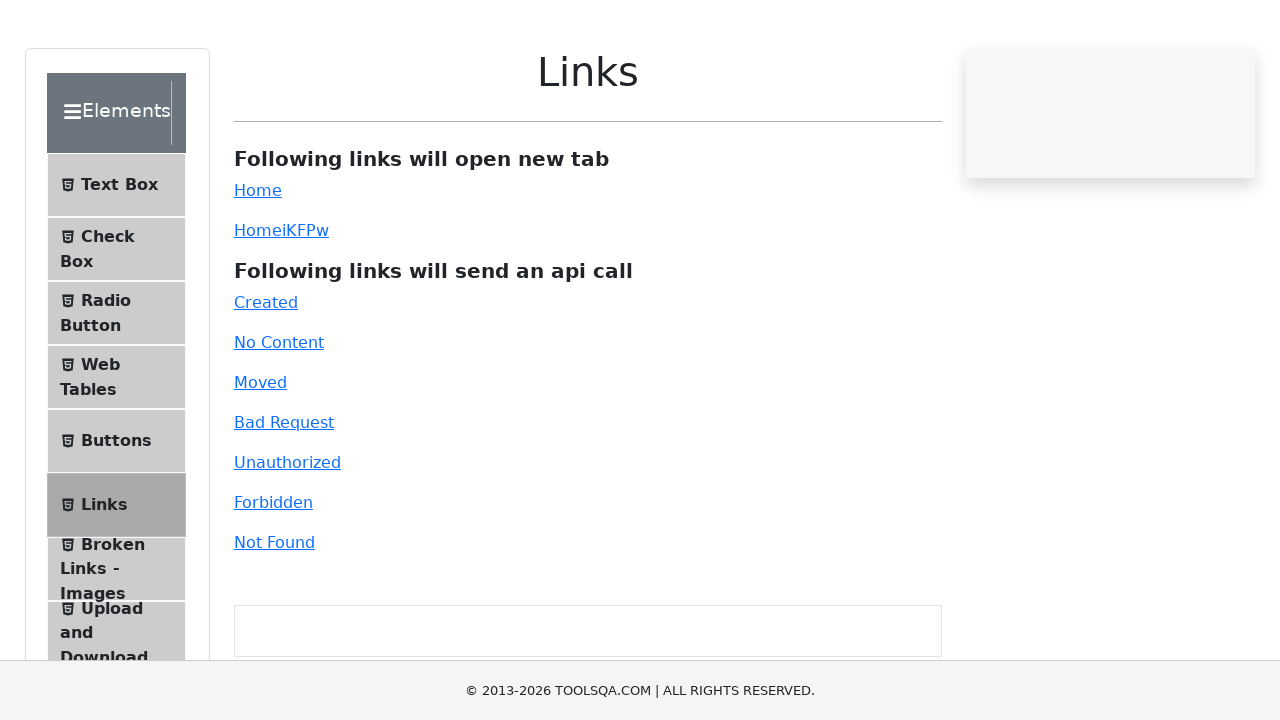

Error accessing link: javascript:throw new Error('React has blocked a javascript: URL as a security precaution.') - Page.goto: net::ERR_ABORTED at javascript:throw new Error('React has blocked a javascript: URL as a security precaution.')
Call log:
  - navigating to "javascript:throw new Error('React has blocked a javascript: URL as a security precaution.')", waiting until "domcontentloaded"

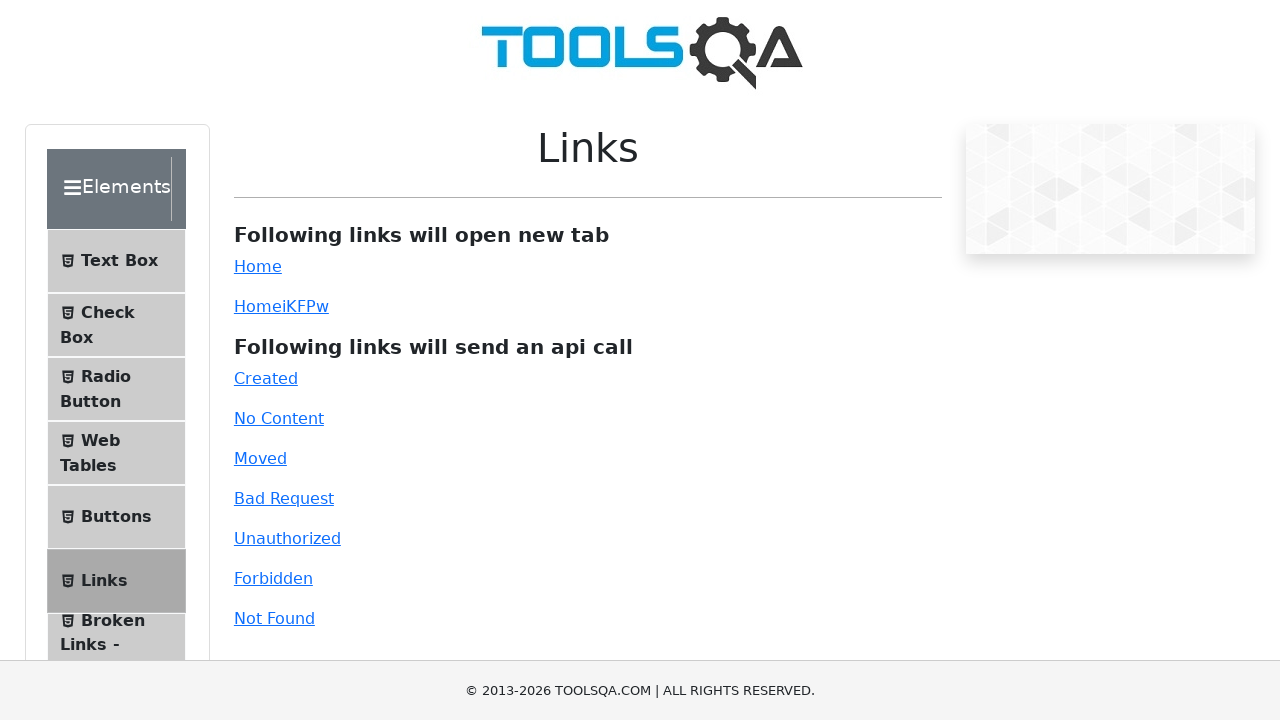

Navigated back to original page after error
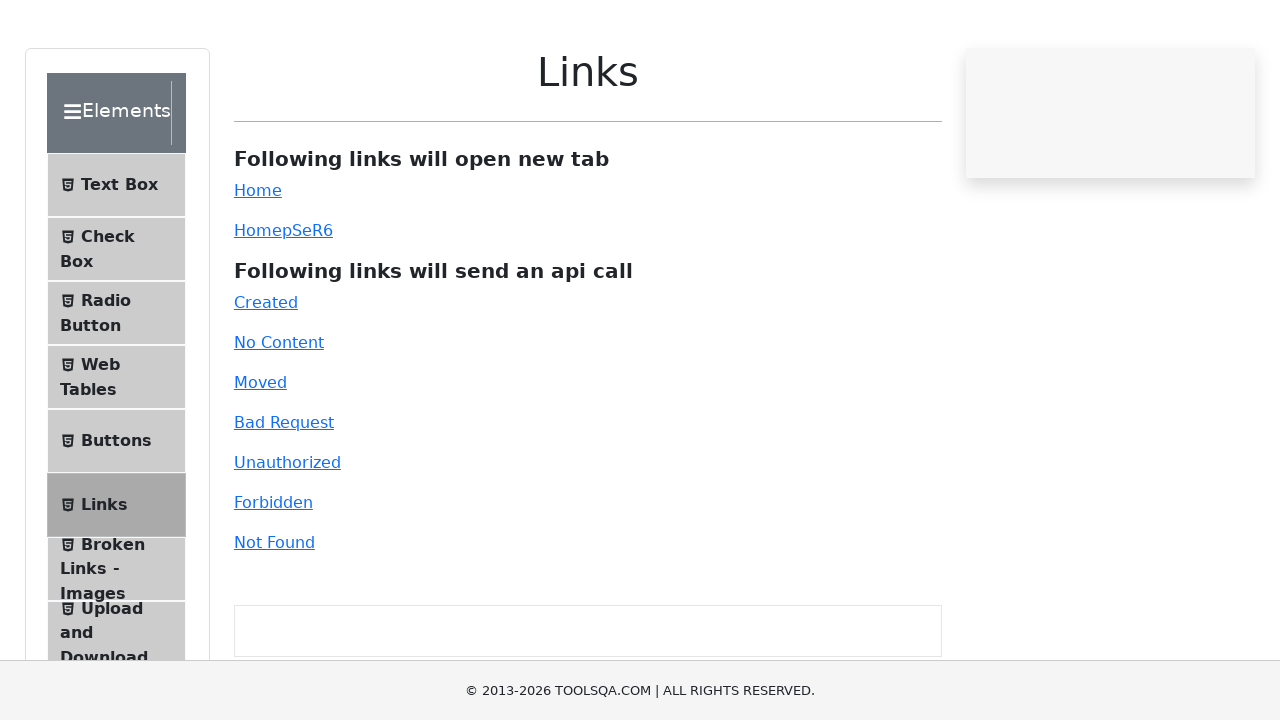

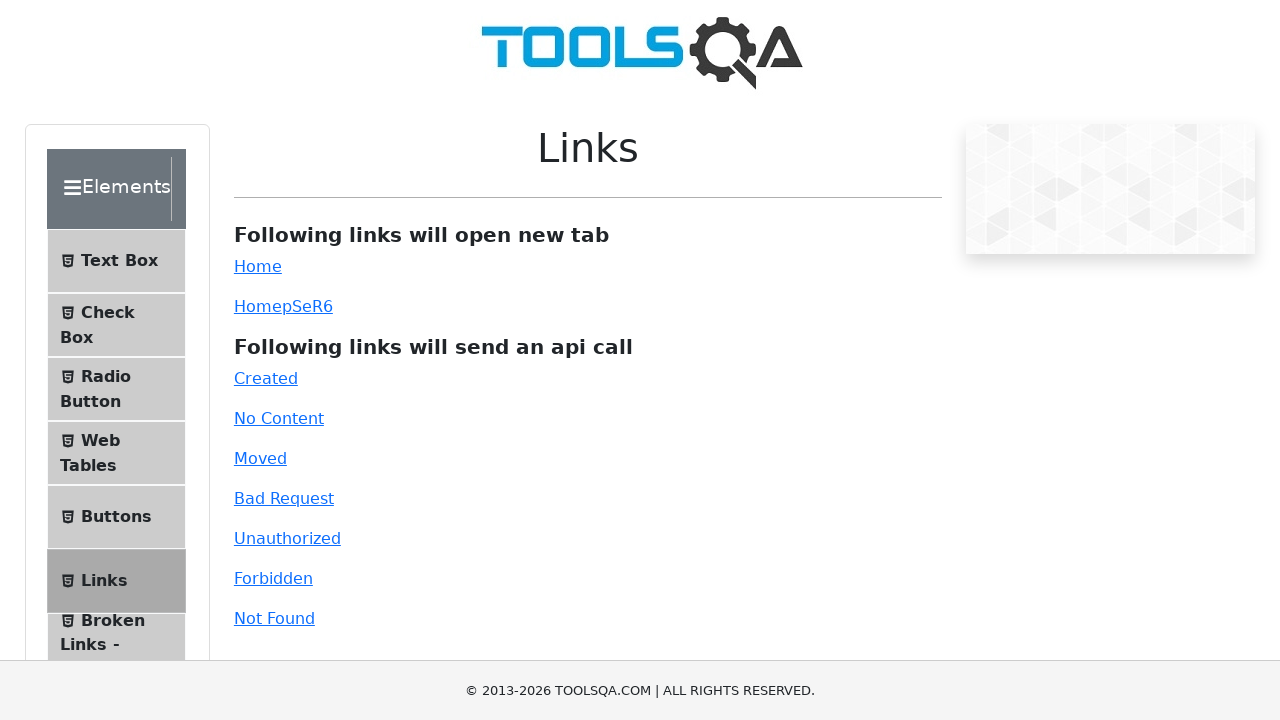